Automates playing Minesweeper game by selecting a difficulty level, clicking on cells randomly and strategically, flagging suspected mines, and continuing until the game is won or lost, then restarting if needed.

Starting URL: http://michaelbutler.github.io/minesweeper/

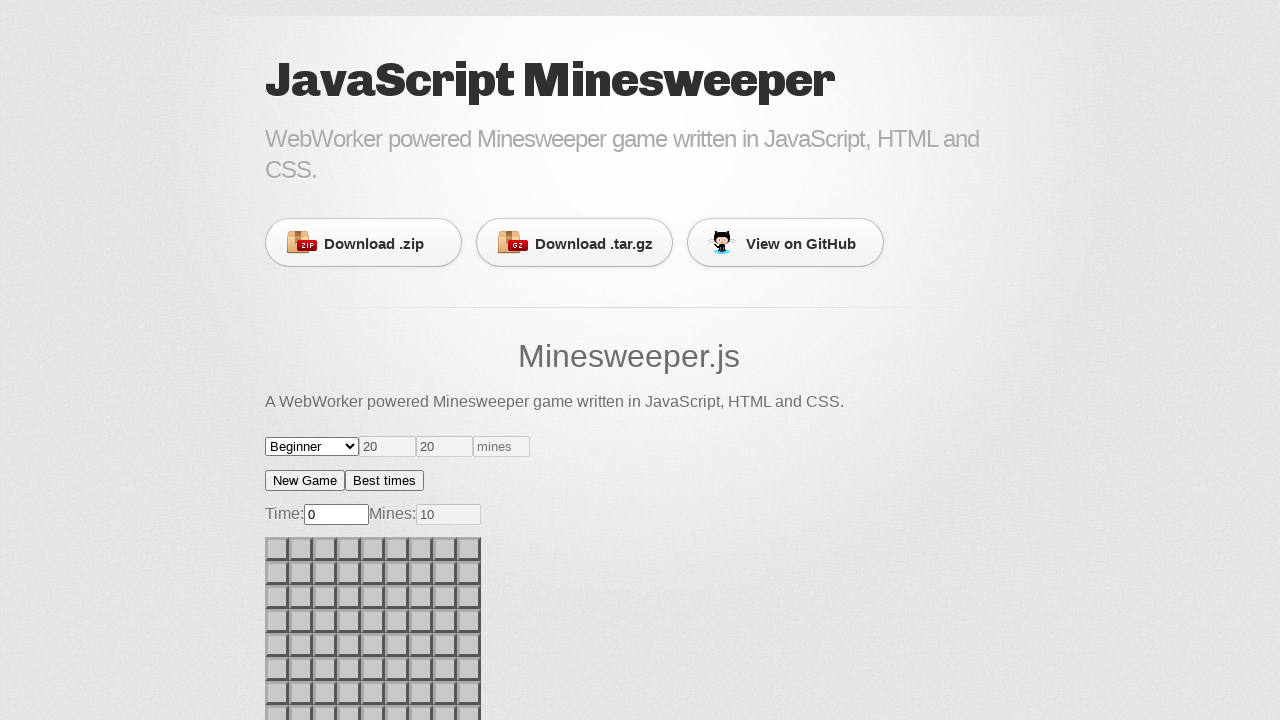

Navigated to Minesweeper game
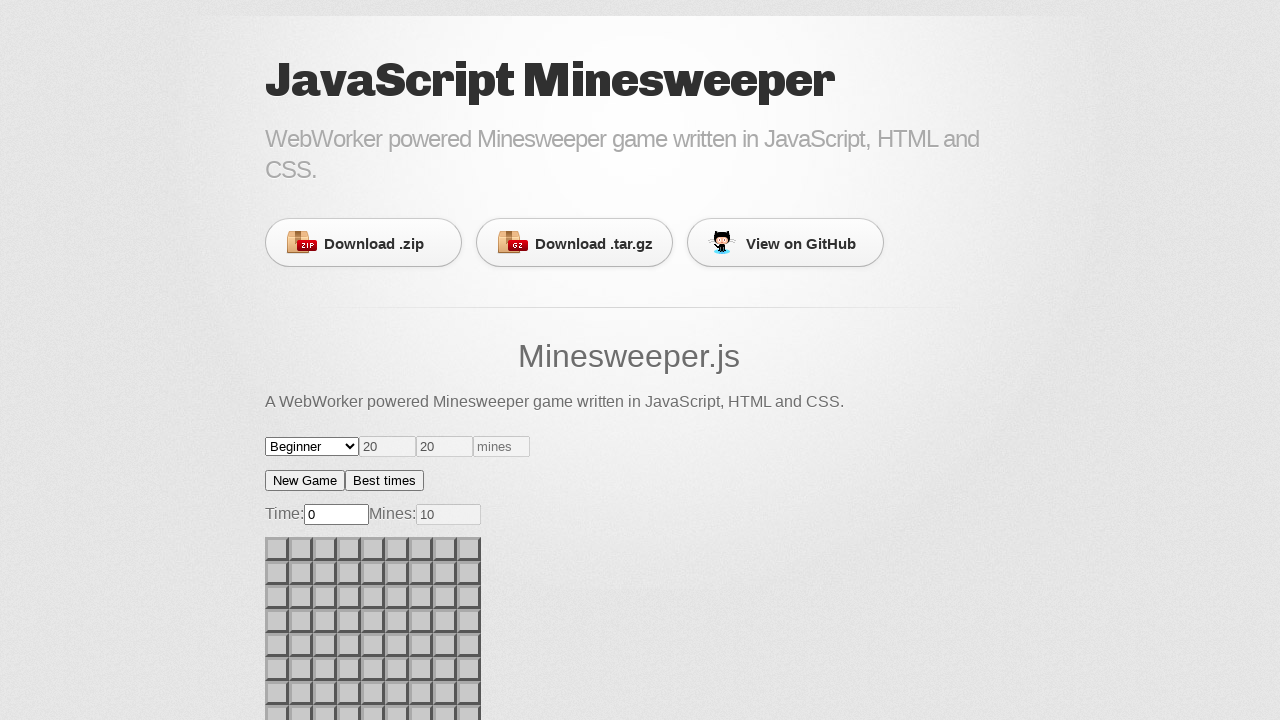

Clicked level dropdown at (312, 446) on #level
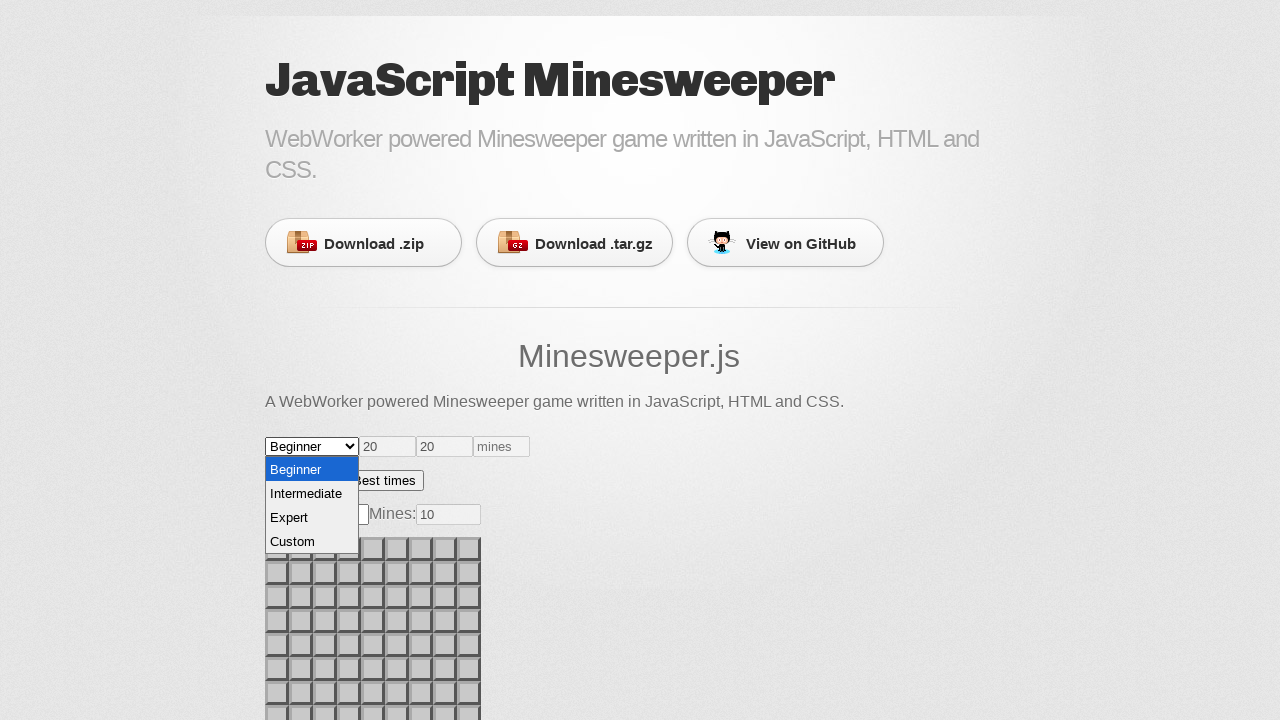

Selected Beginner difficulty level on #level
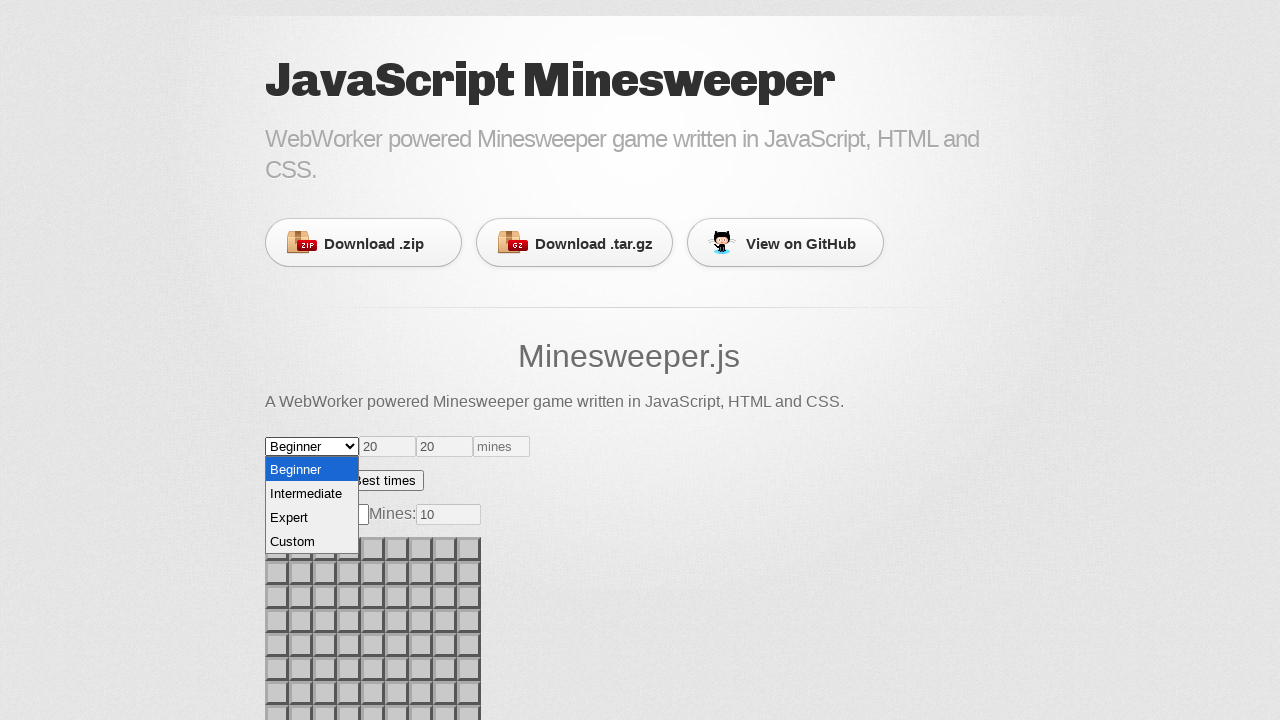

Retrieved board width
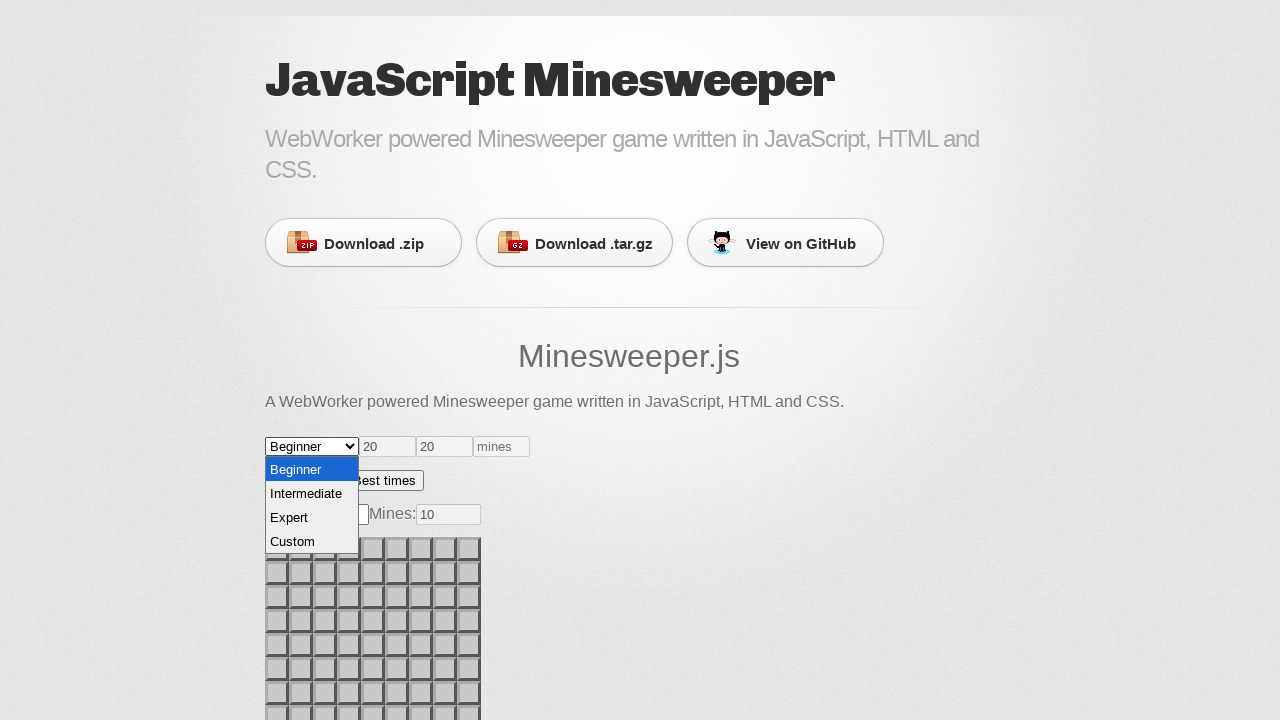

Retrieved board height
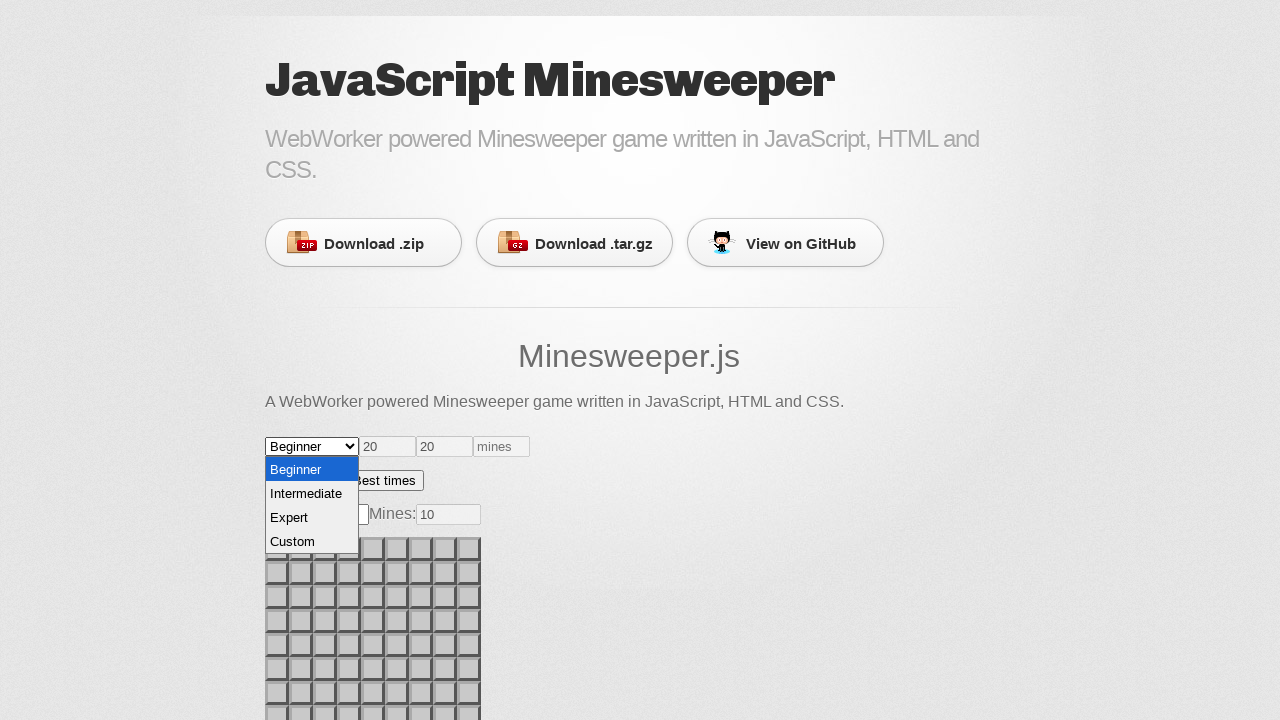

Retrieved all board cells
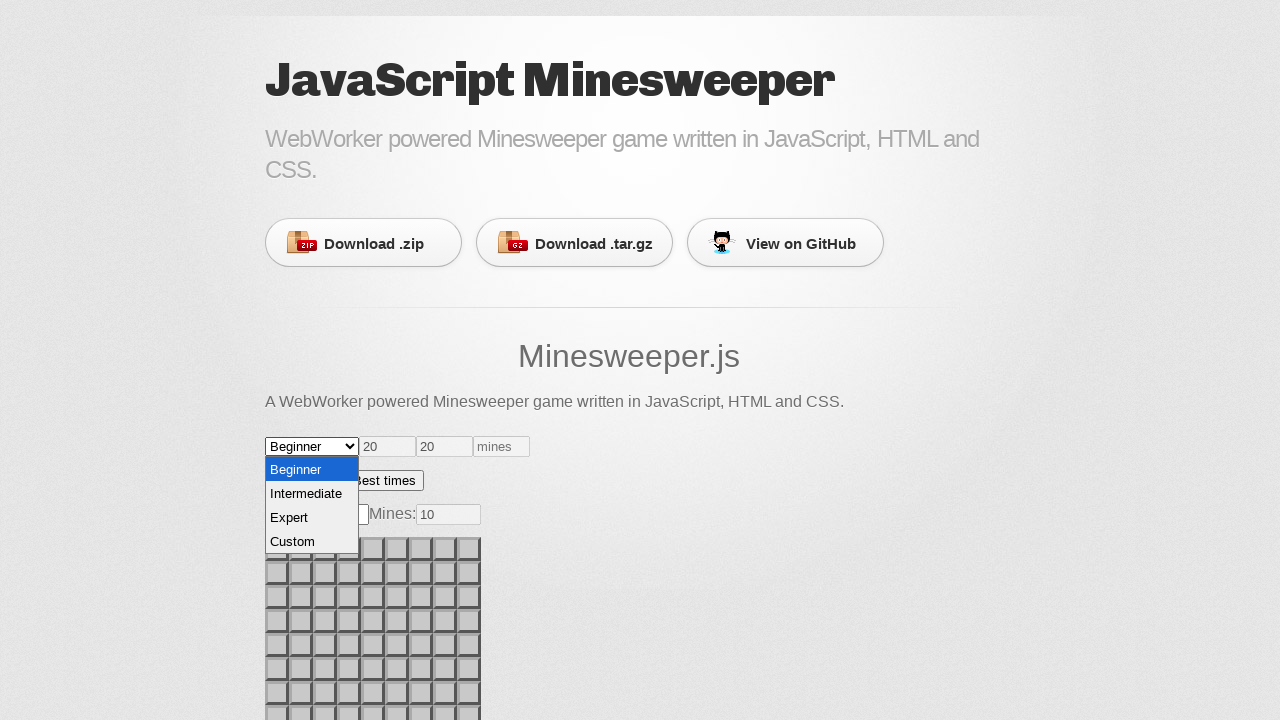

Clicked on unknown cell at index 6 at (421, 549) on #minesweeper > div.board-wrap > ul > li >> nth=6
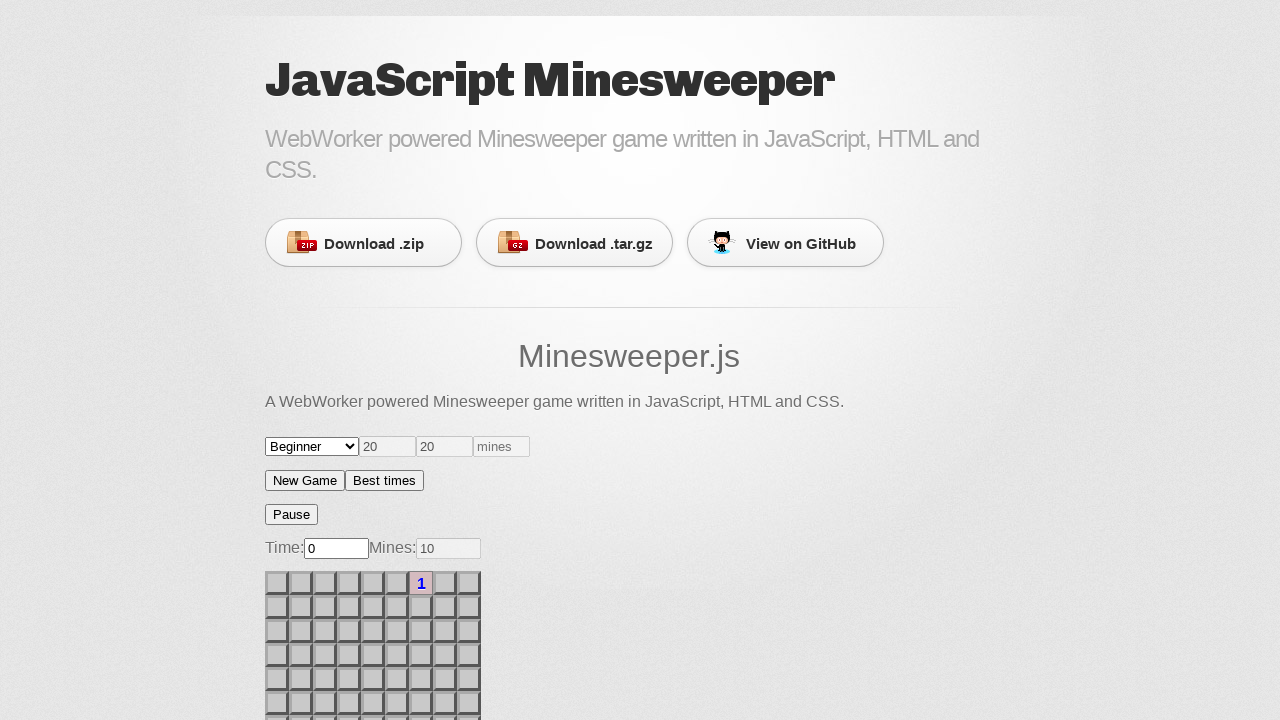

Waited 100ms for game state update
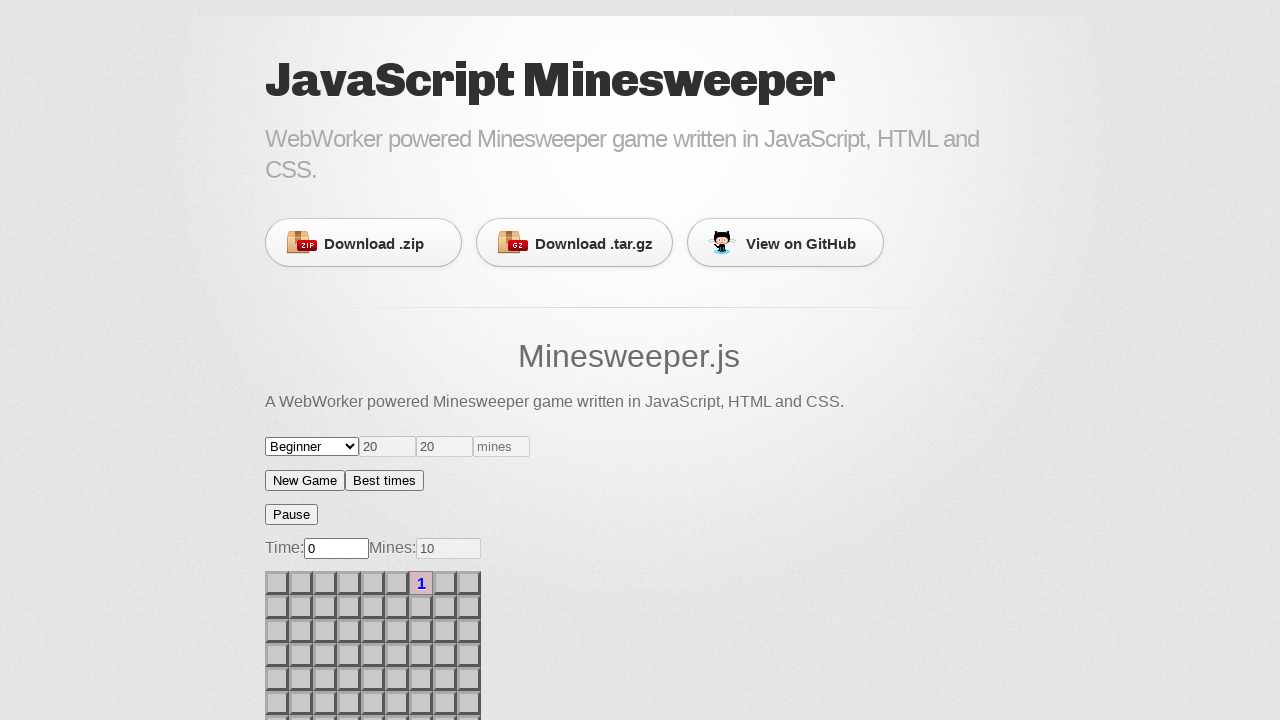

Updated board state for cell 6
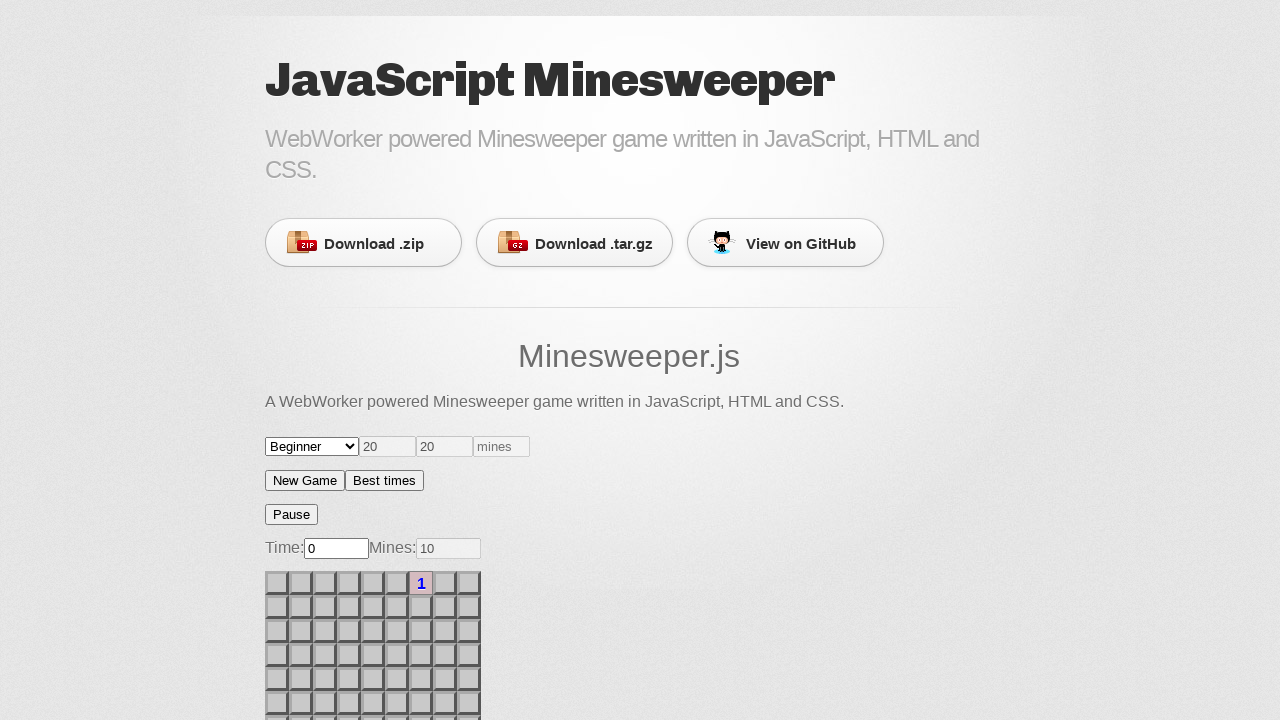

Clicked on unknown cell at index 62 at (469, 708) on #minesweeper > div.board-wrap > ul > li >> nth=62
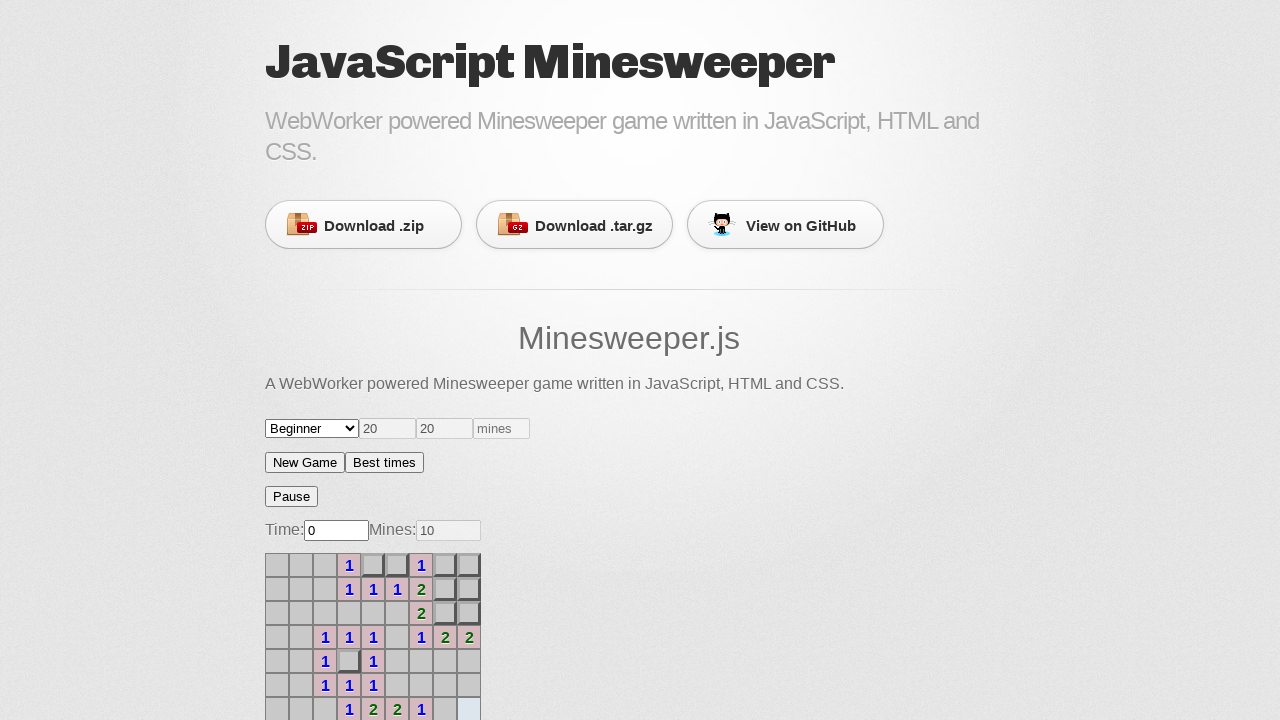

Waited 100ms for game state update
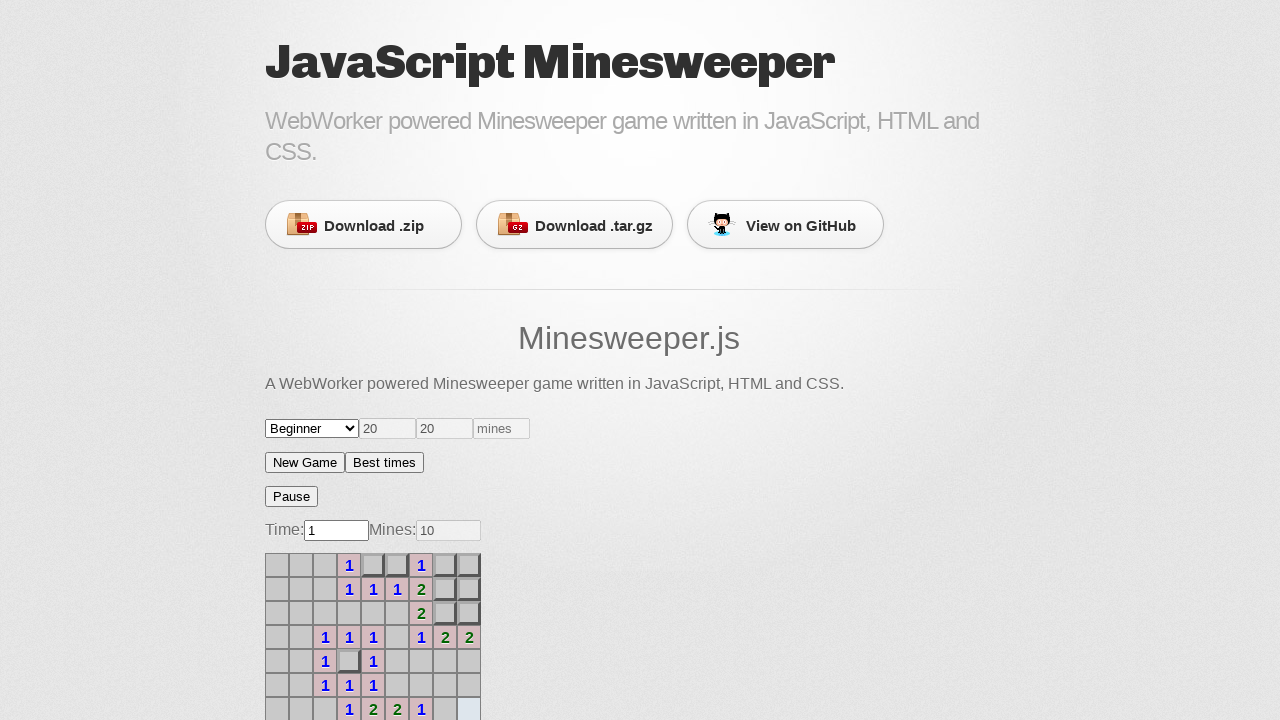

Updated board state for cell 62
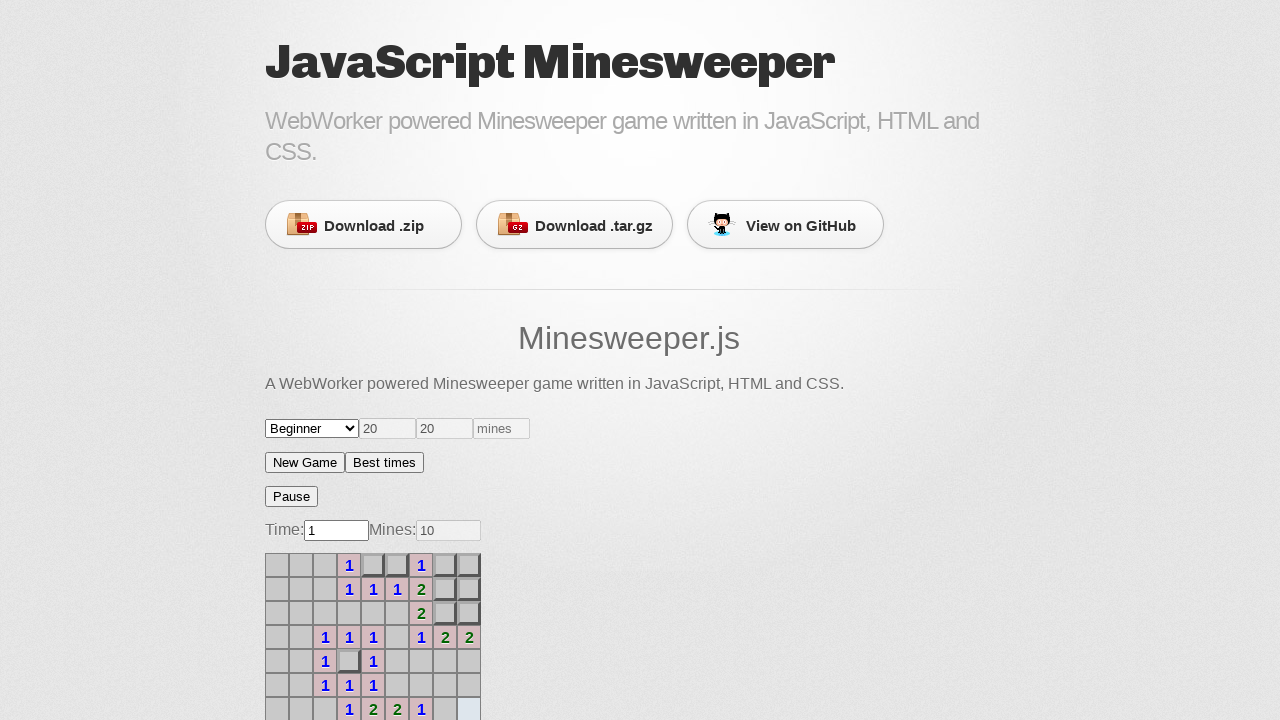

Clicked on unknown cell at index 78 at (421, 361) on #minesweeper > div.board-wrap > ul > li >> nth=78
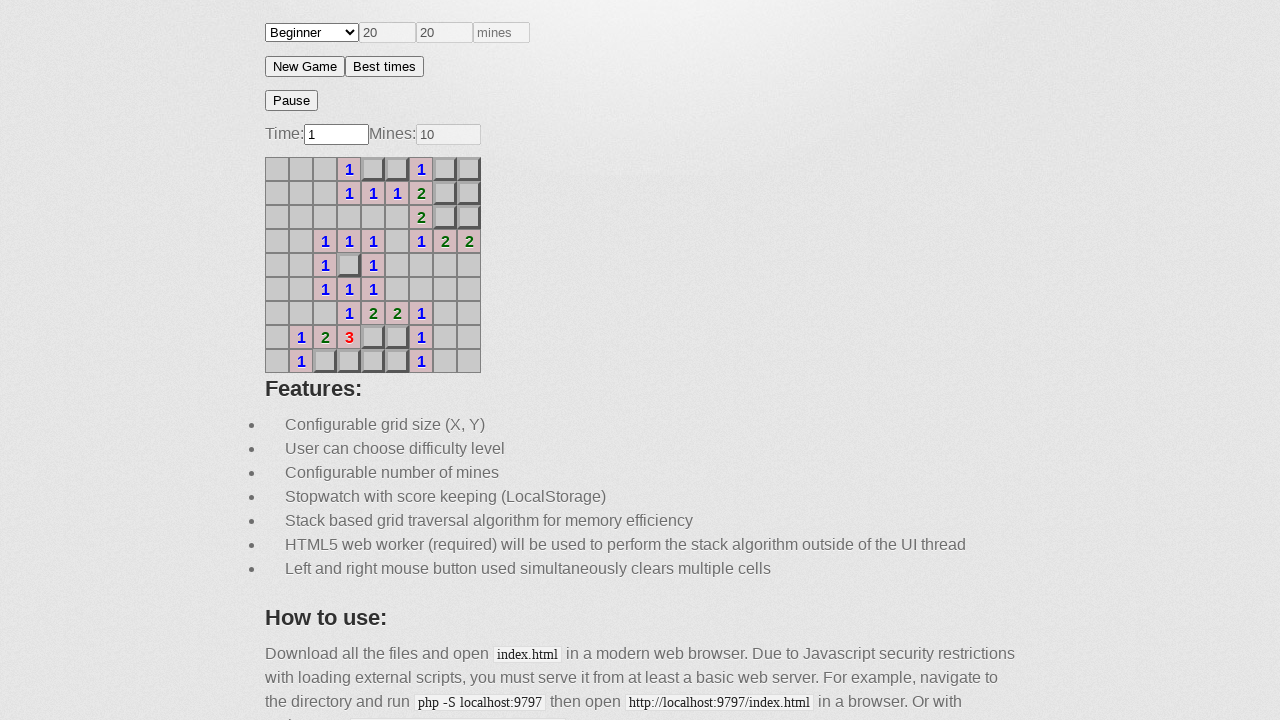

Waited 100ms for game state update
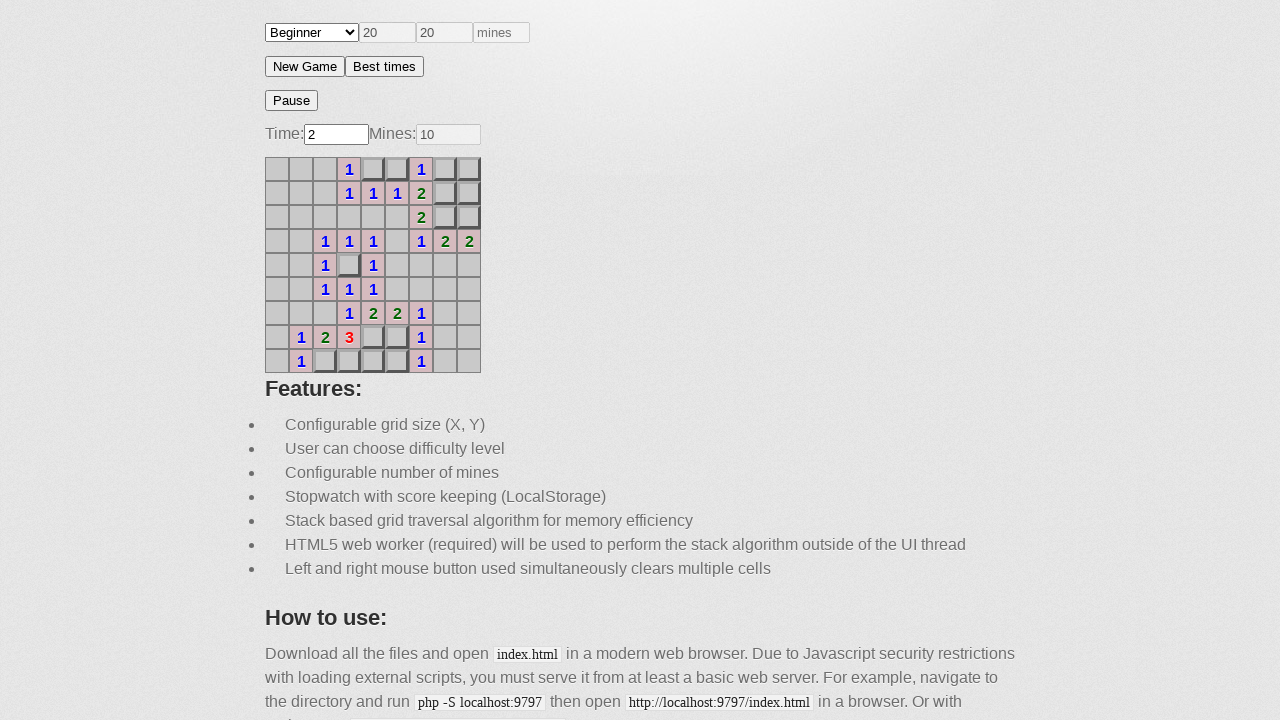

Updated board state for cell 78
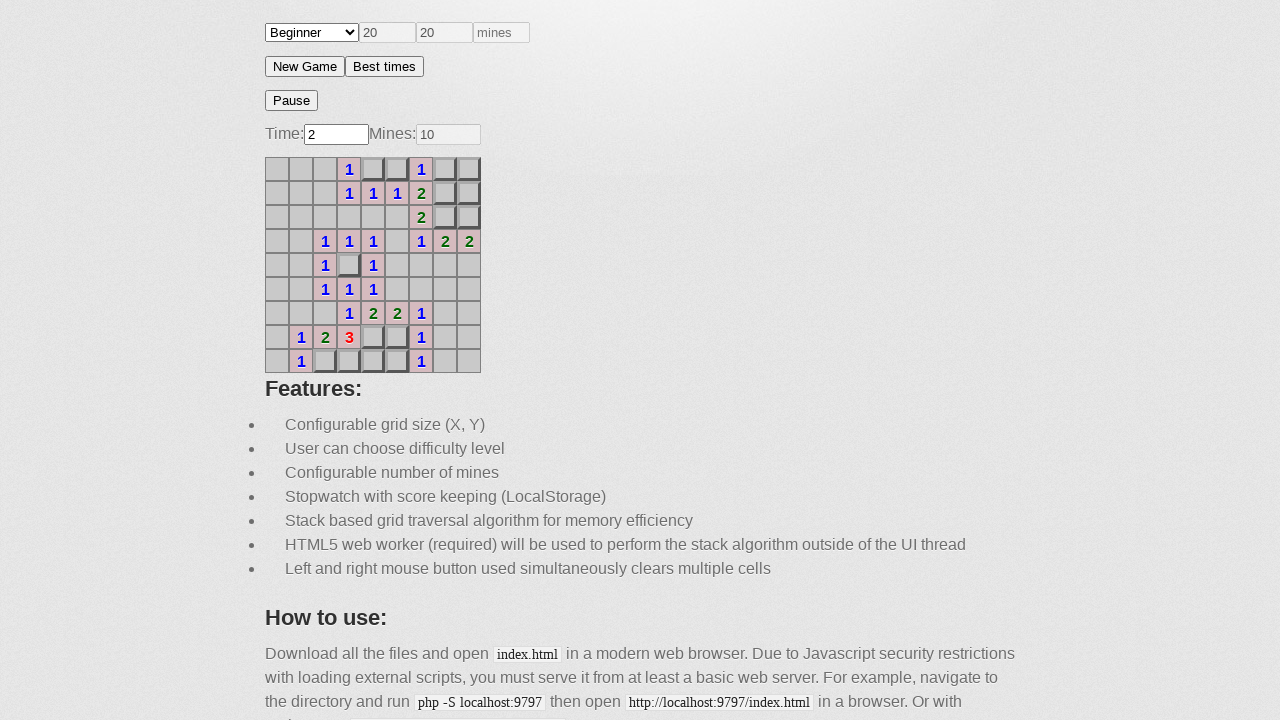

Clicked on unknown cell at index 45 at (277, 289) on #minesweeper > div.board-wrap > ul > li >> nth=45
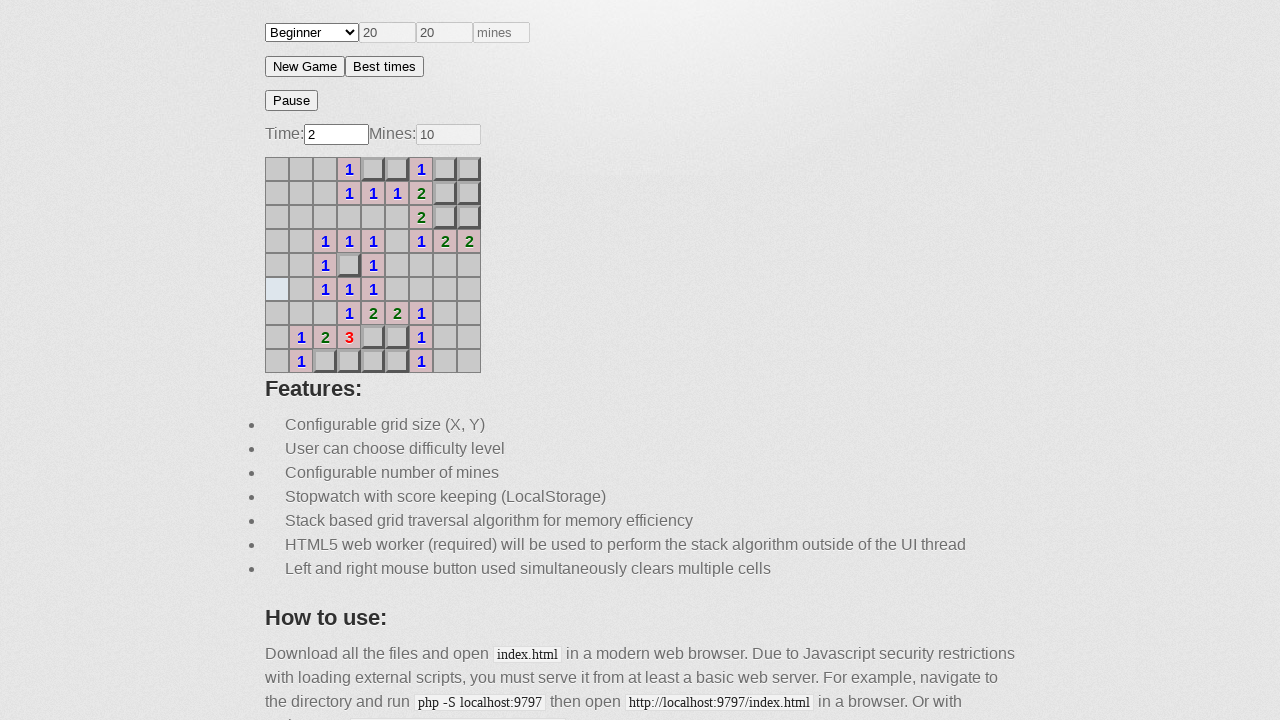

Waited 100ms for game state update
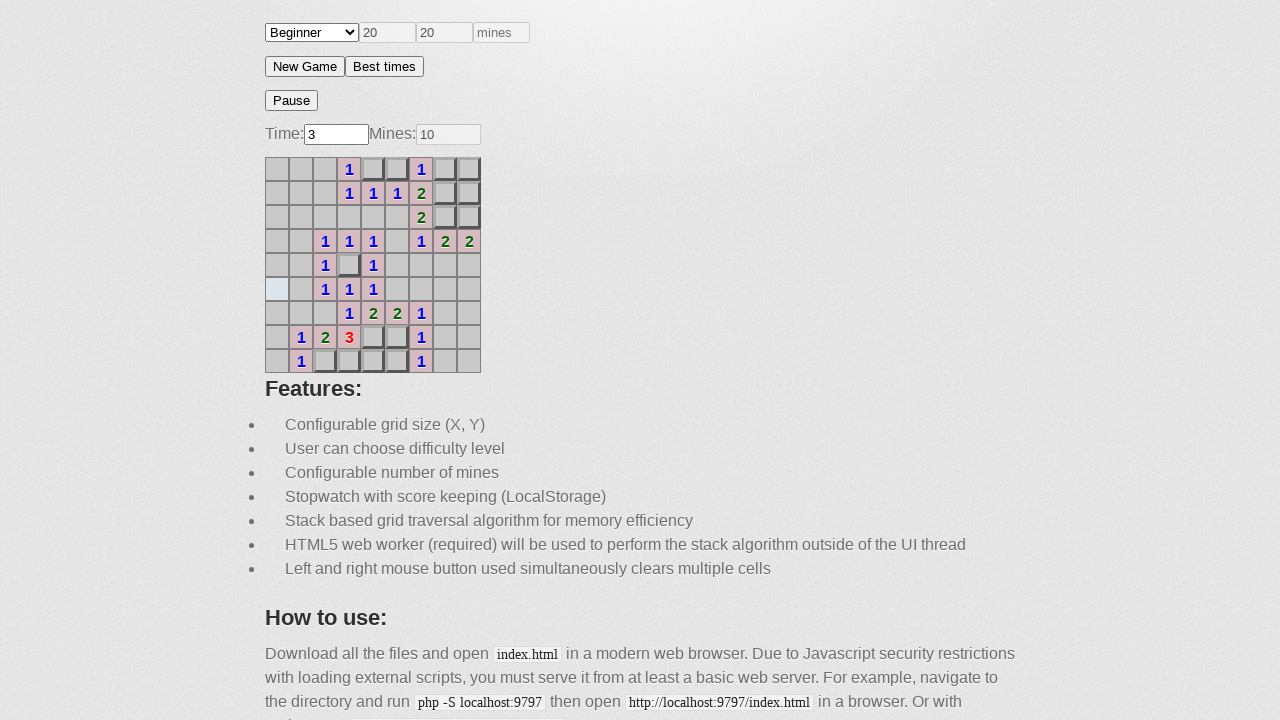

Updated board state for cell 45
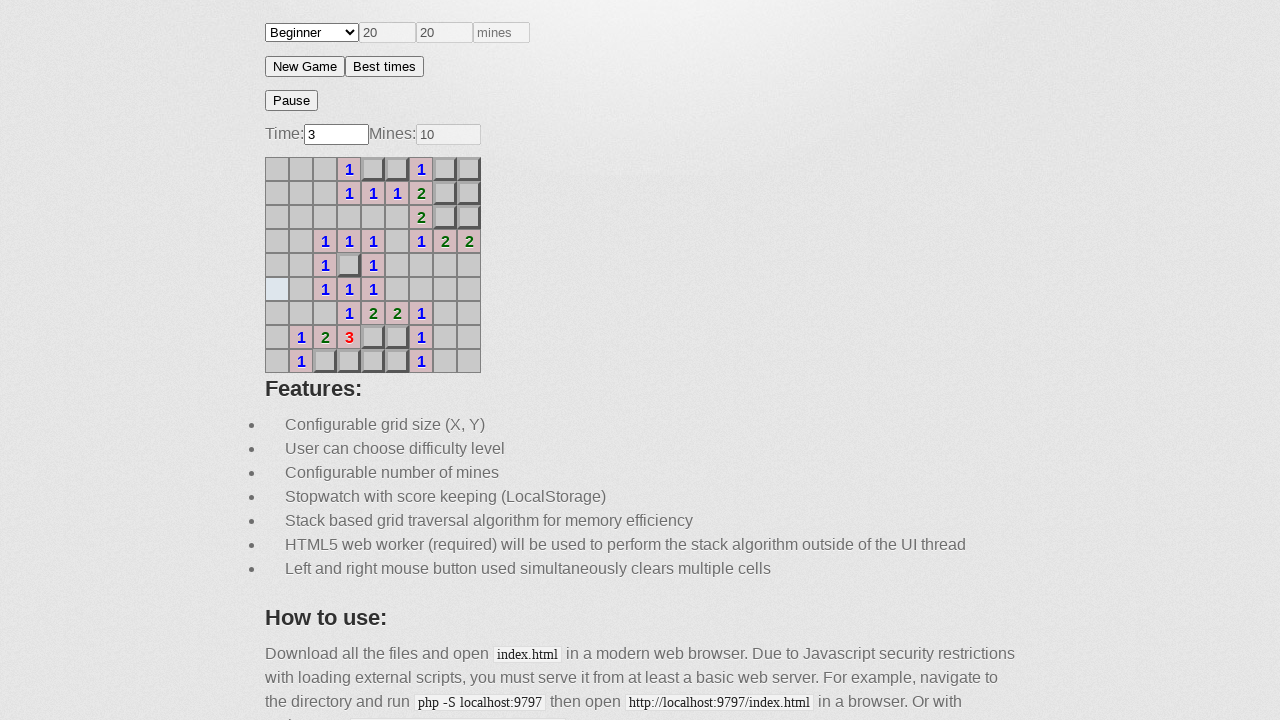

Clicked on unknown cell at index 25 at (445, 217) on #minesweeper > div.board-wrap > ul > li >> nth=25
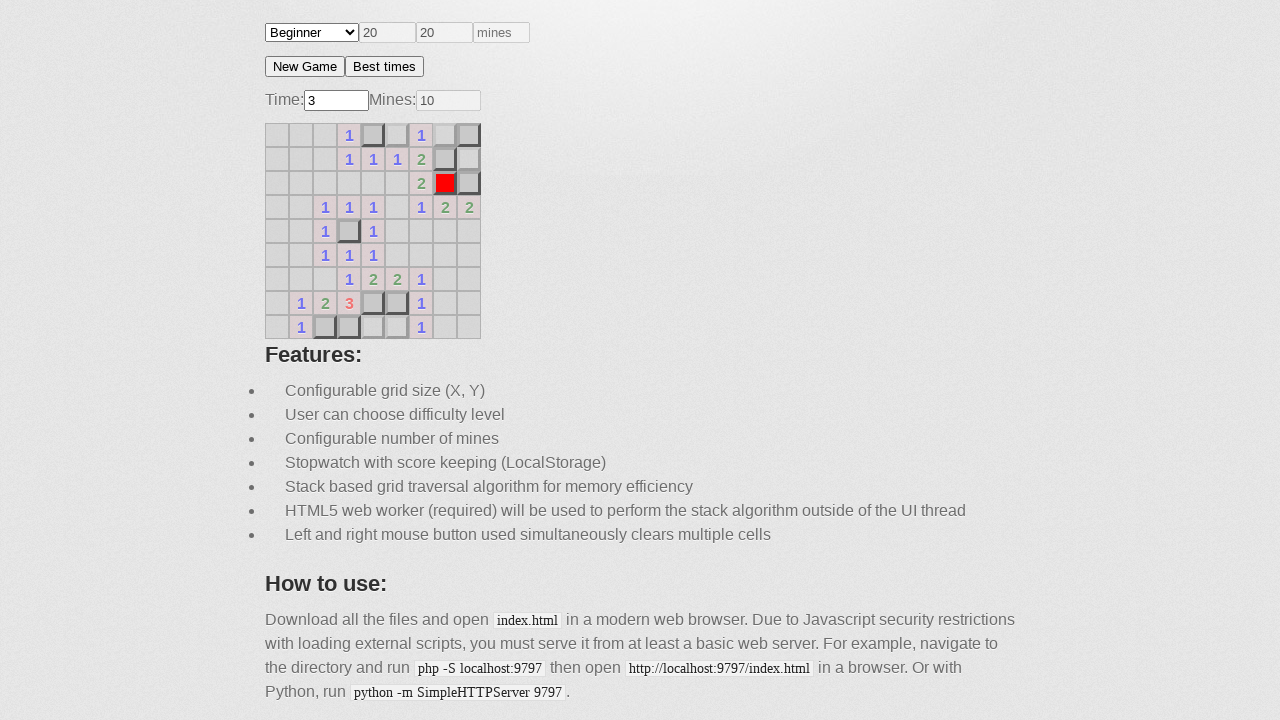

Waited 100ms for game state update
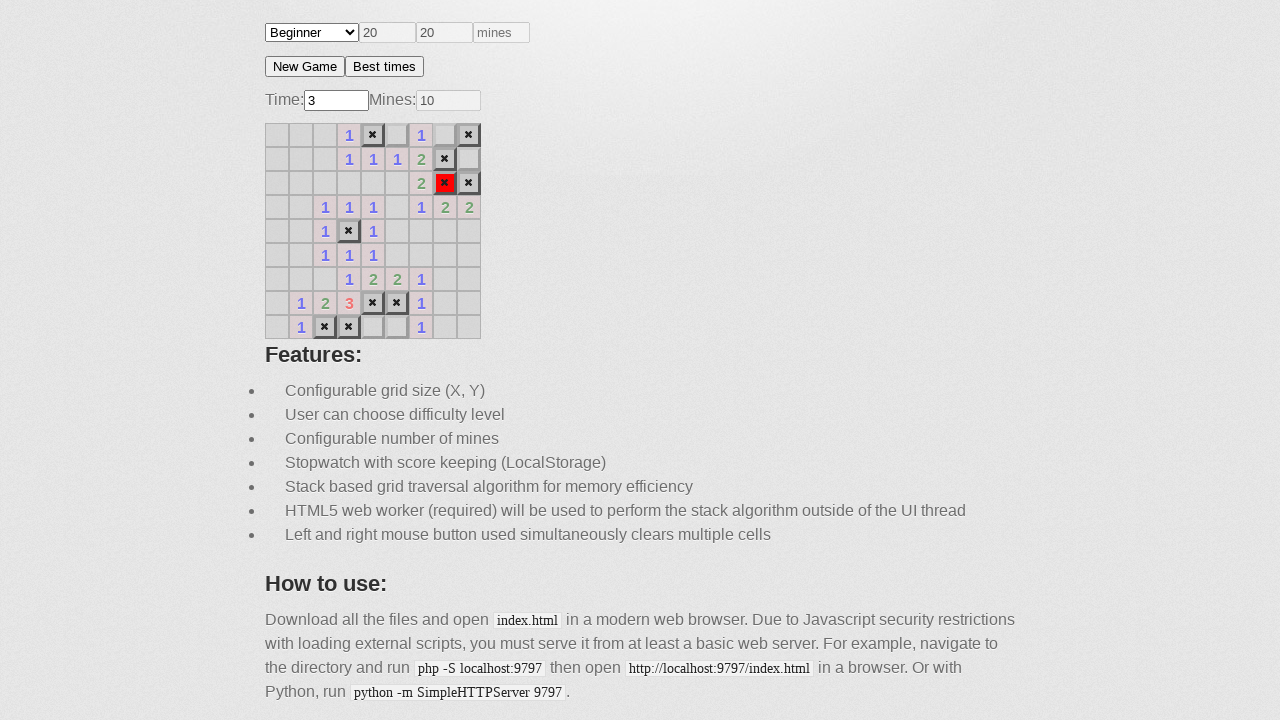

Updated board state for cell 25
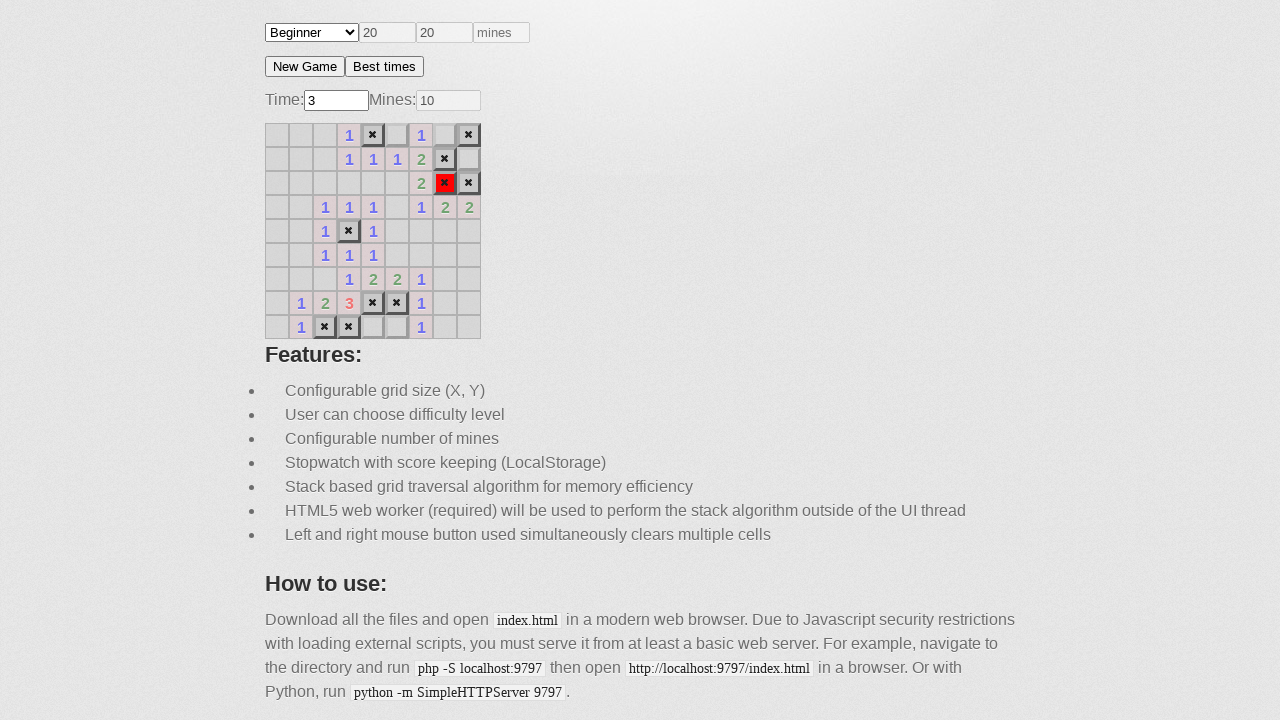

Hit a mine! Game over, restarting
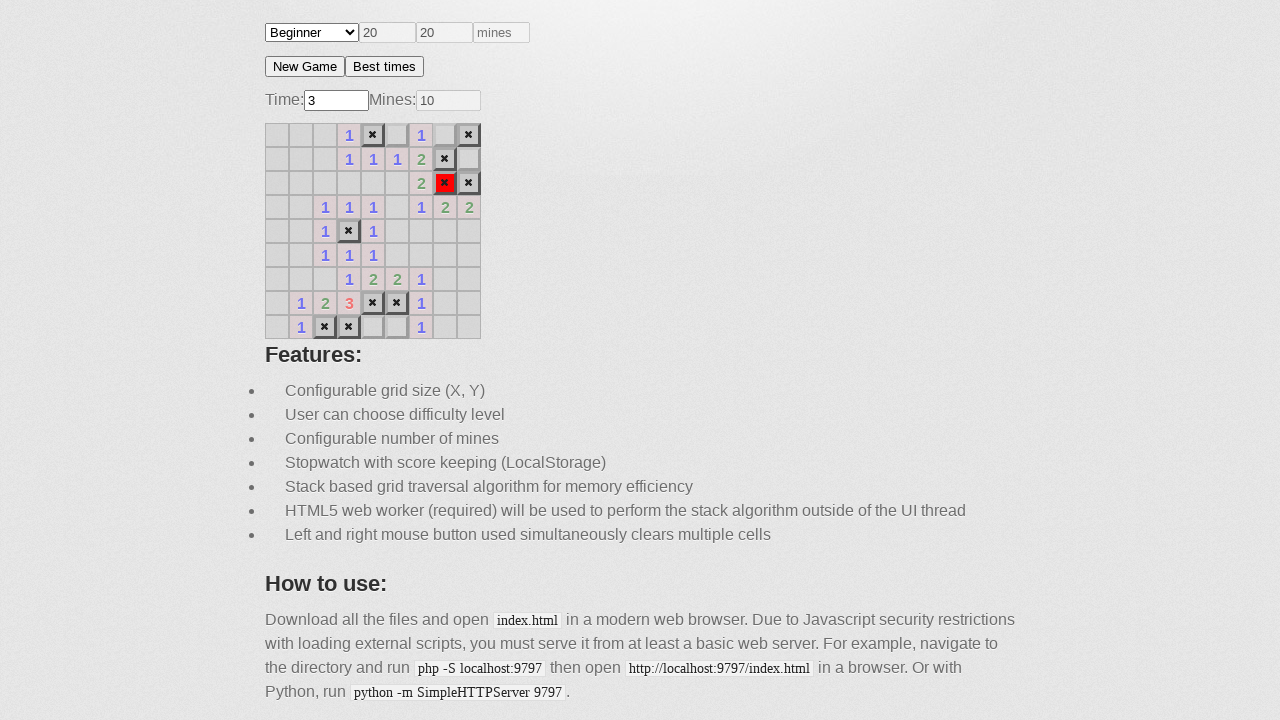

Clicked new game button at (305, 66) on #minesweeper > div.game_actions > button.new-game
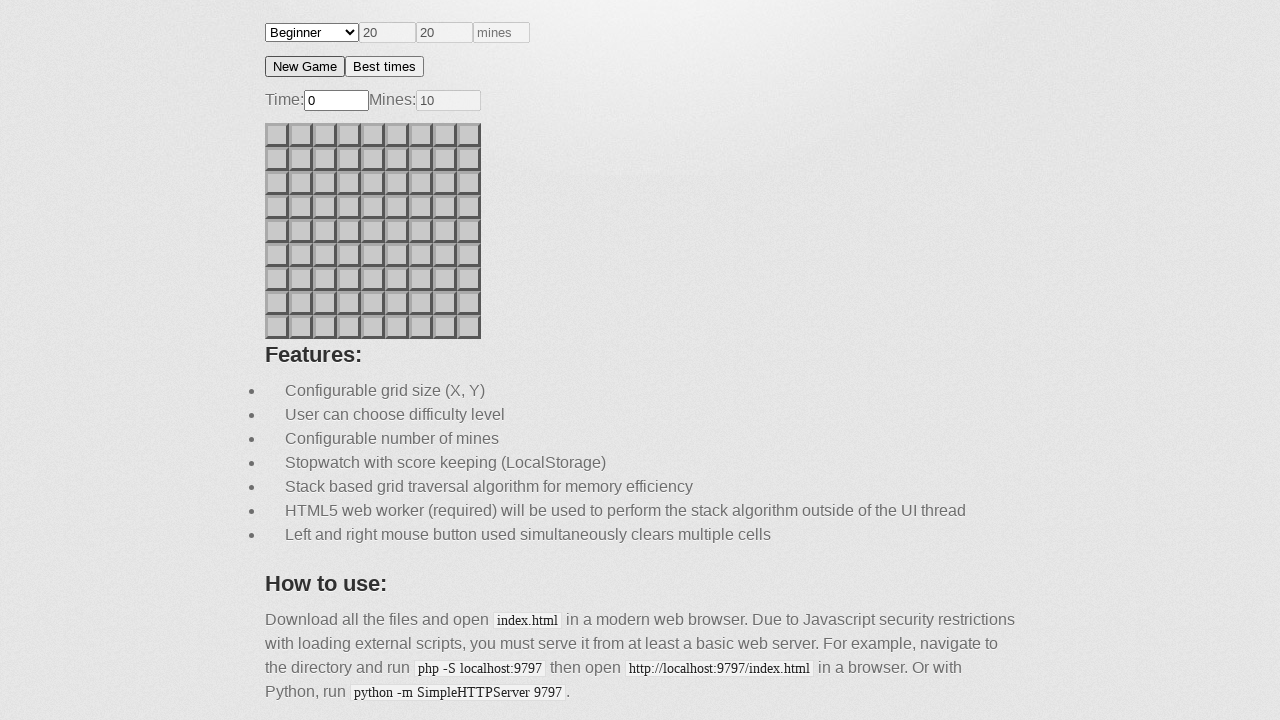

Waited 500ms for new game to load
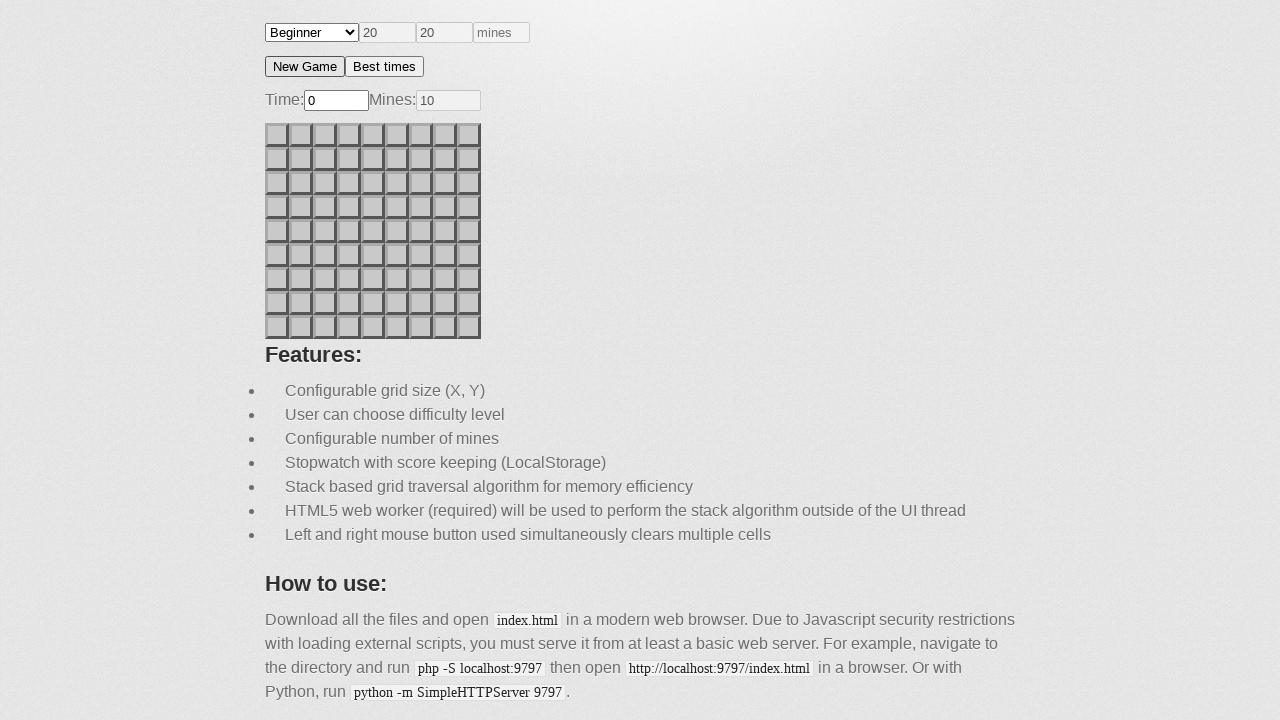

Retrieved fresh board cells for new game
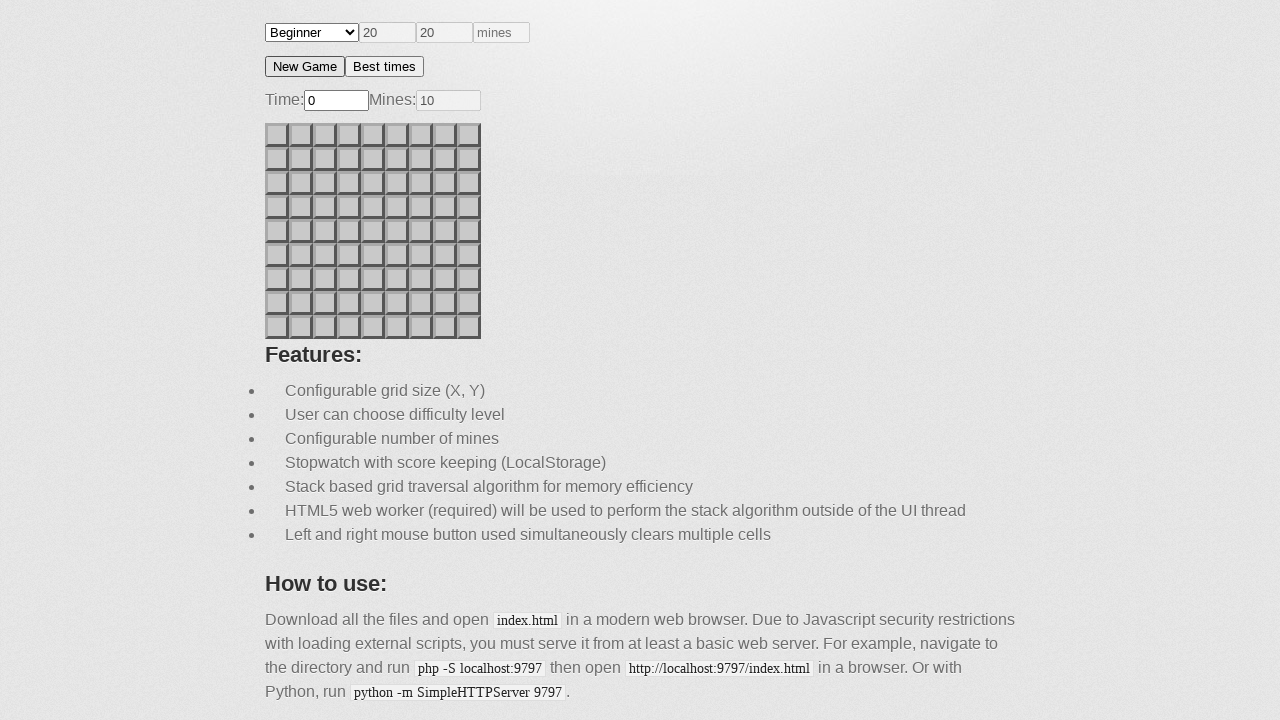

Reset all cell state tracking sets
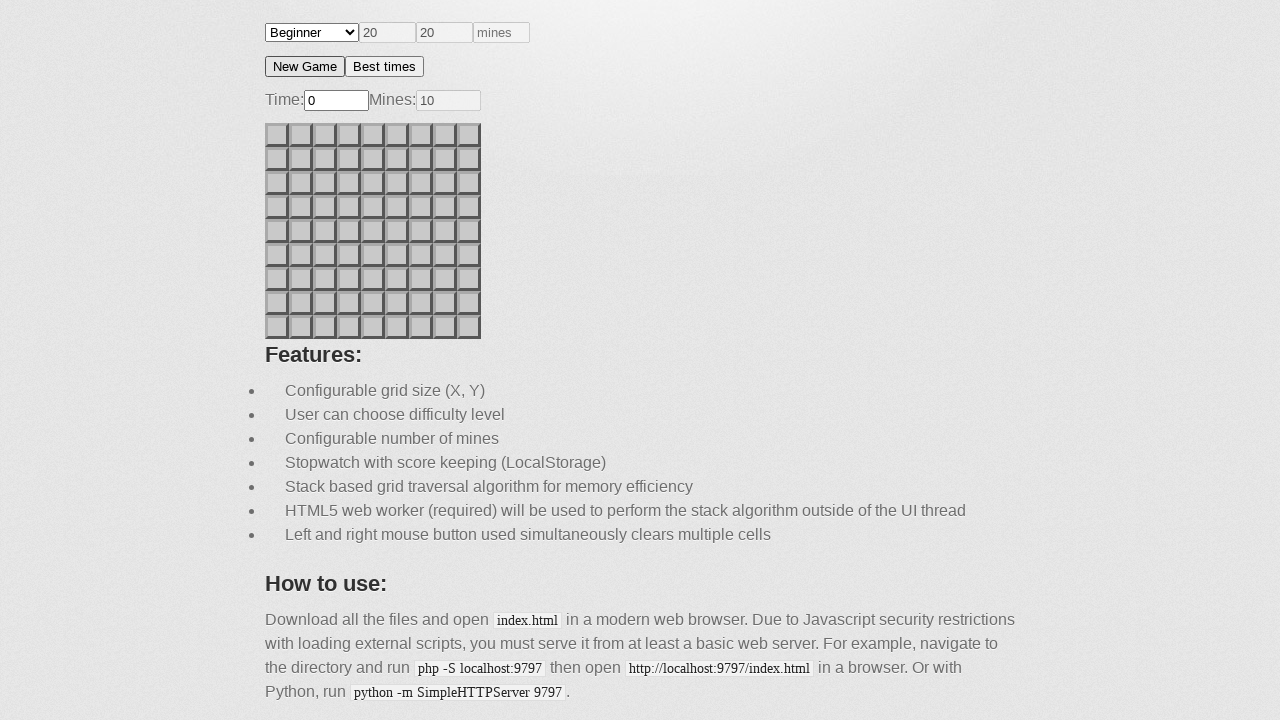

Clicked on unknown cell at index 54 at (277, 279) on #minesweeper > div.board-wrap > ul > li >> nth=54
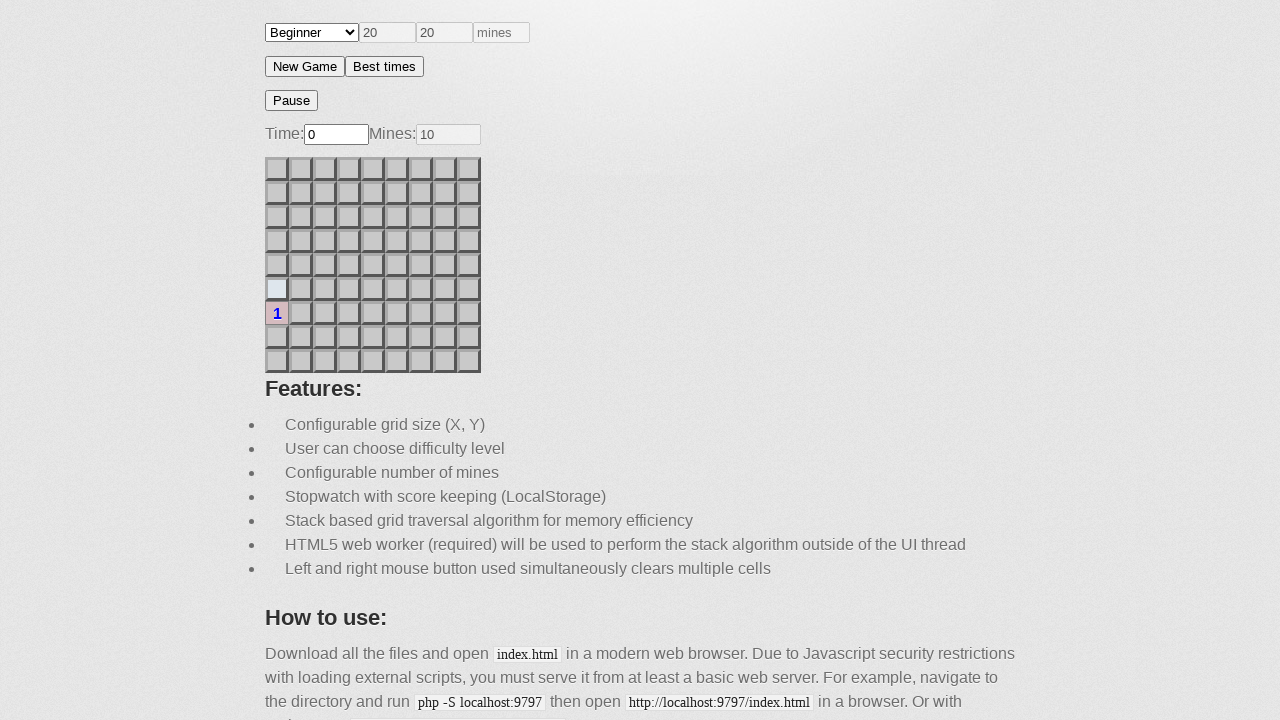

Waited 100ms for game state update
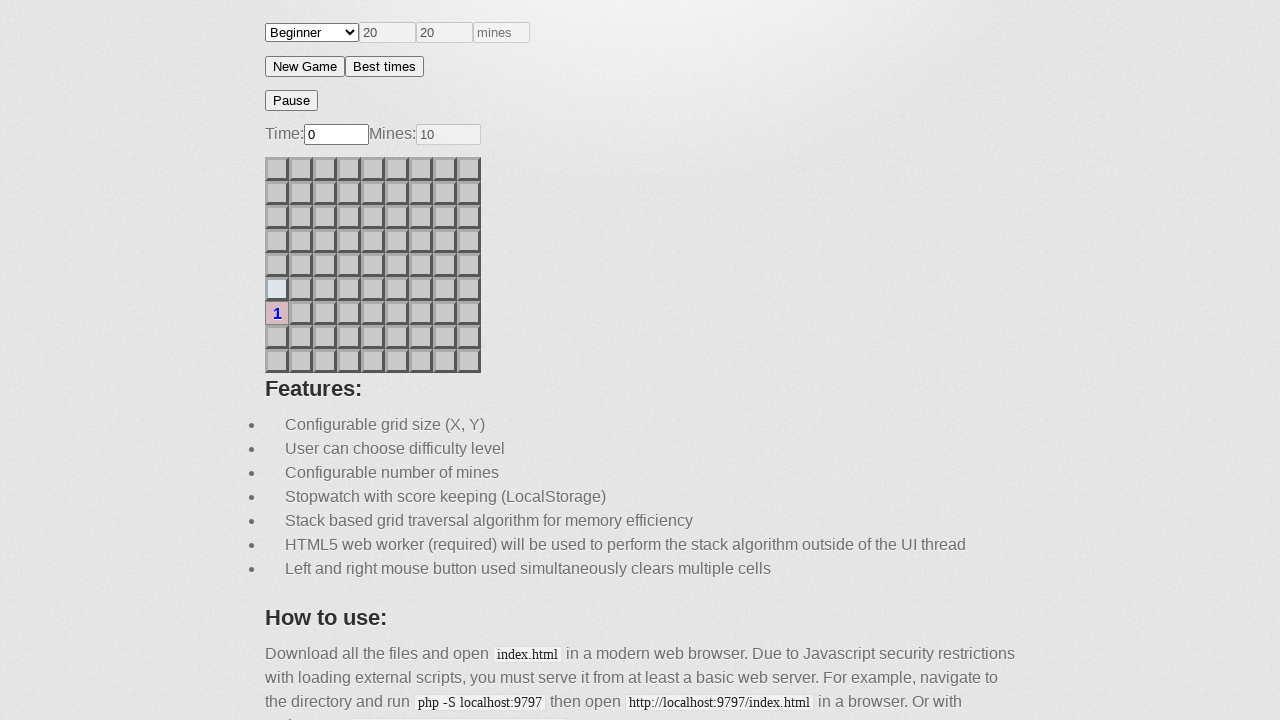

Updated board state for cell 54
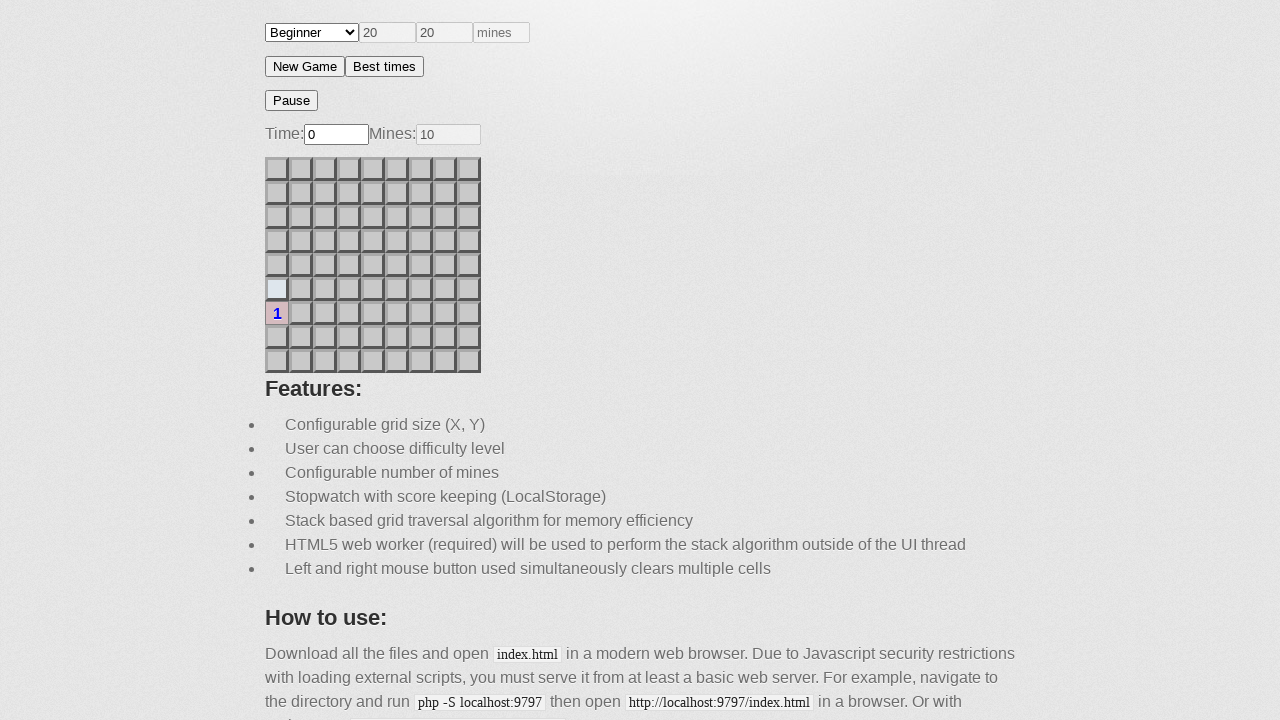

Clicked on unknown cell at index 12 at (349, 193) on #minesweeper > div.board-wrap > ul > li >> nth=12
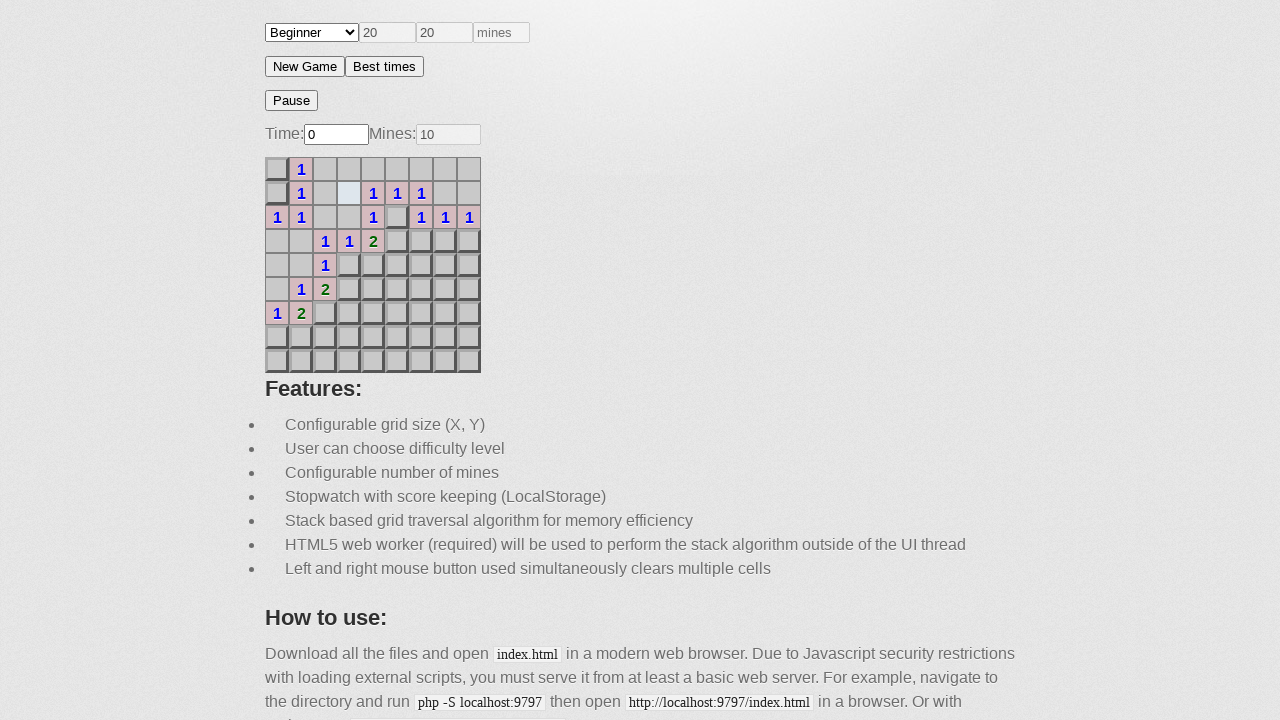

Waited 100ms for game state update
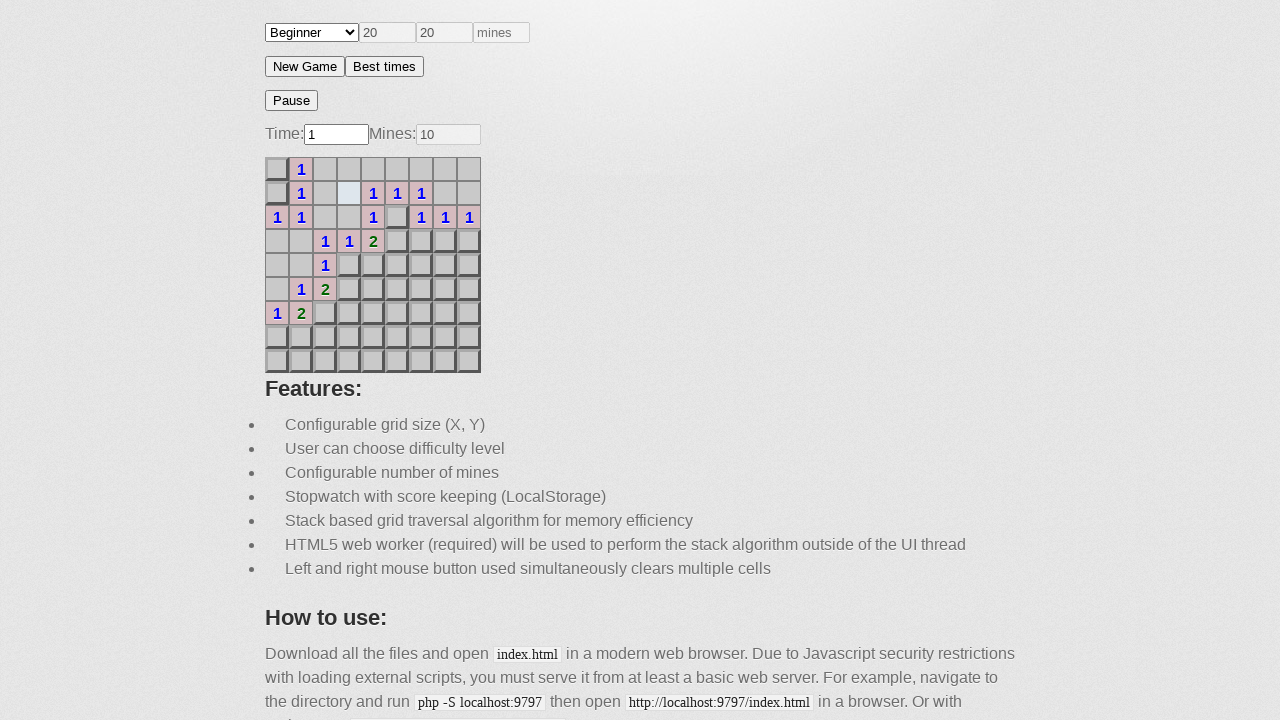

Updated board state for cell 12
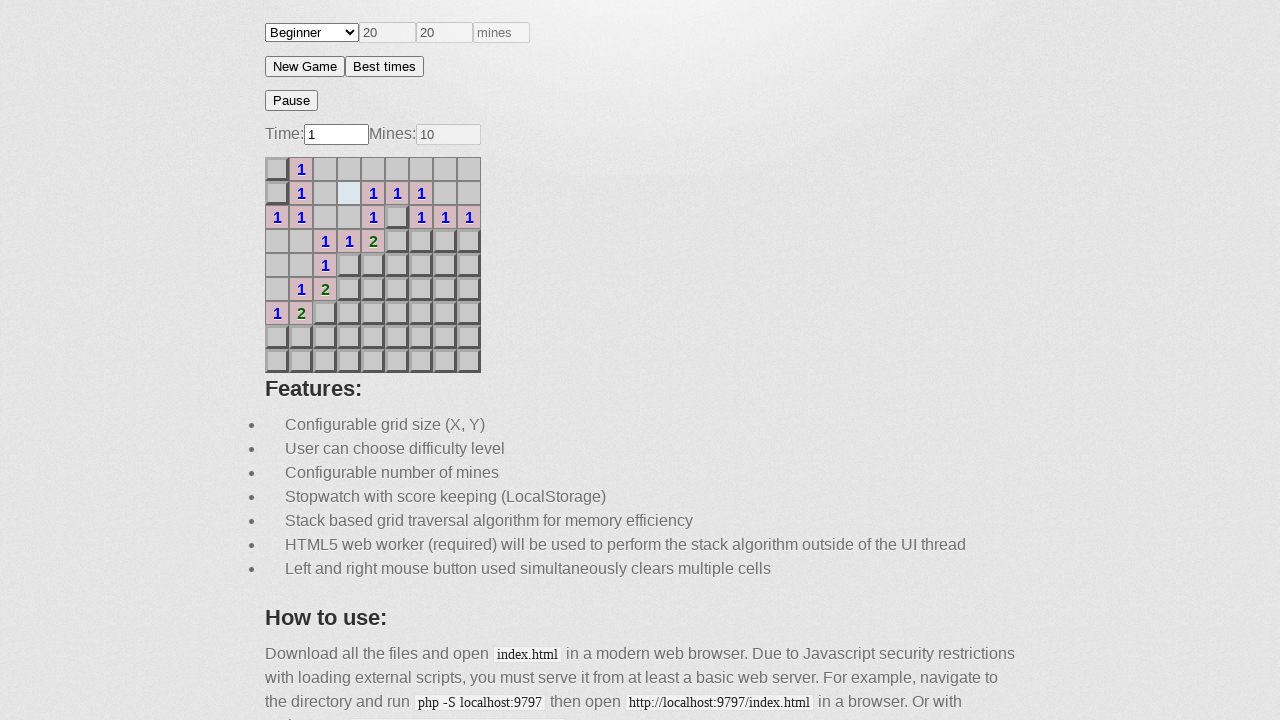

Clicked on unknown cell at index 30 at (349, 241) on #minesweeper > div.board-wrap > ul > li >> nth=30
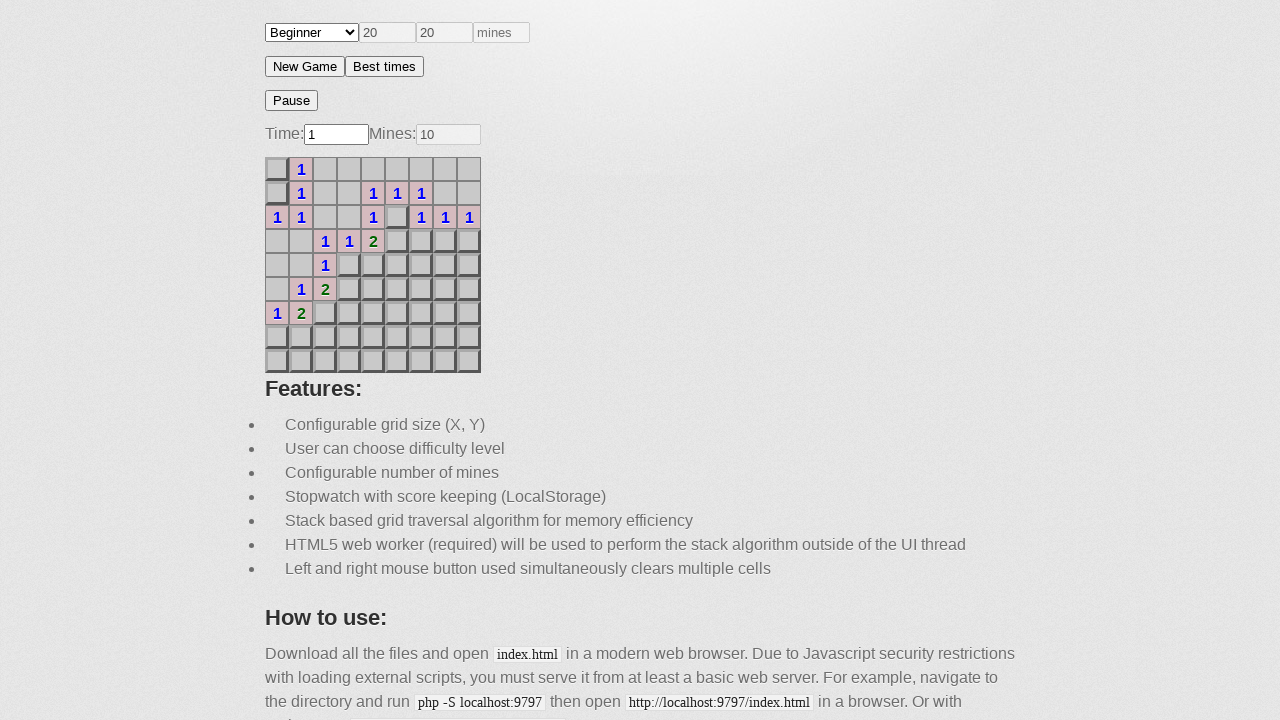

Waited 100ms for game state update
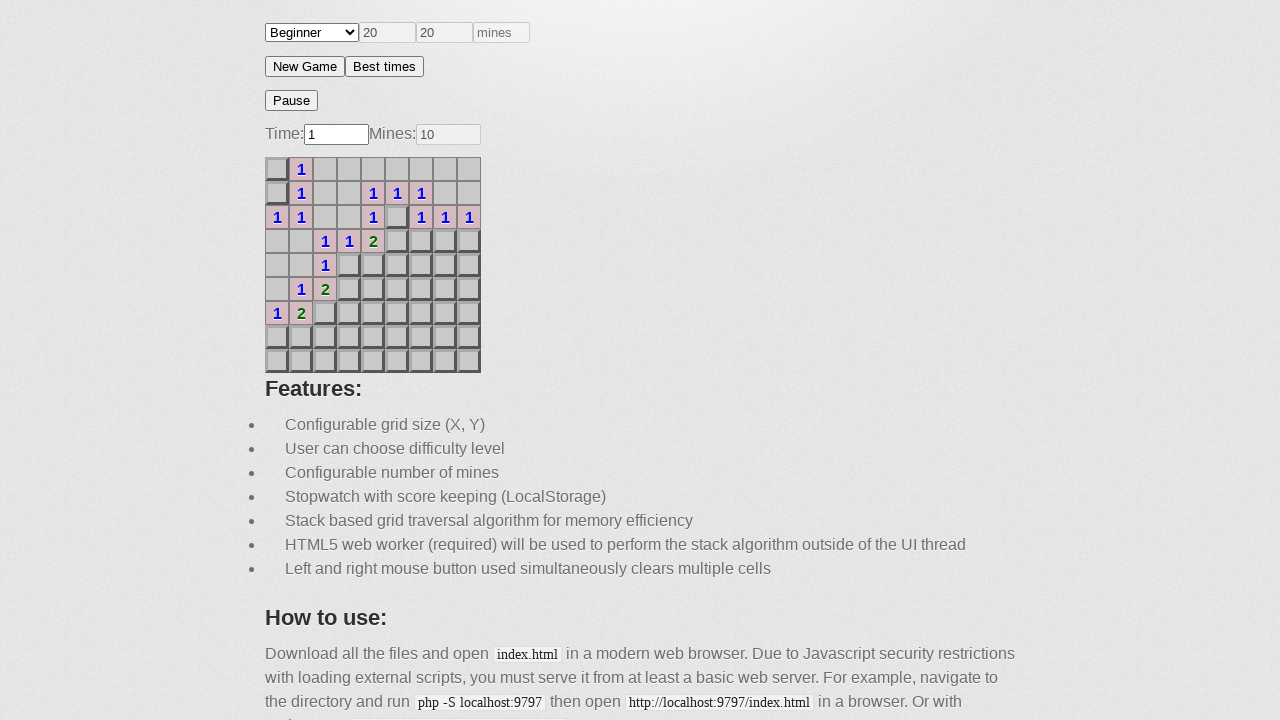

Updated board state for cell 30
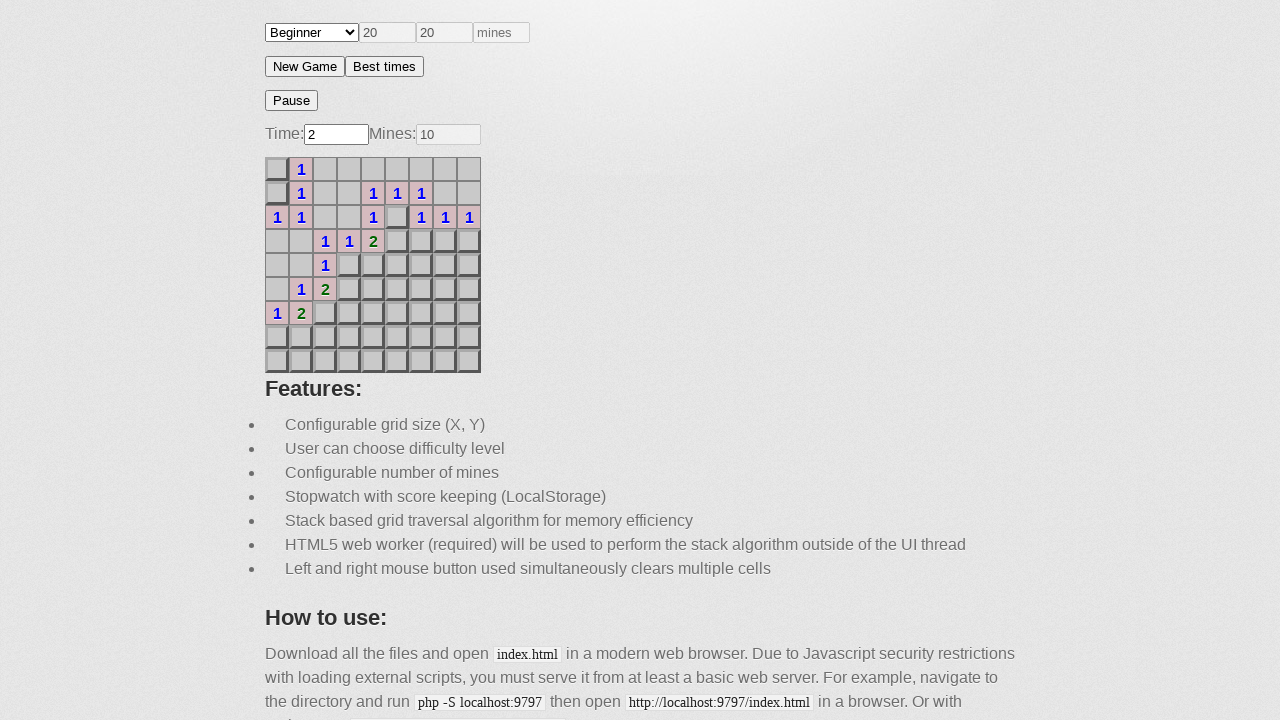

Clicked on unknown cell at index 77 at (397, 361) on #minesweeper > div.board-wrap > ul > li >> nth=77
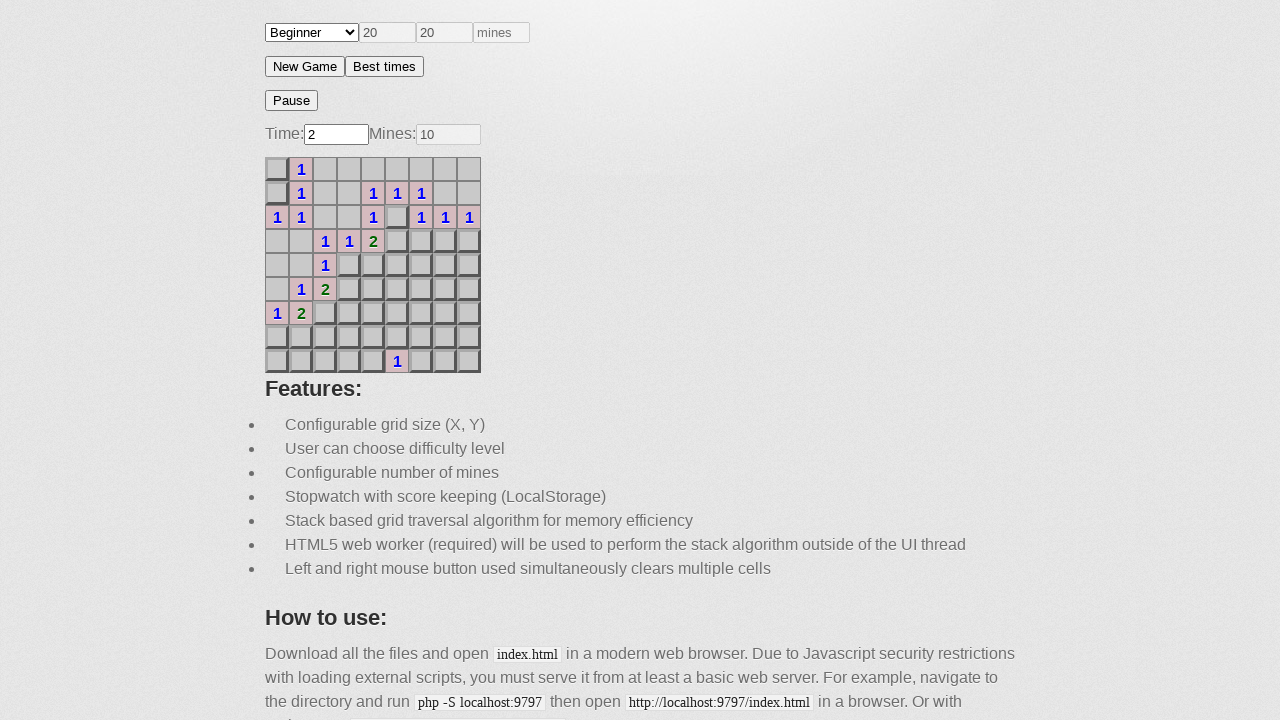

Waited 100ms for game state update
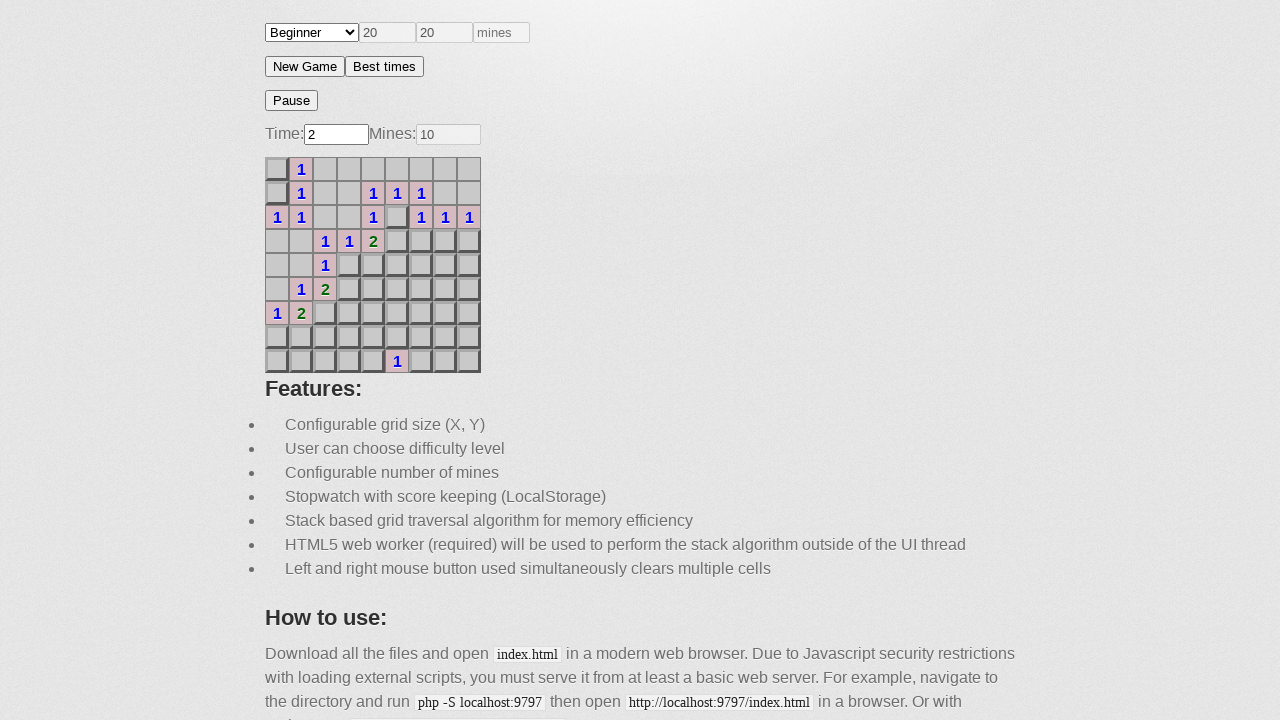

Updated board state for cell 77
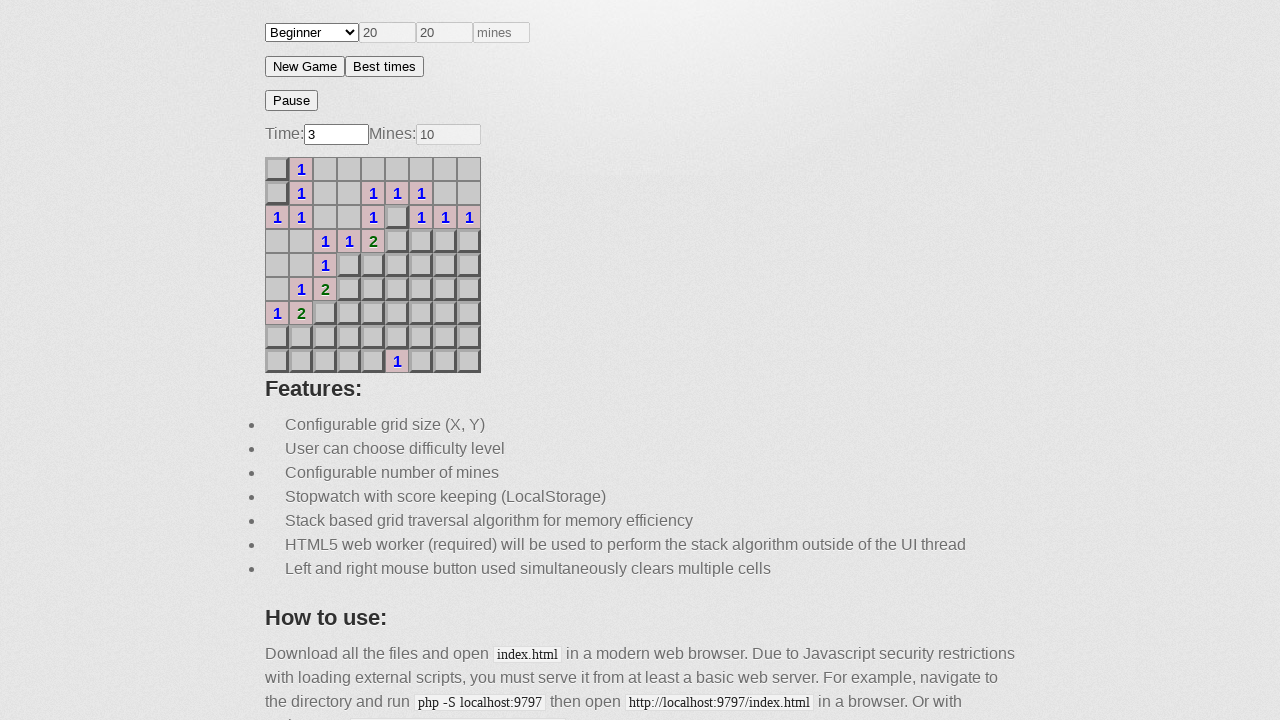

Clicked on unknown cell at index 20 at (325, 217) on #minesweeper > div.board-wrap > ul > li >> nth=20
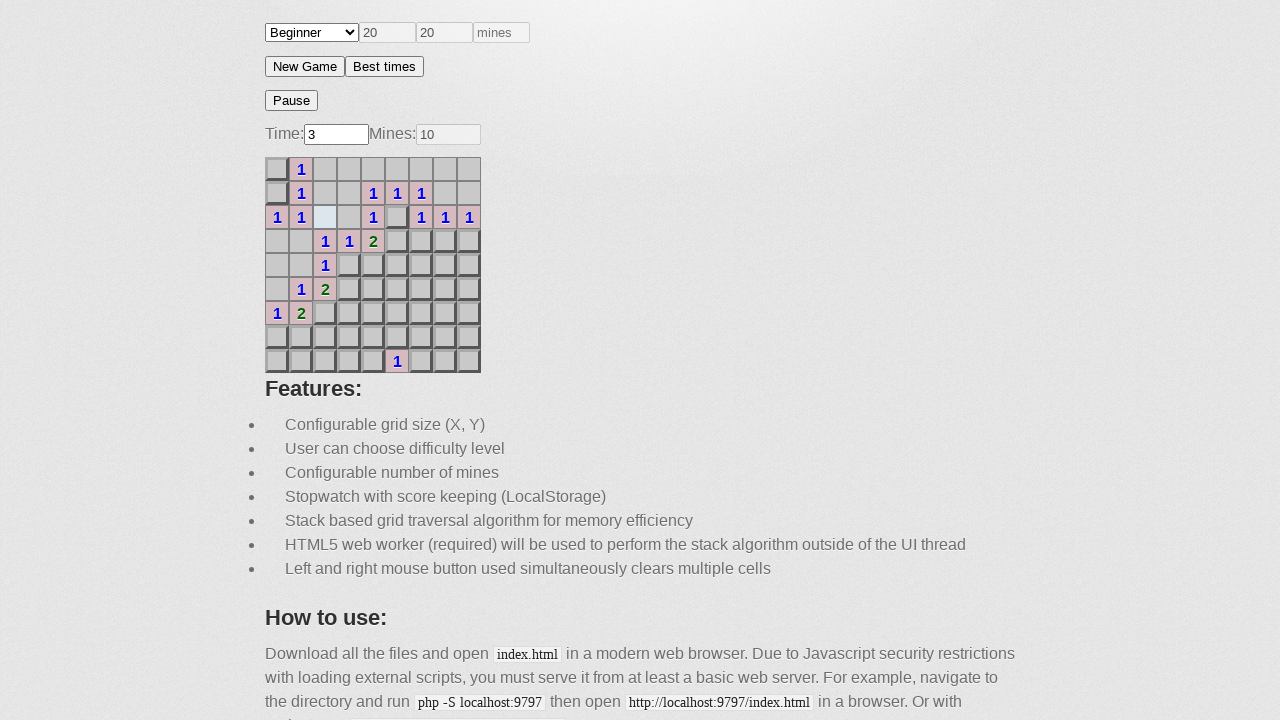

Waited 100ms for game state update
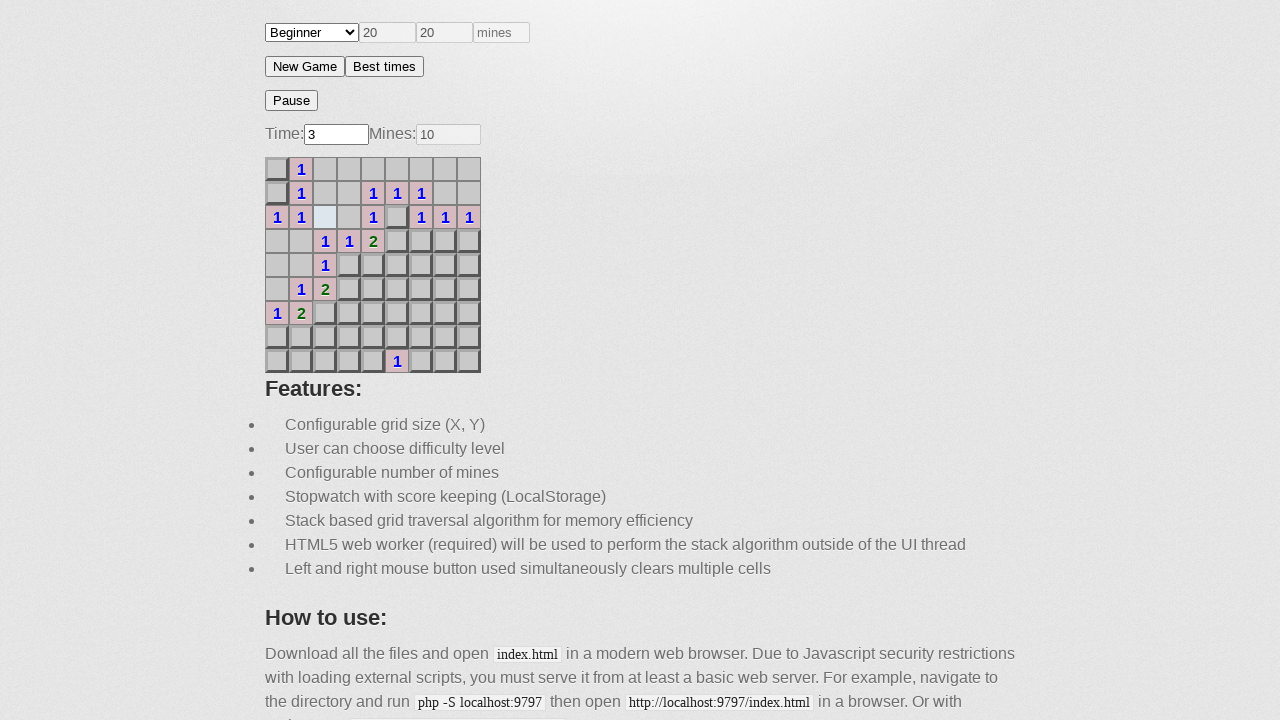

Updated board state for cell 20
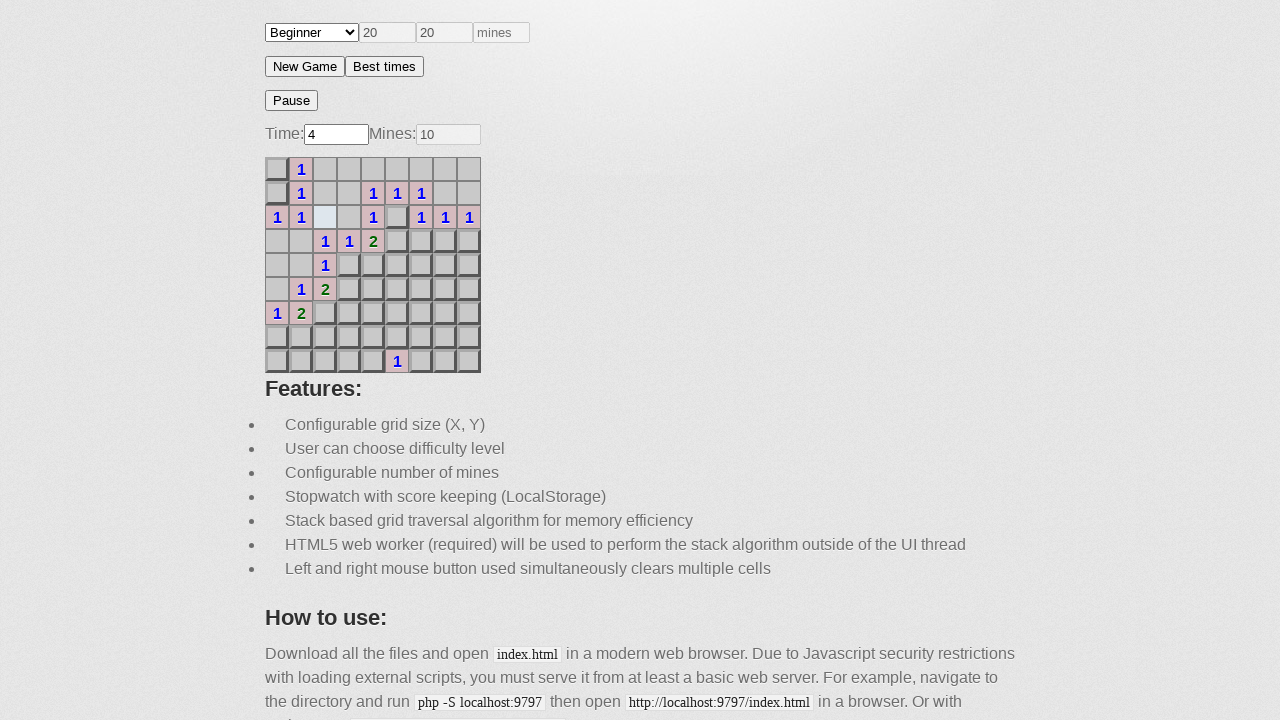

Clicked on unknown cell at index 66 at (349, 337) on #minesweeper > div.board-wrap > ul > li >> nth=66
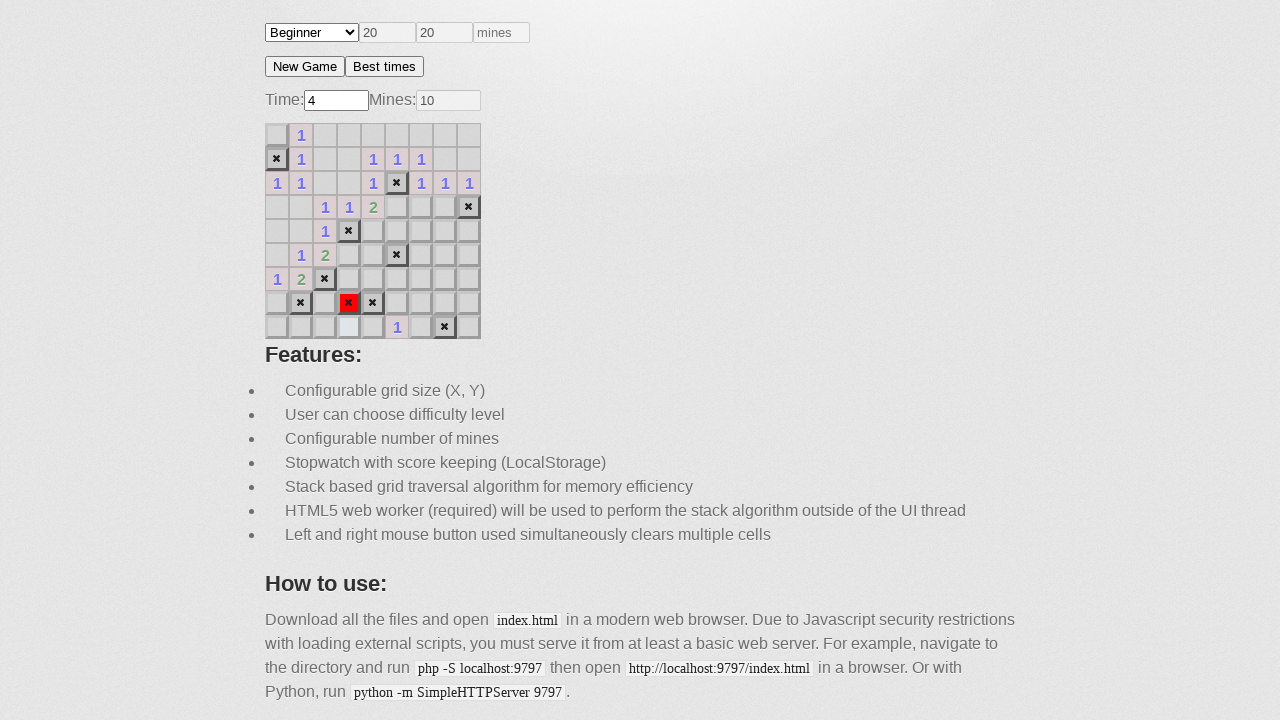

Waited 100ms for game state update
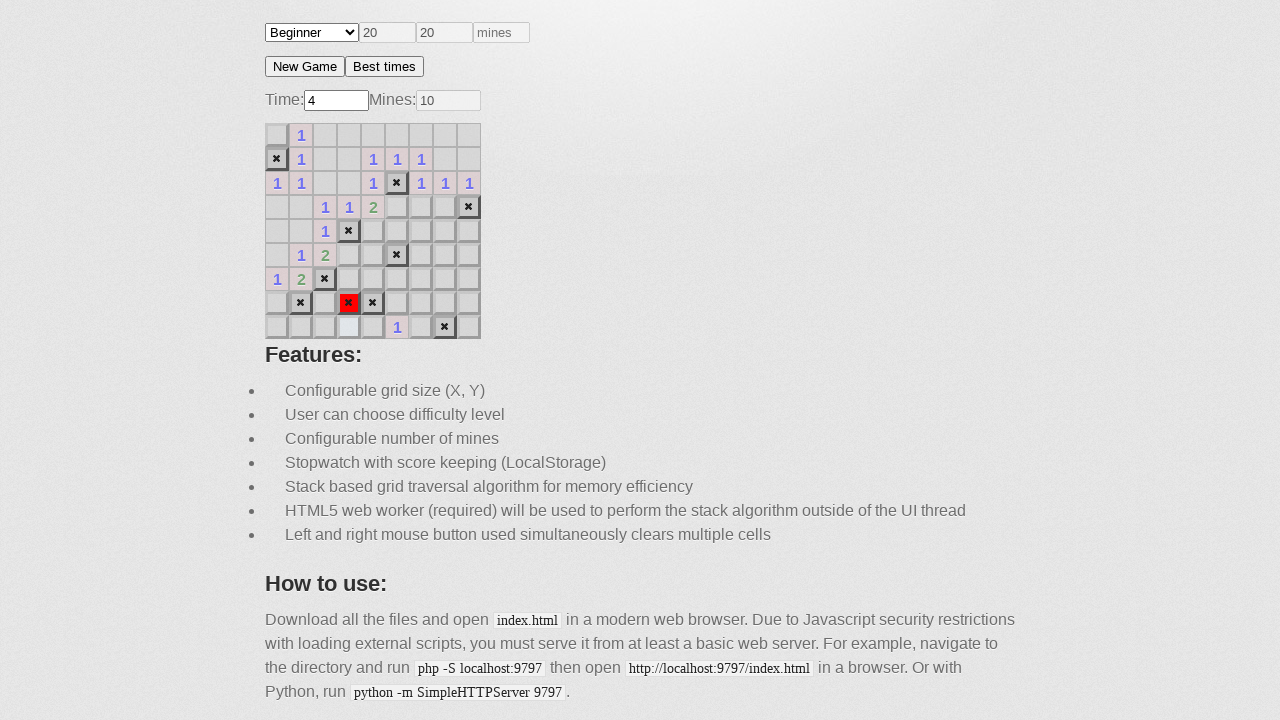

Updated board state for cell 66
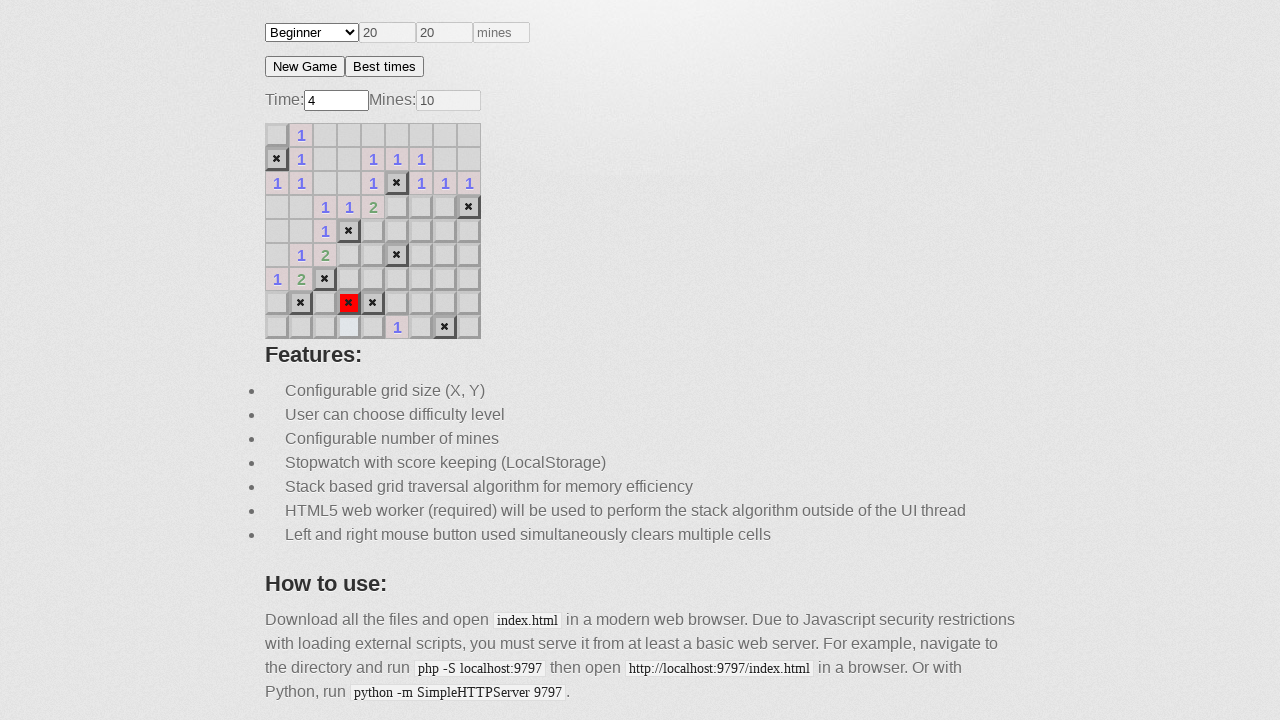

Hit a mine! Game over, restarting
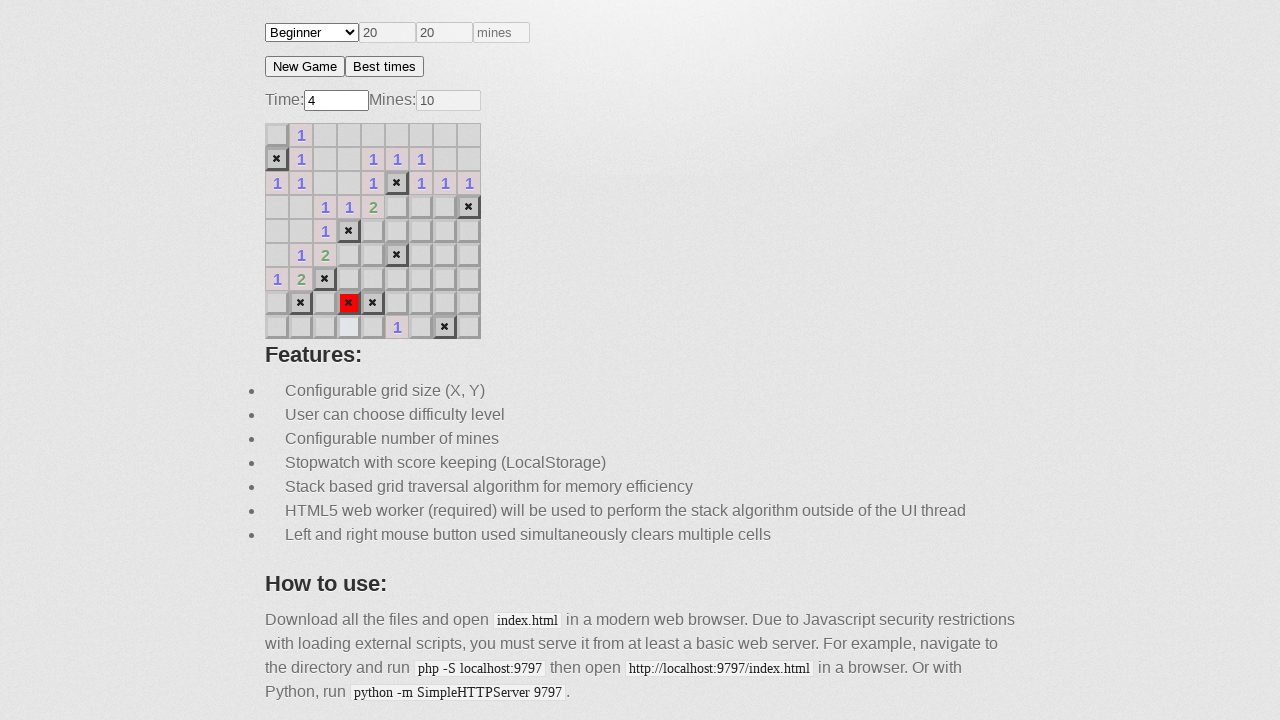

Clicked new game button at (305, 66) on #minesweeper > div.game_actions > button.new-game
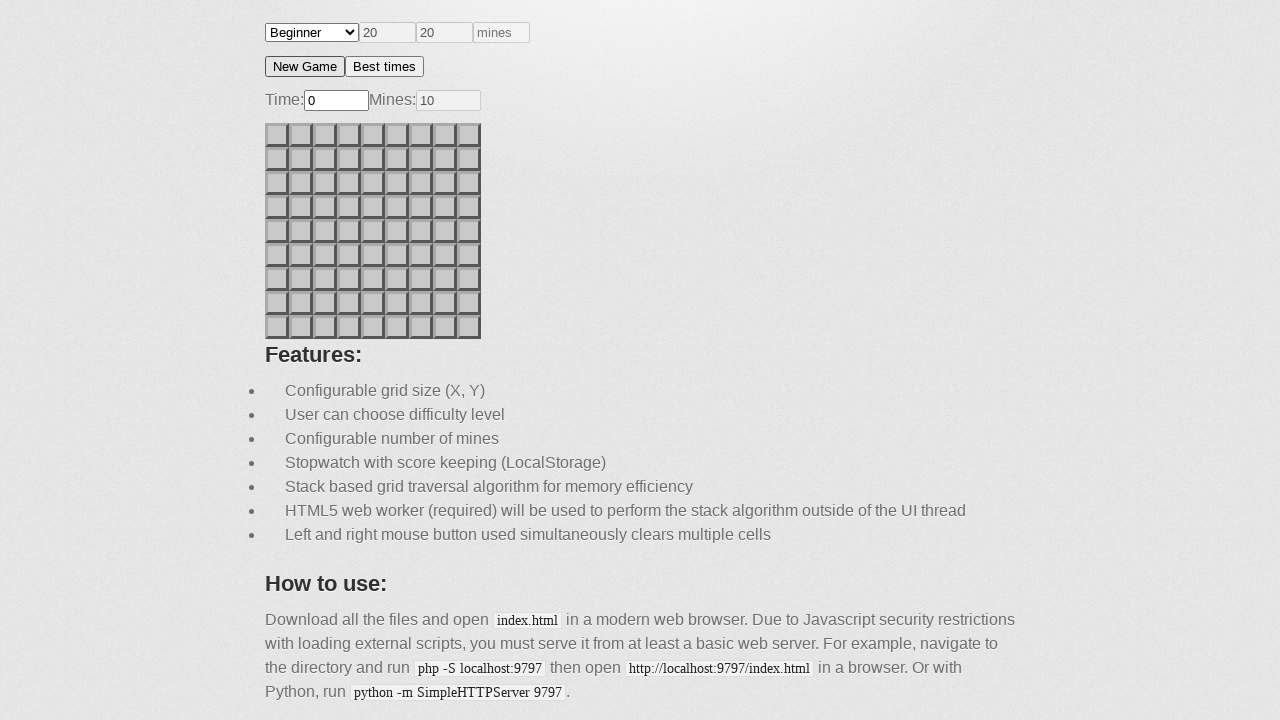

Waited 500ms for new game to load
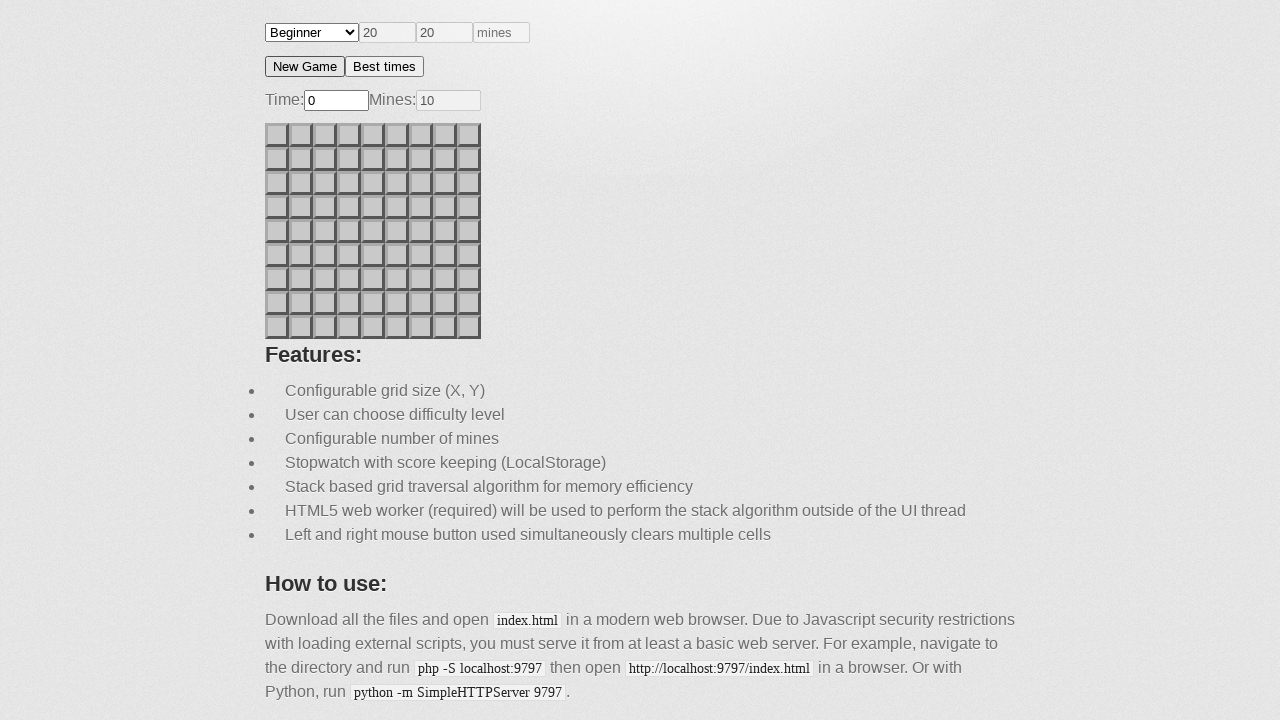

Retrieved fresh board cells for new game
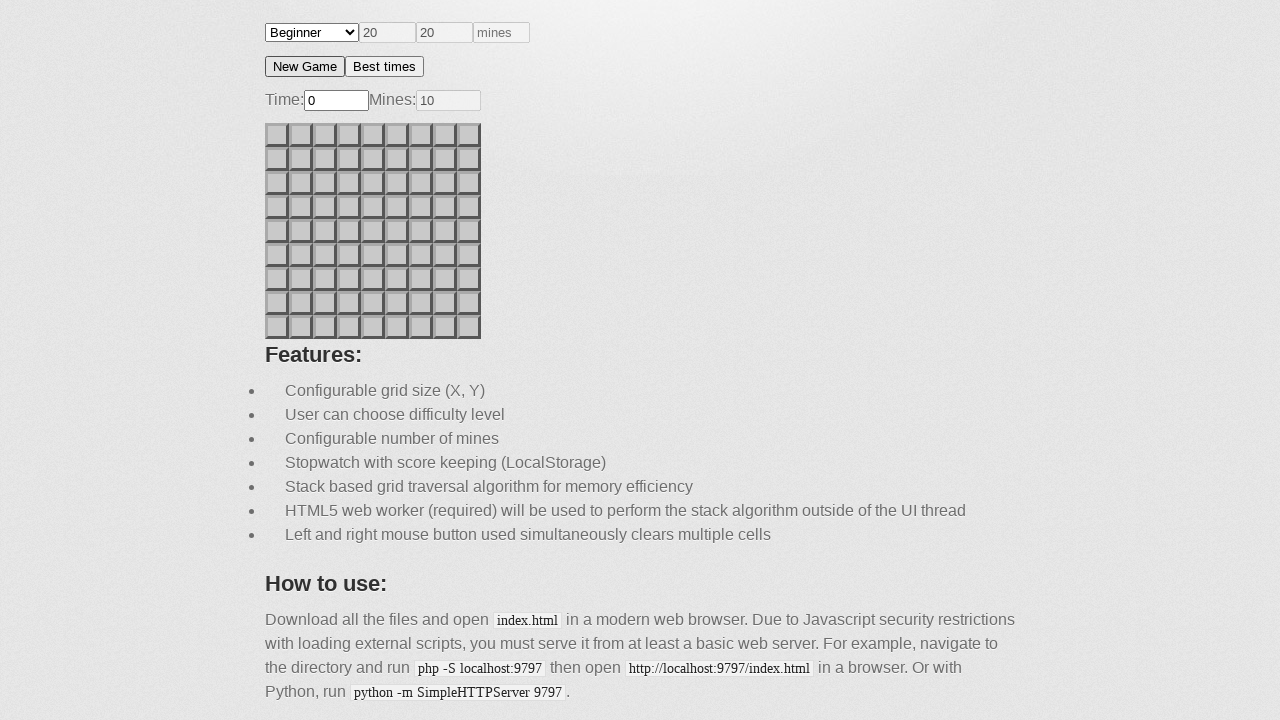

Reset all cell state tracking sets
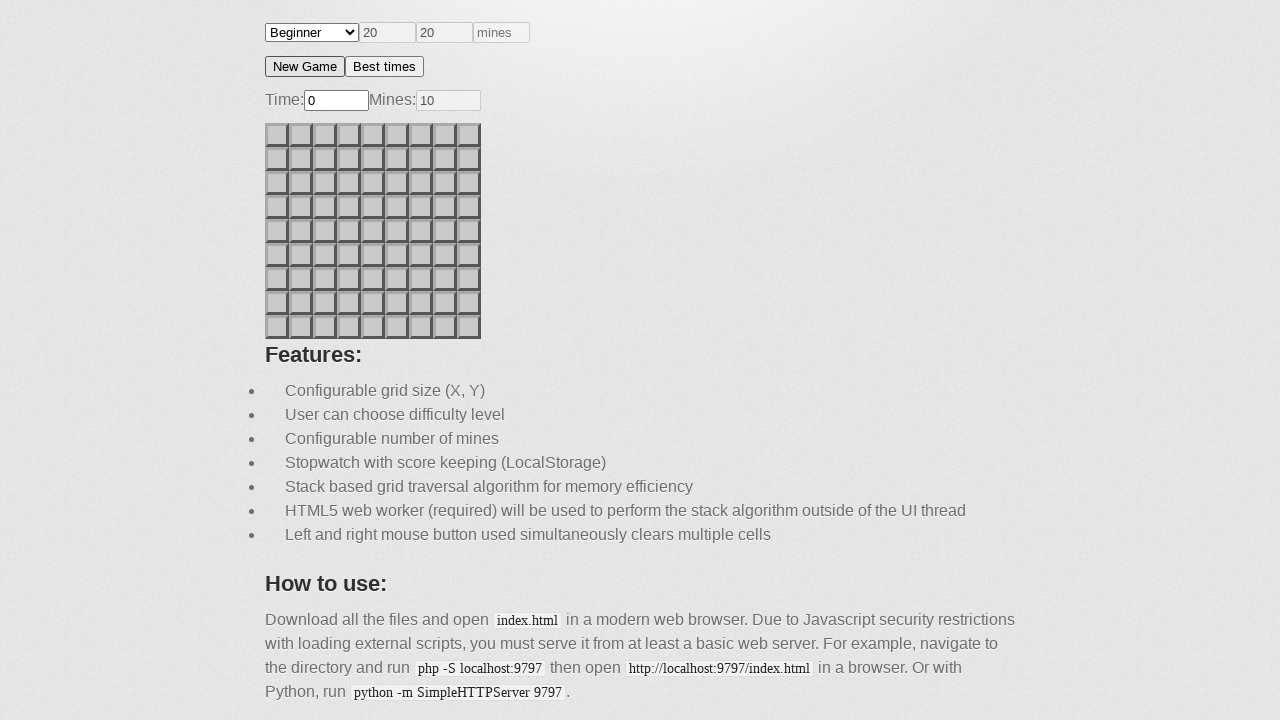

Clicked on unknown cell at index 30 at (349, 207) on #minesweeper > div.board-wrap > ul > li >> nth=30
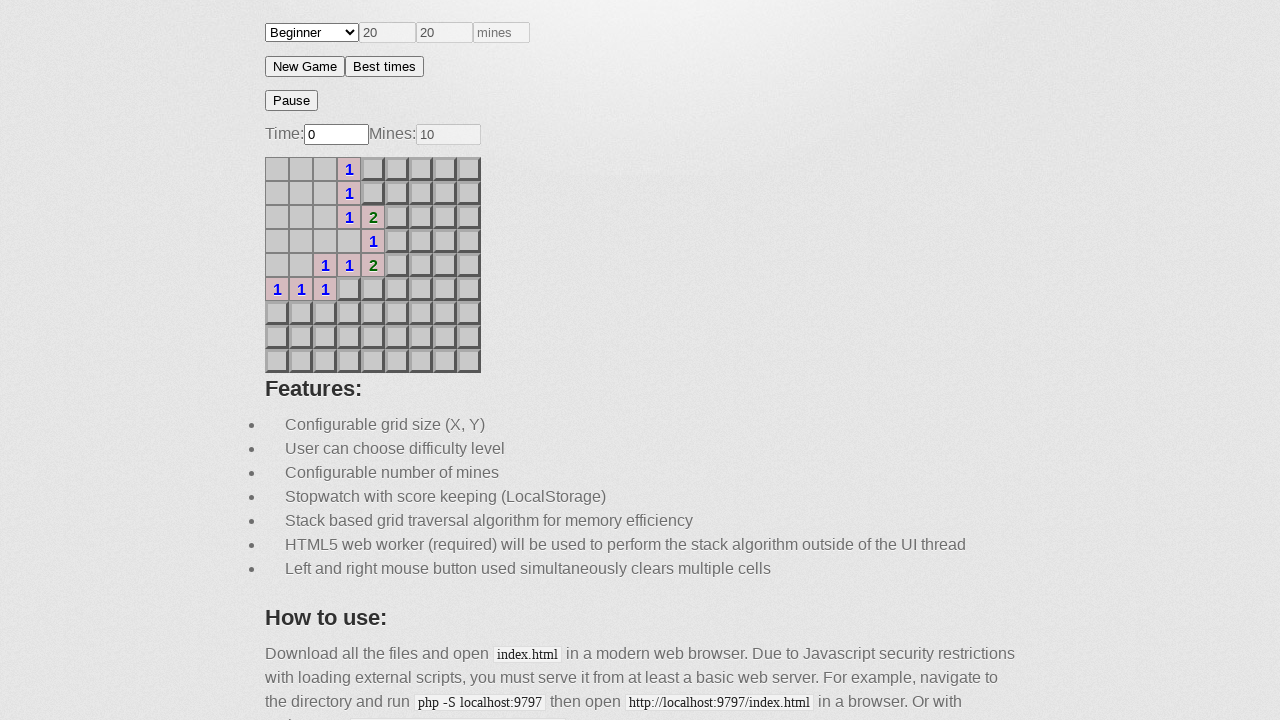

Waited 100ms for game state update
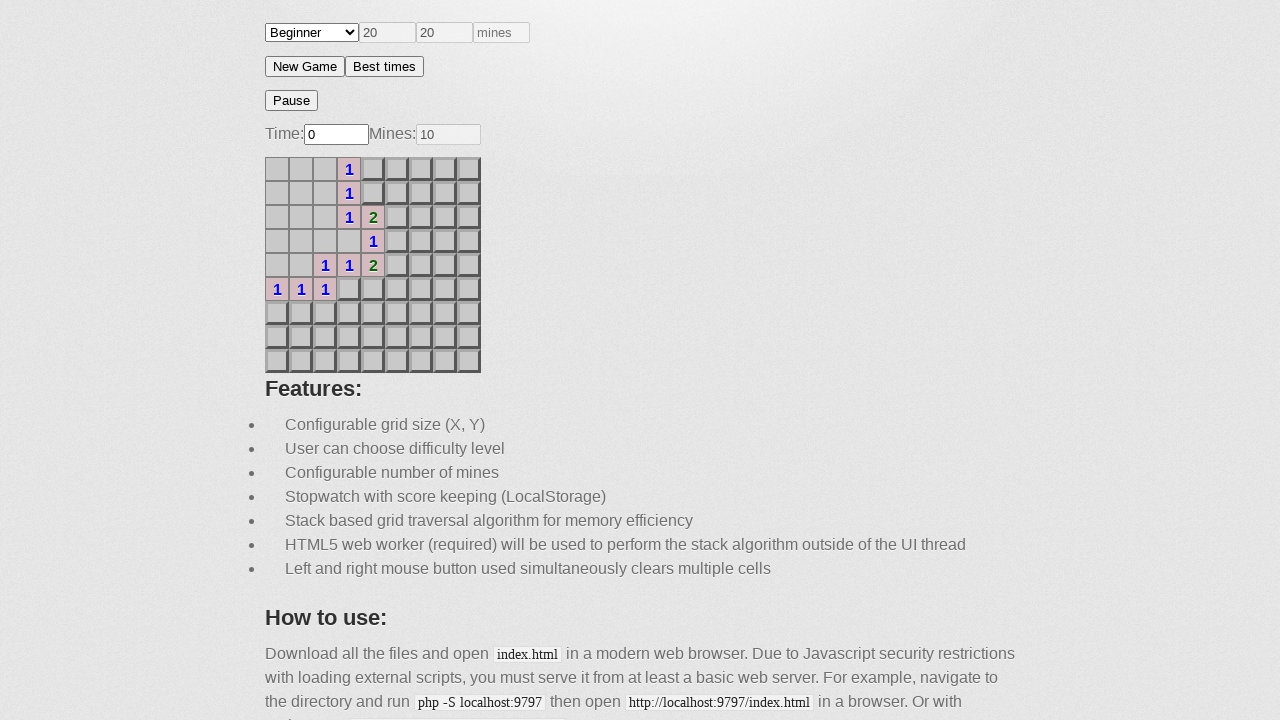

Updated board state for cell 30
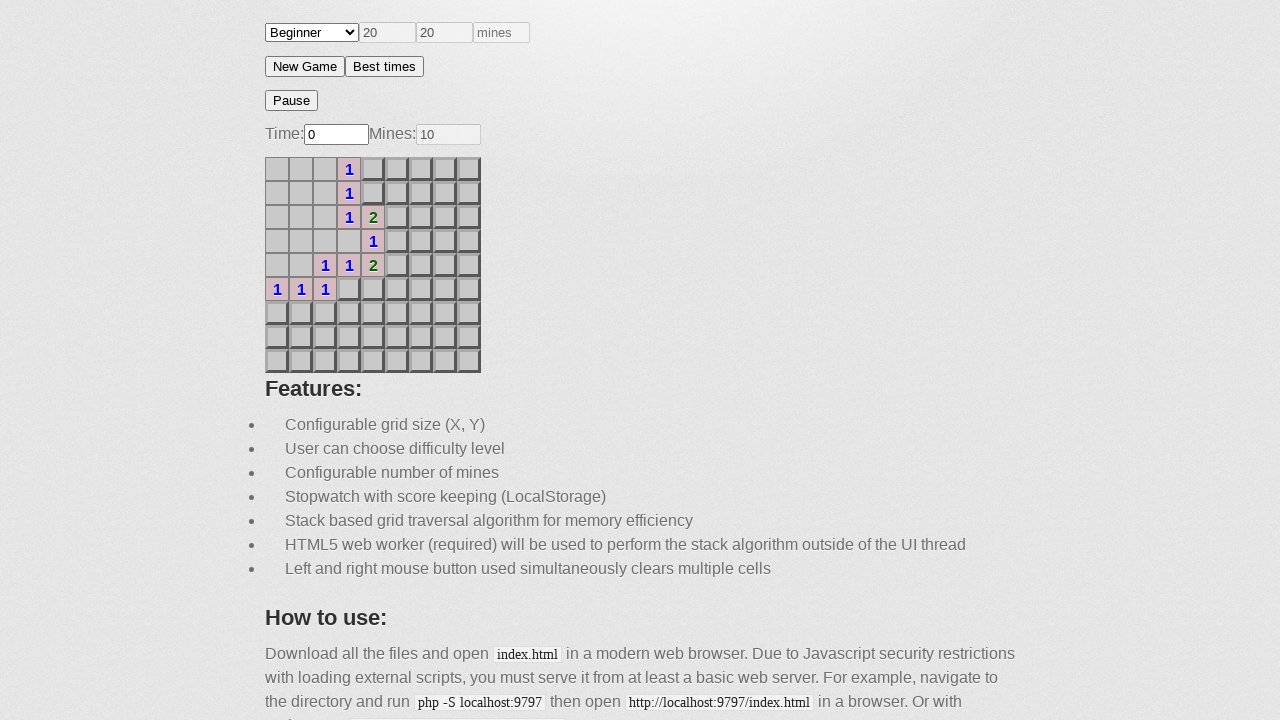

Clicked on unknown cell at index 61 at (445, 313) on #minesweeper > div.board-wrap > ul > li >> nth=61
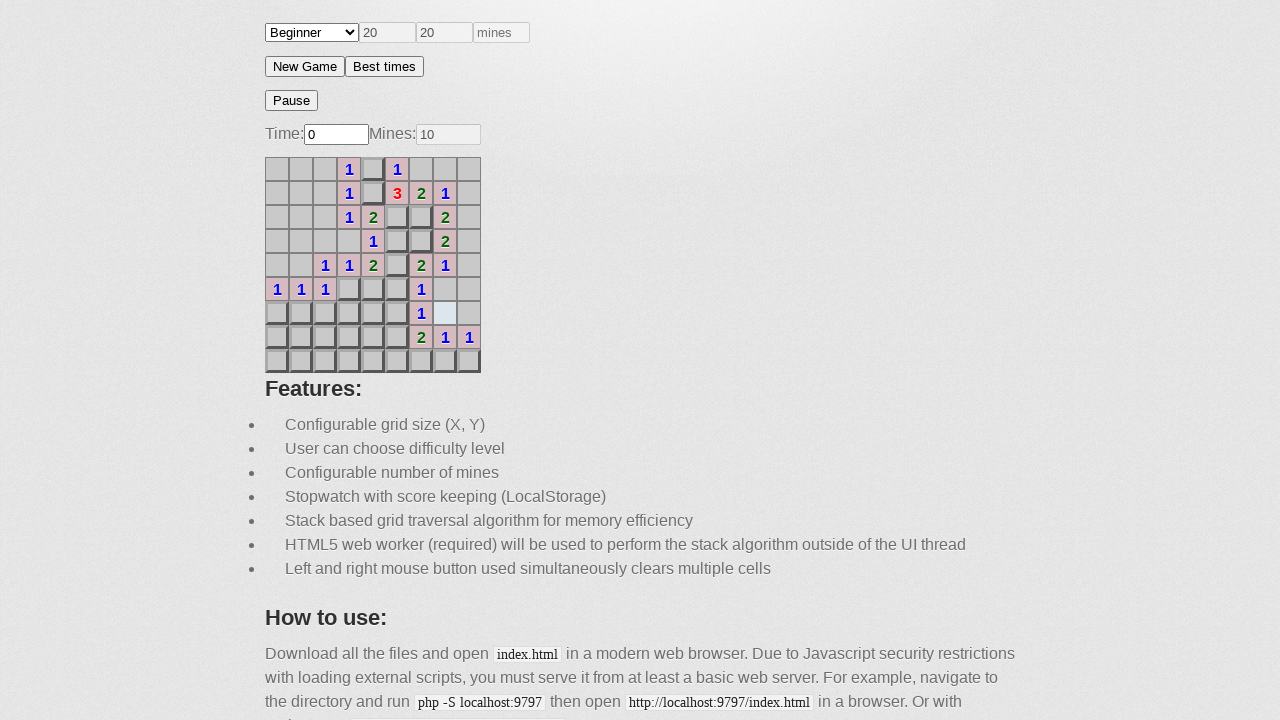

Waited 100ms for game state update
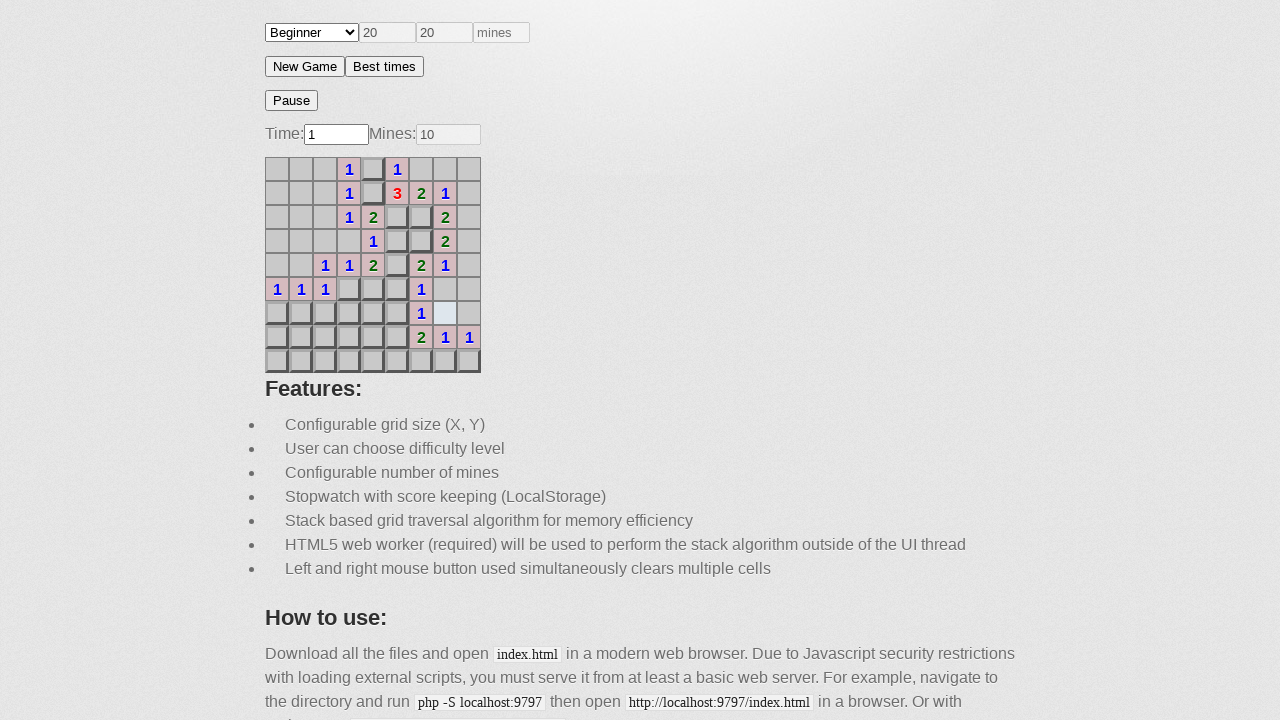

Updated board state for cell 61
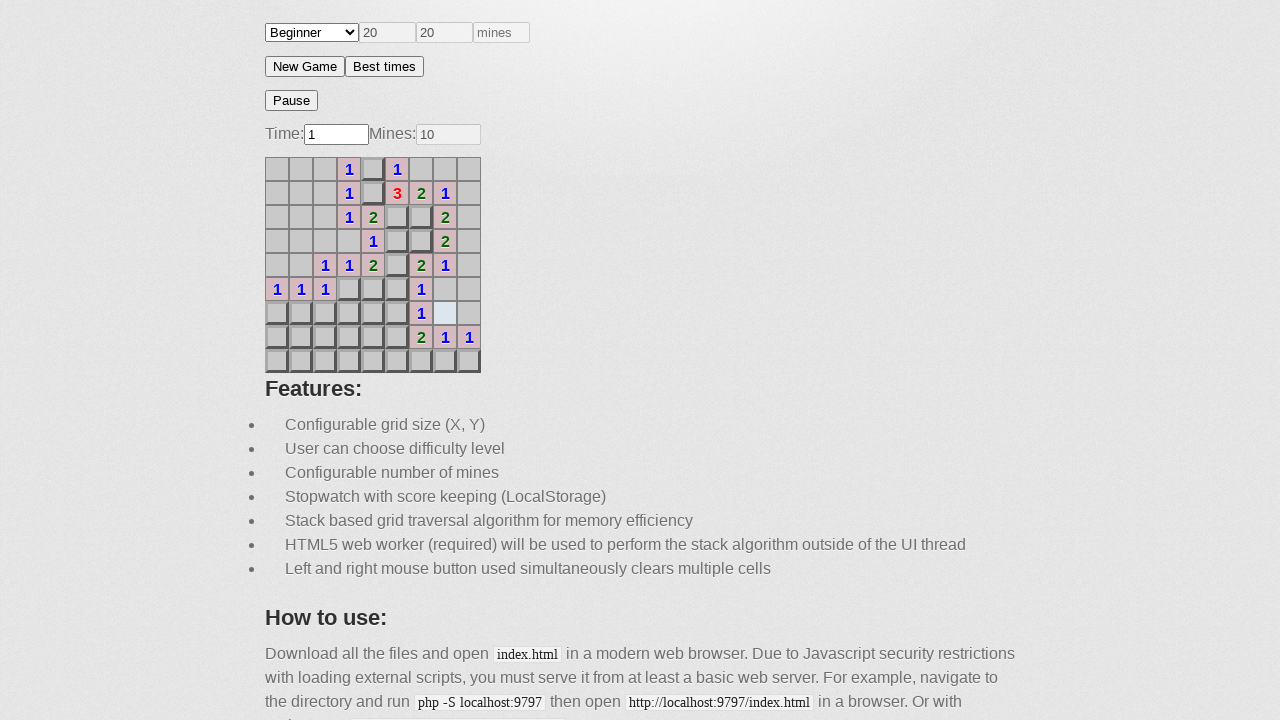

Clicked on unknown cell at index 26 at (469, 217) on #minesweeper > div.board-wrap > ul > li >> nth=26
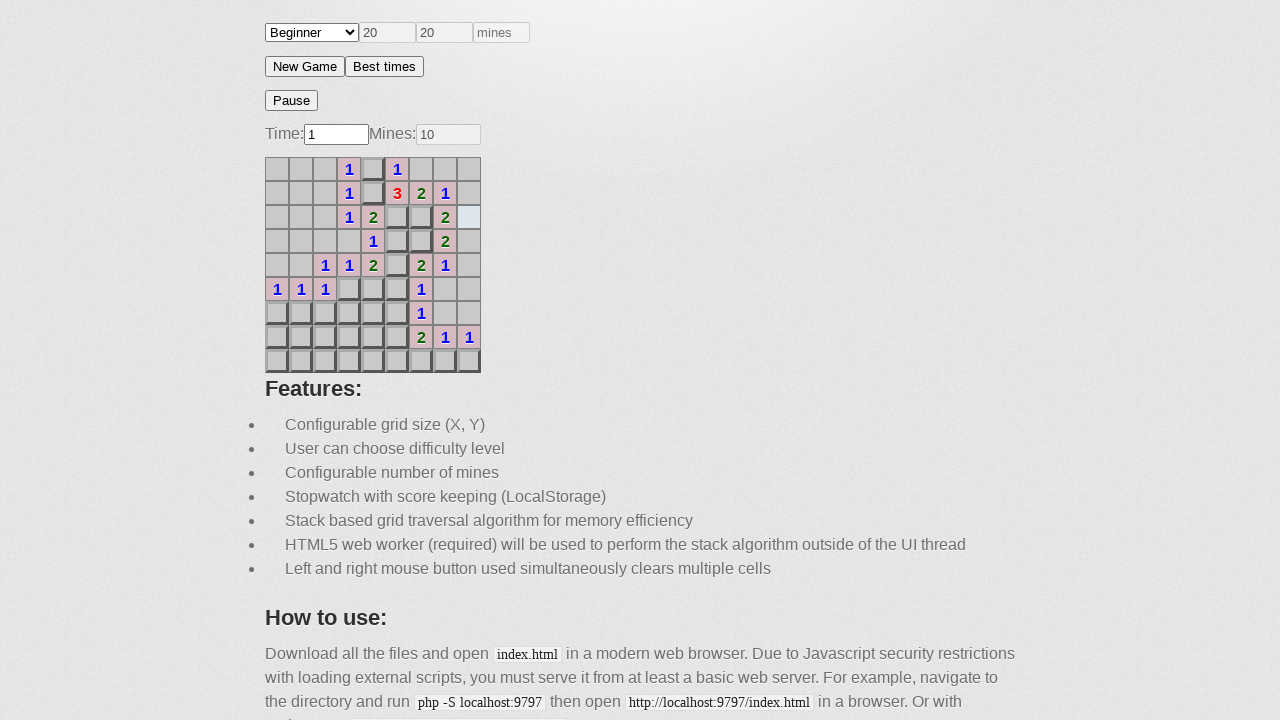

Waited 100ms for game state update
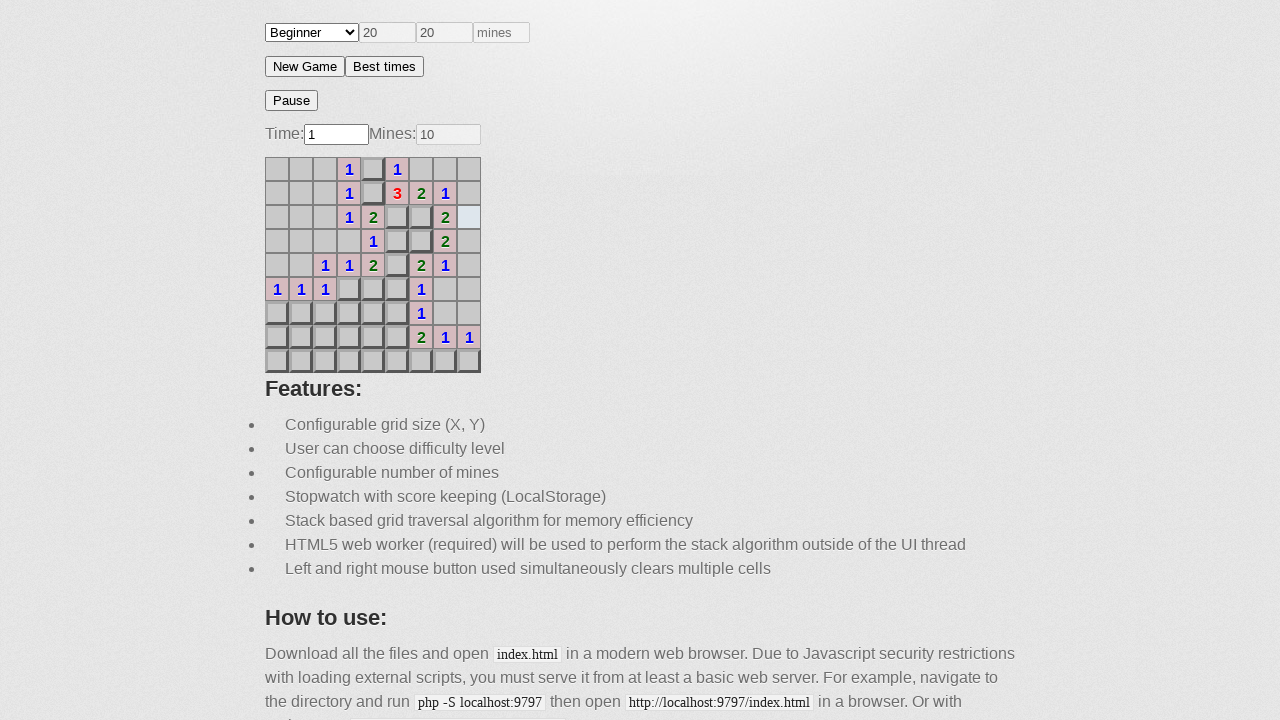

Updated board state for cell 26
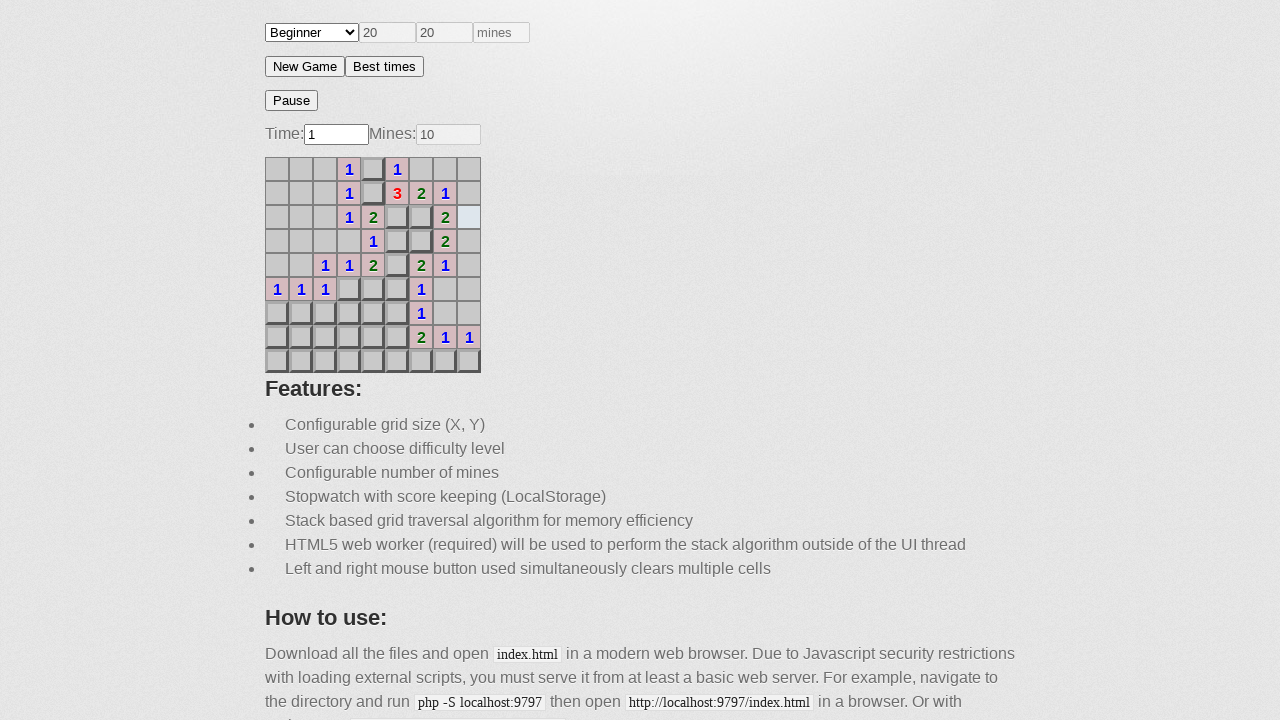

Clicked on unknown cell at index 36 at (277, 265) on #minesweeper > div.board-wrap > ul > li >> nth=36
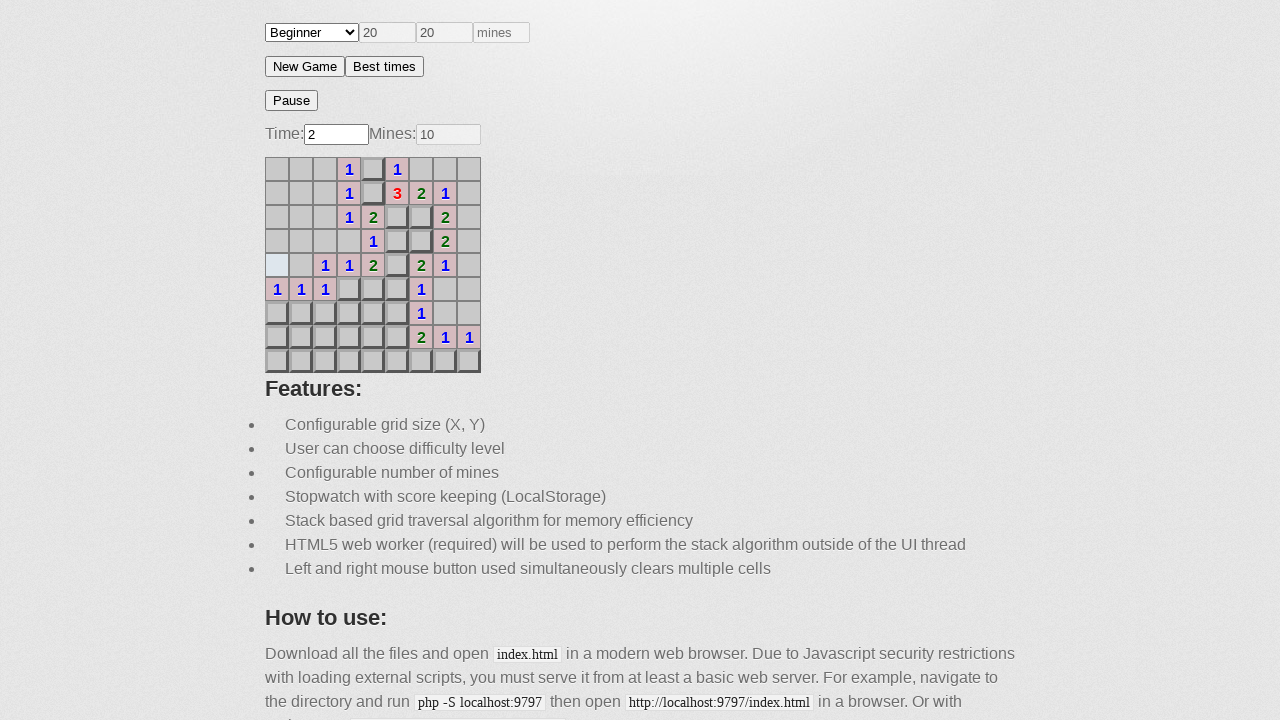

Waited 100ms for game state update
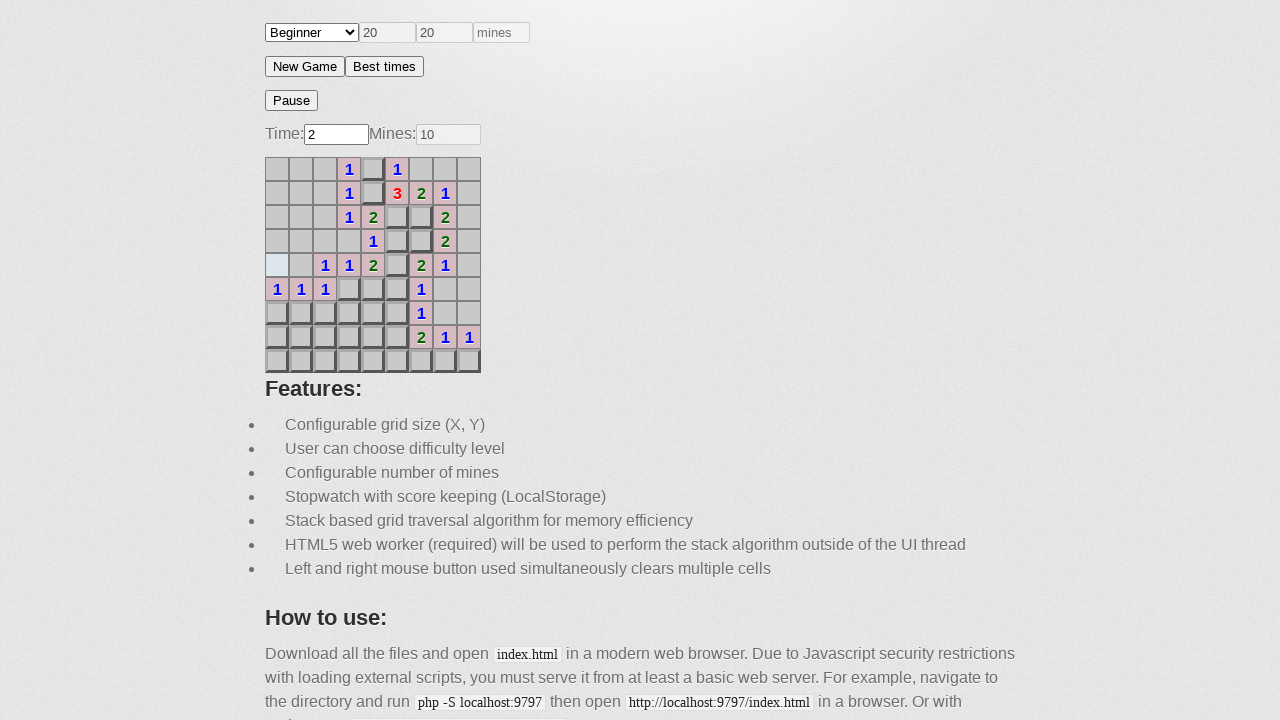

Updated board state for cell 36
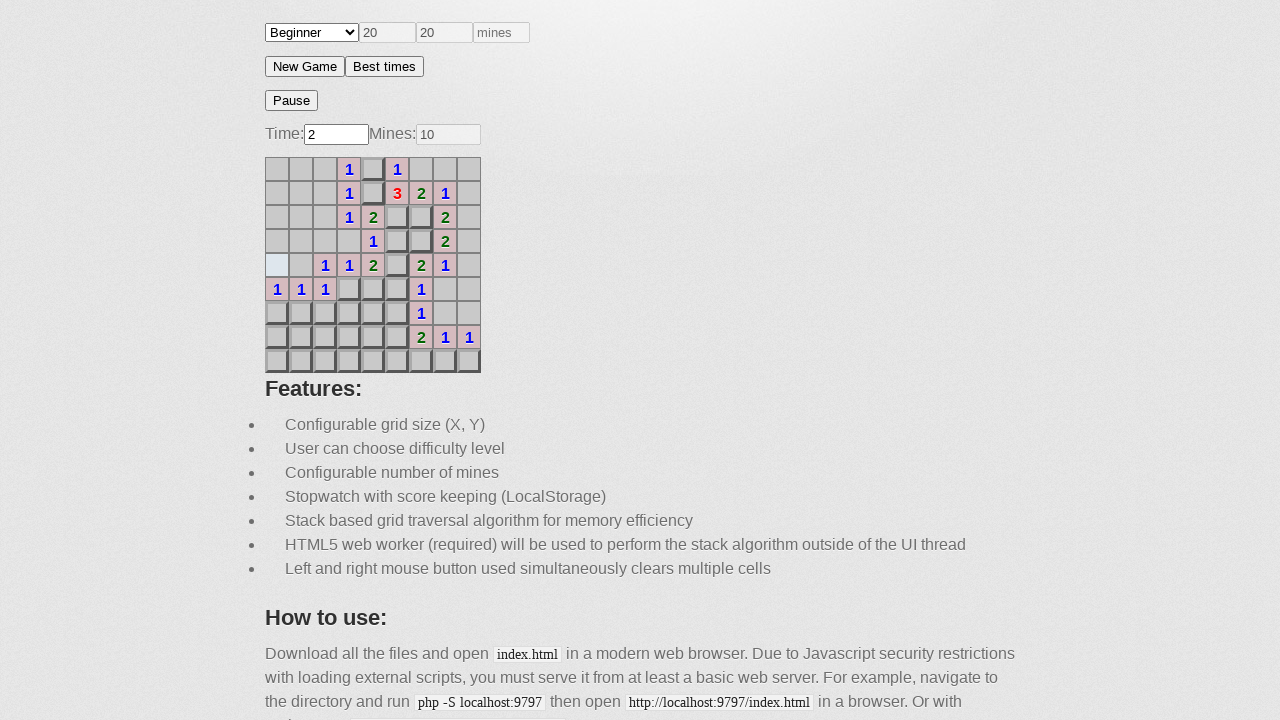

Clicked on unknown cell at index 9 at (277, 193) on #minesweeper > div.board-wrap > ul > li >> nth=9
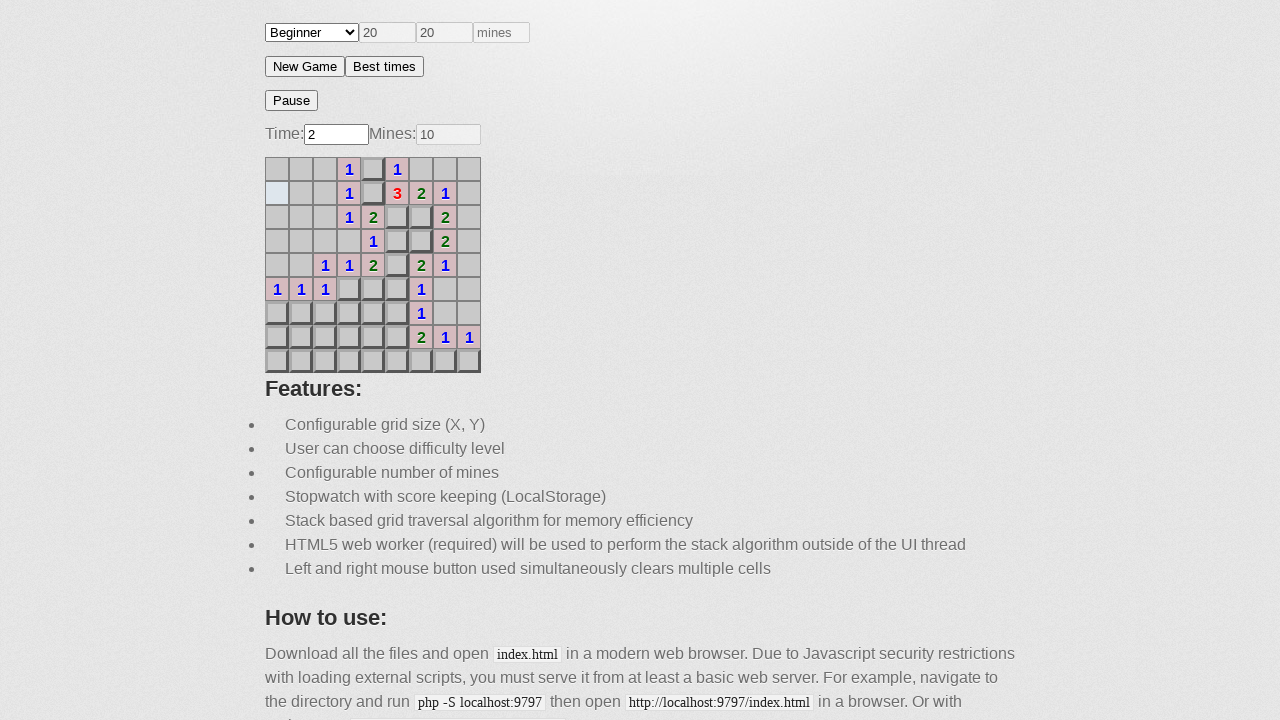

Waited 100ms for game state update
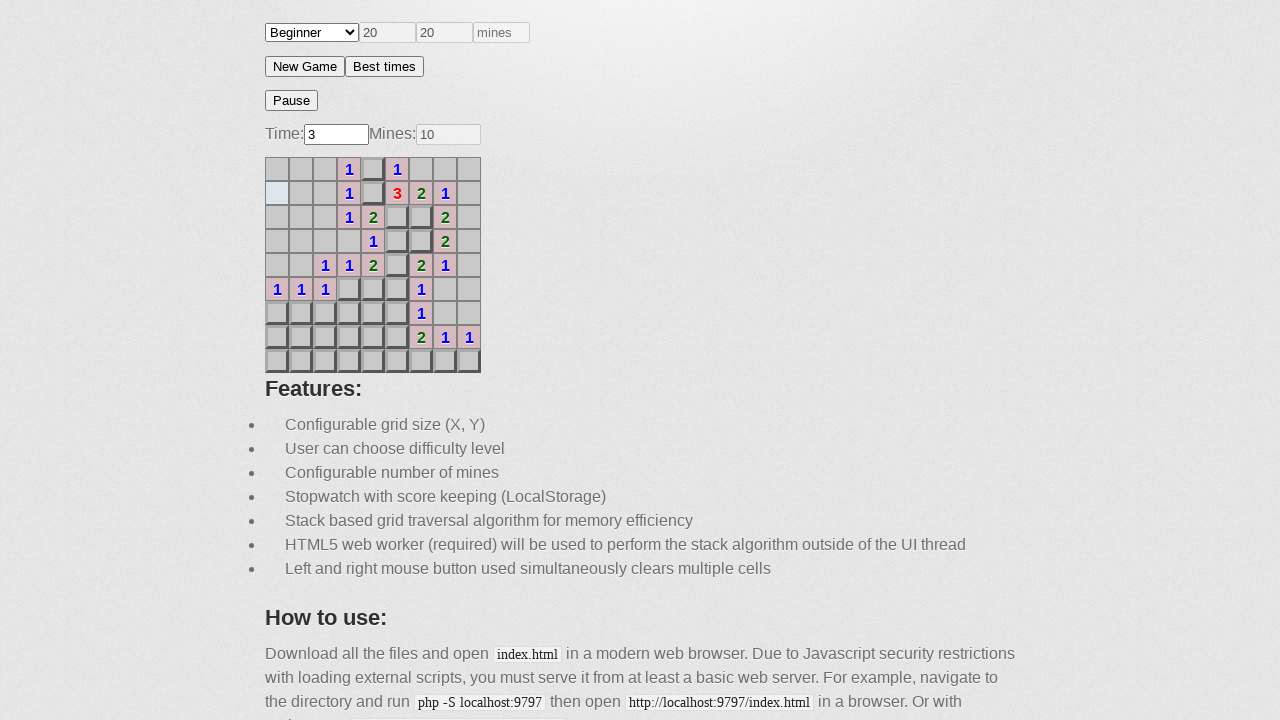

Updated board state for cell 9
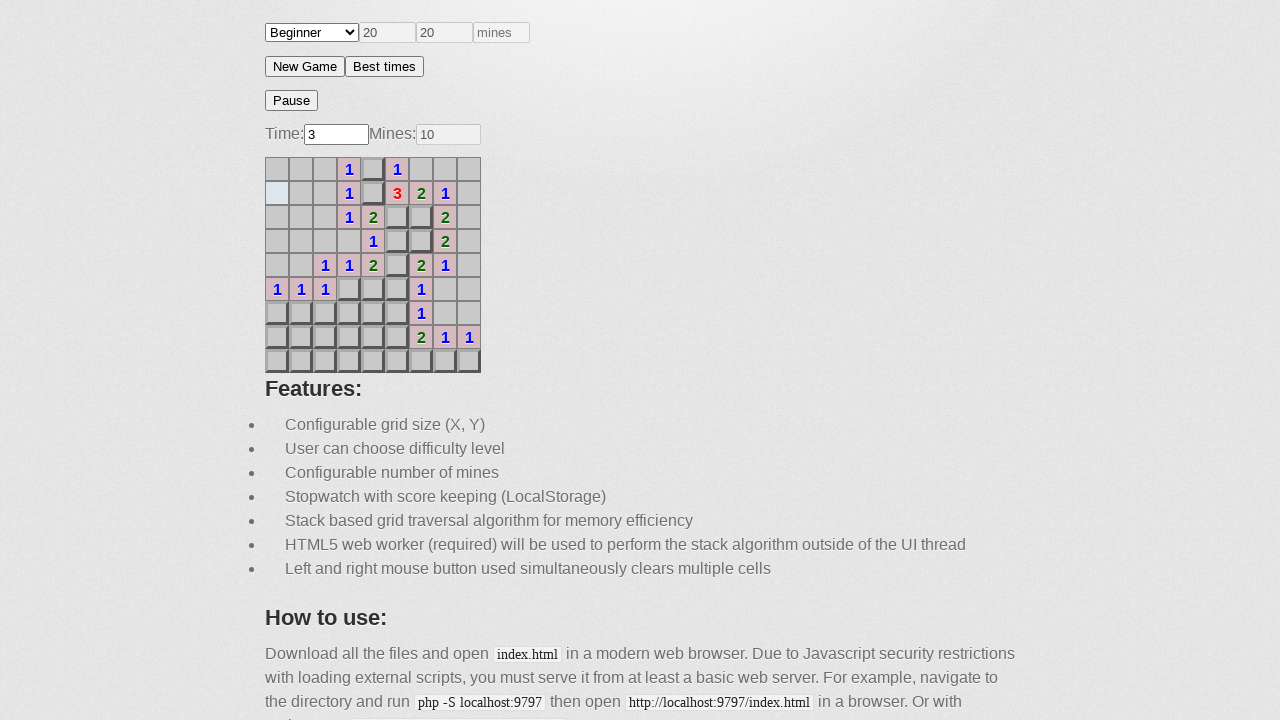

Clicked on unknown cell at index 18 at (277, 217) on #minesweeper > div.board-wrap > ul > li >> nth=18
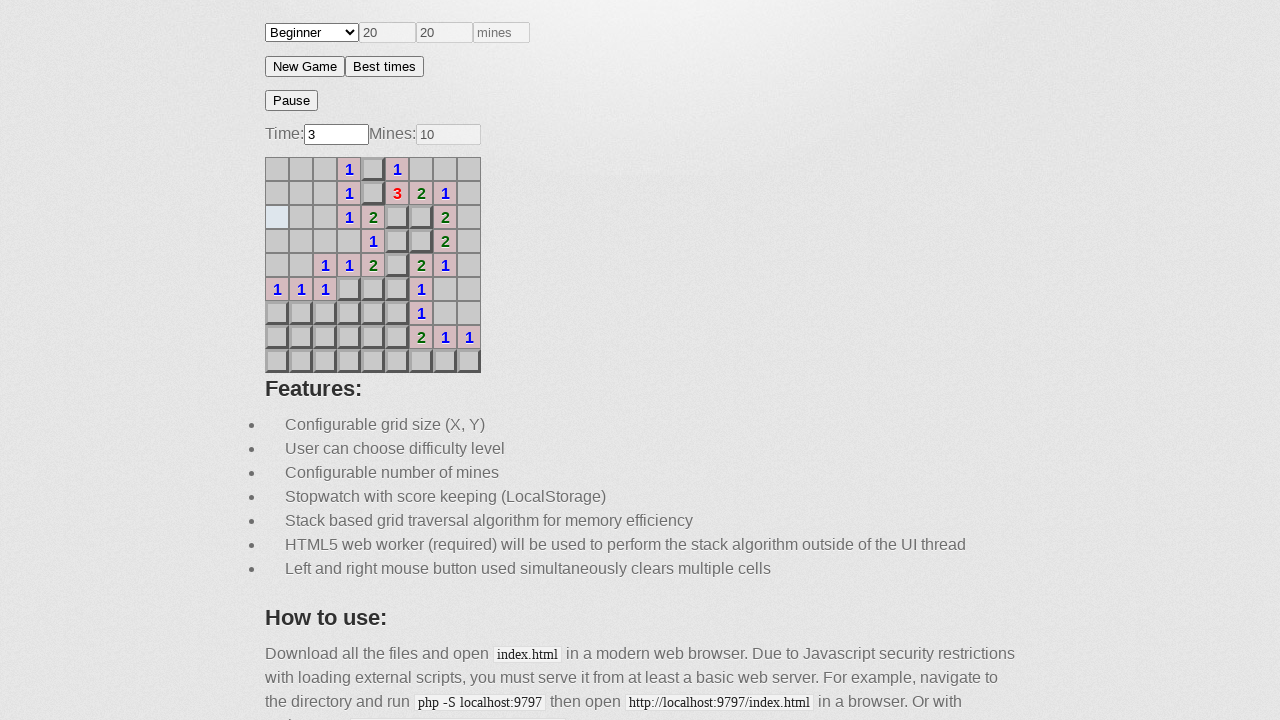

Waited 100ms for game state update
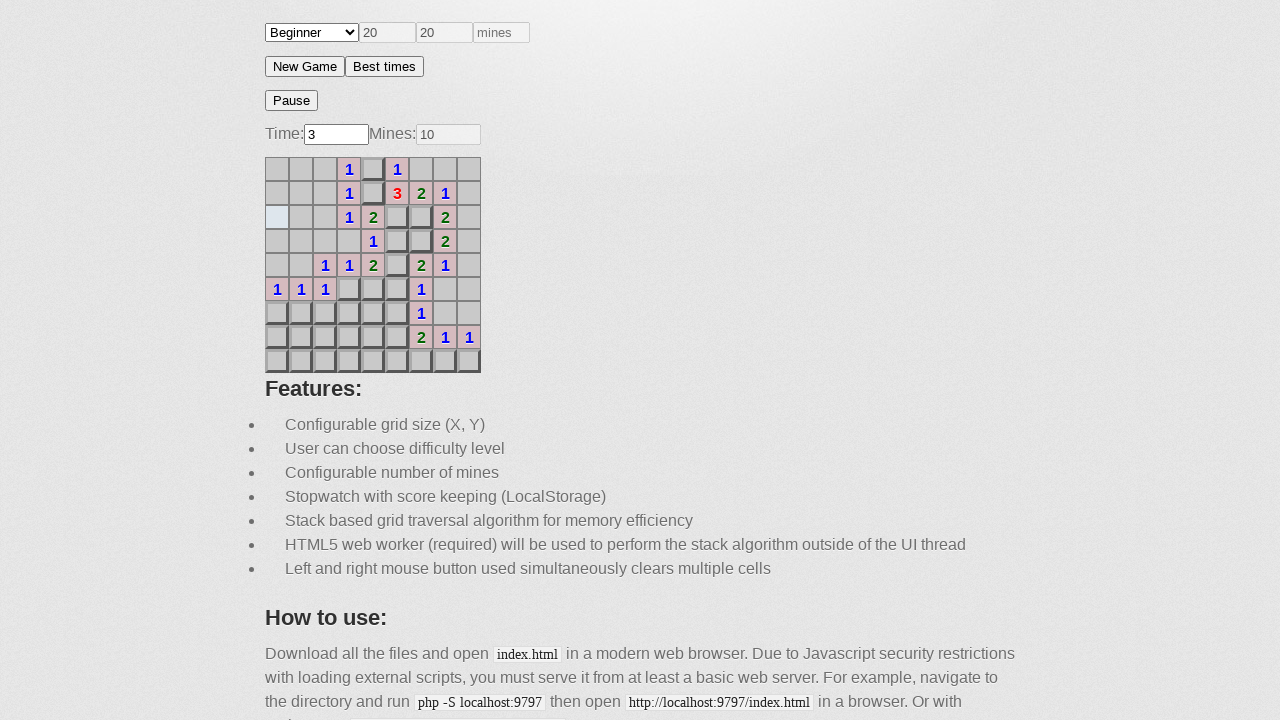

Updated board state for cell 18
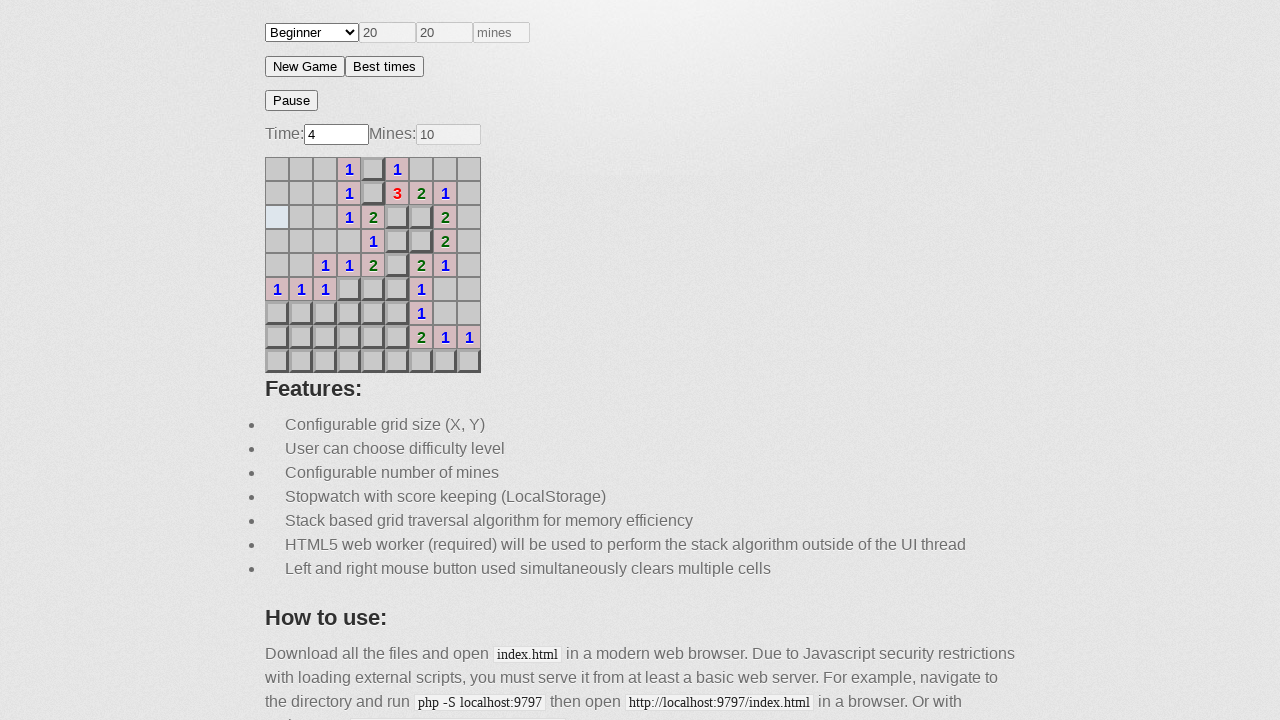

Clicked on unknown cell at index 28 at (301, 241) on #minesweeper > div.board-wrap > ul > li >> nth=28
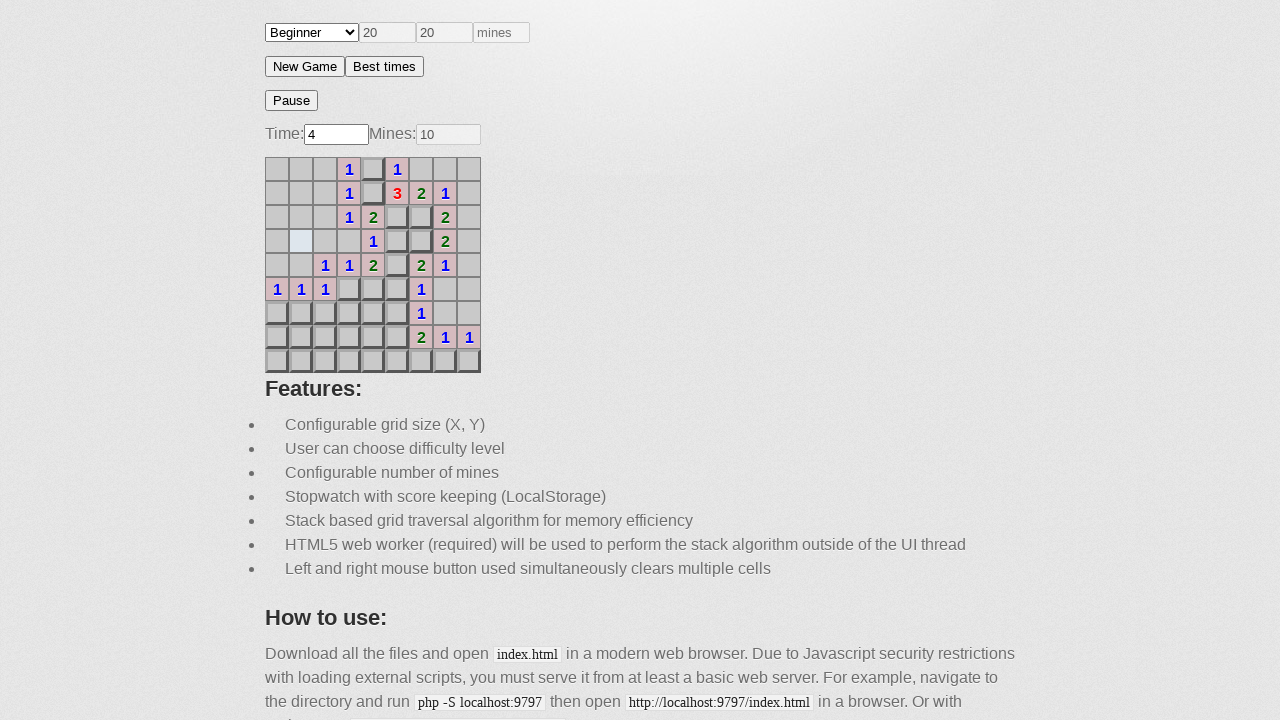

Waited 100ms for game state update
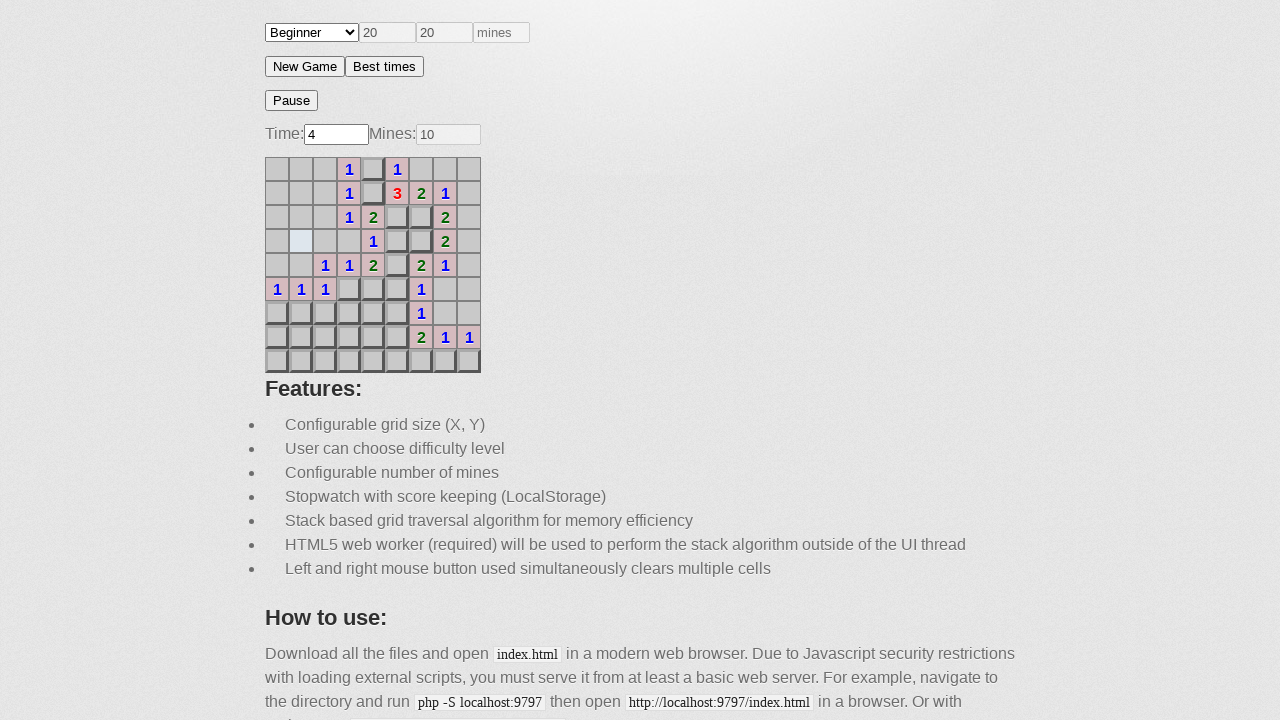

Updated board state for cell 28
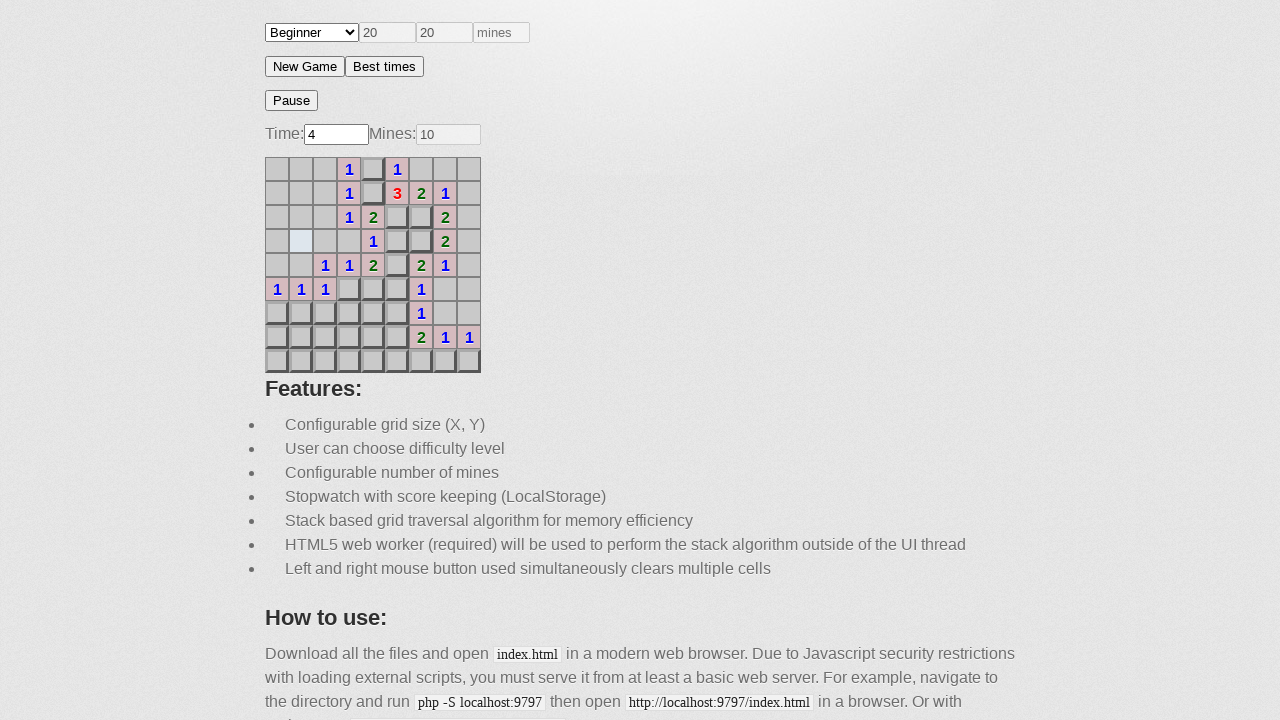

Clicked on unknown cell at index 12 at (349, 193) on #minesweeper > div.board-wrap > ul > li >> nth=12
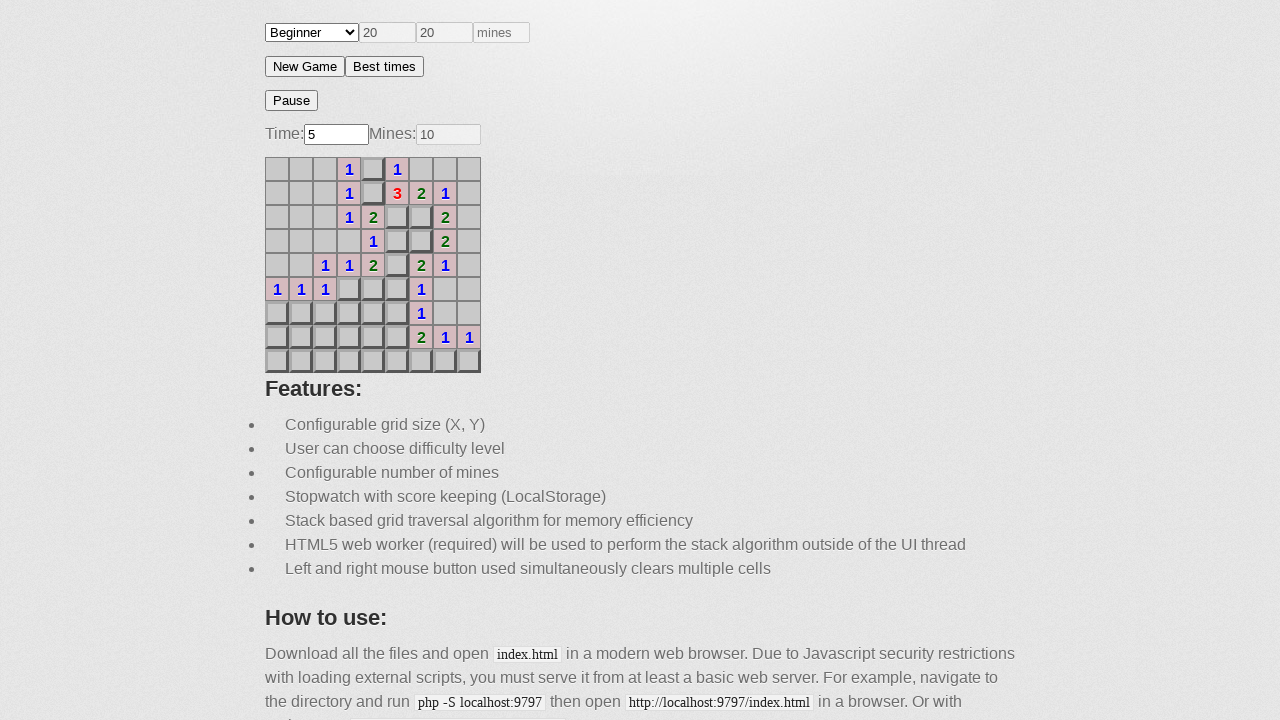

Waited 100ms for game state update
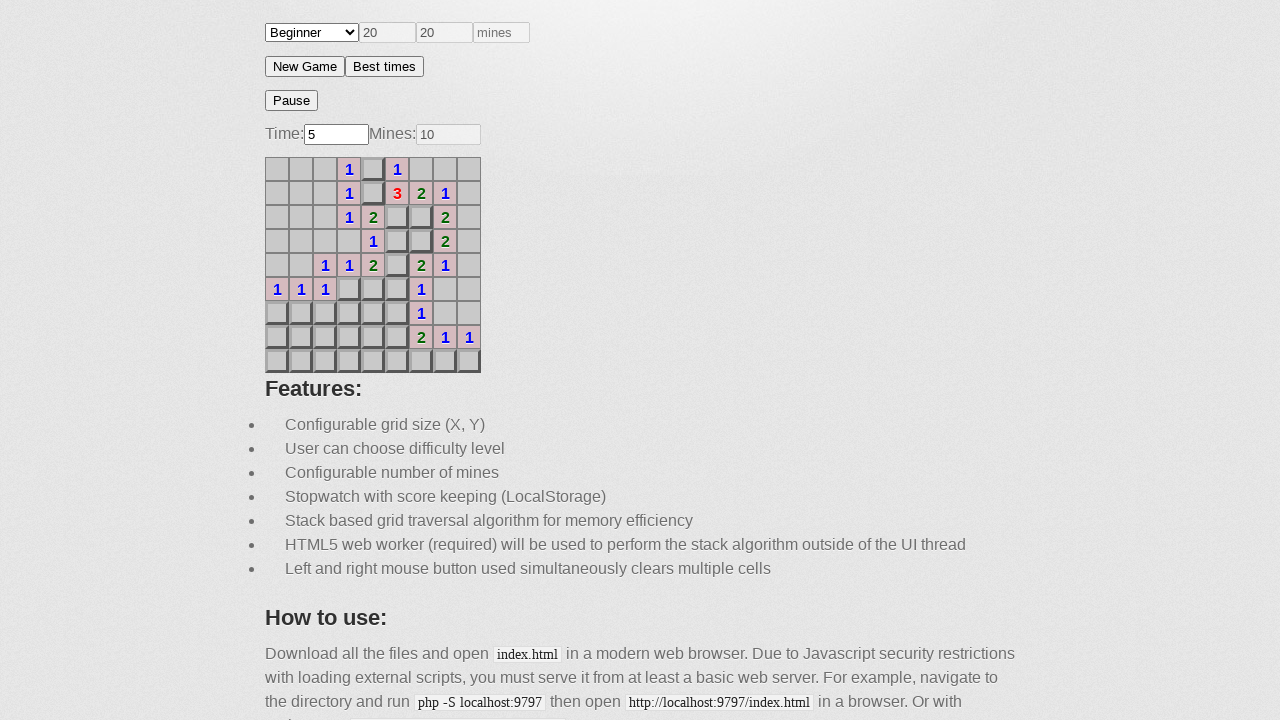

Updated board state for cell 12
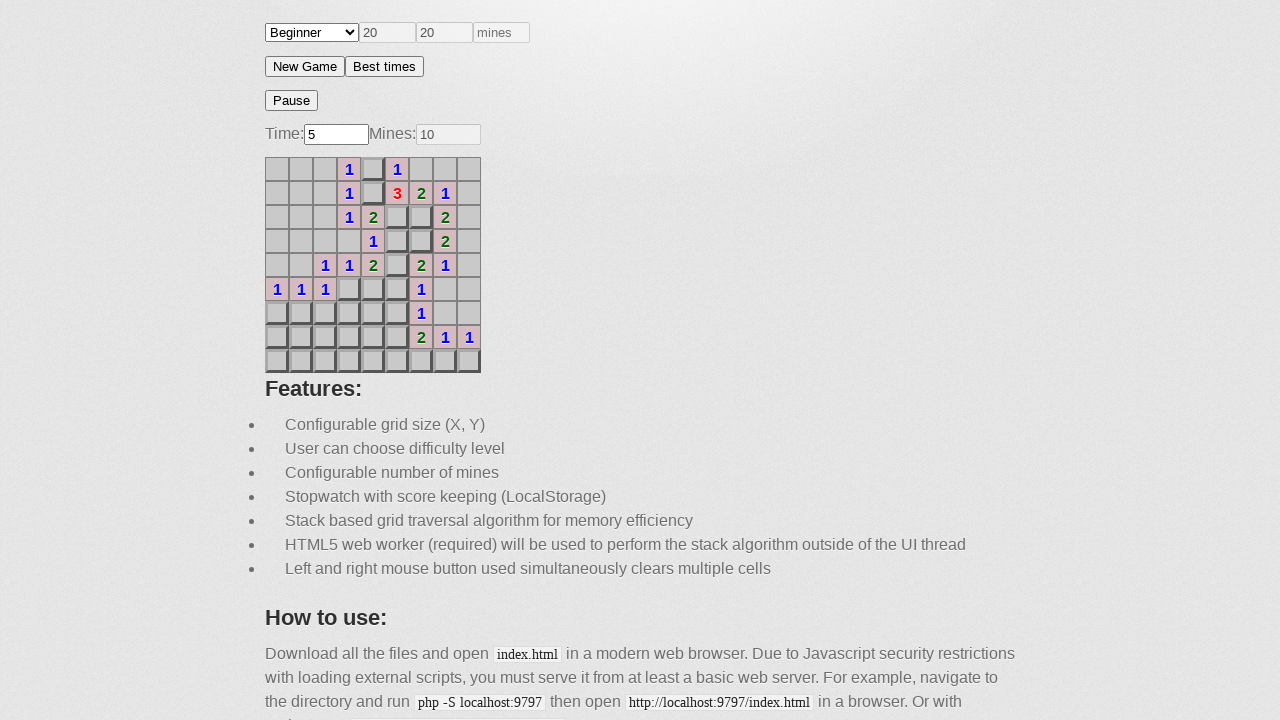

Clicked on unknown cell at index 74 at (325, 361) on #minesweeper > div.board-wrap > ul > li >> nth=74
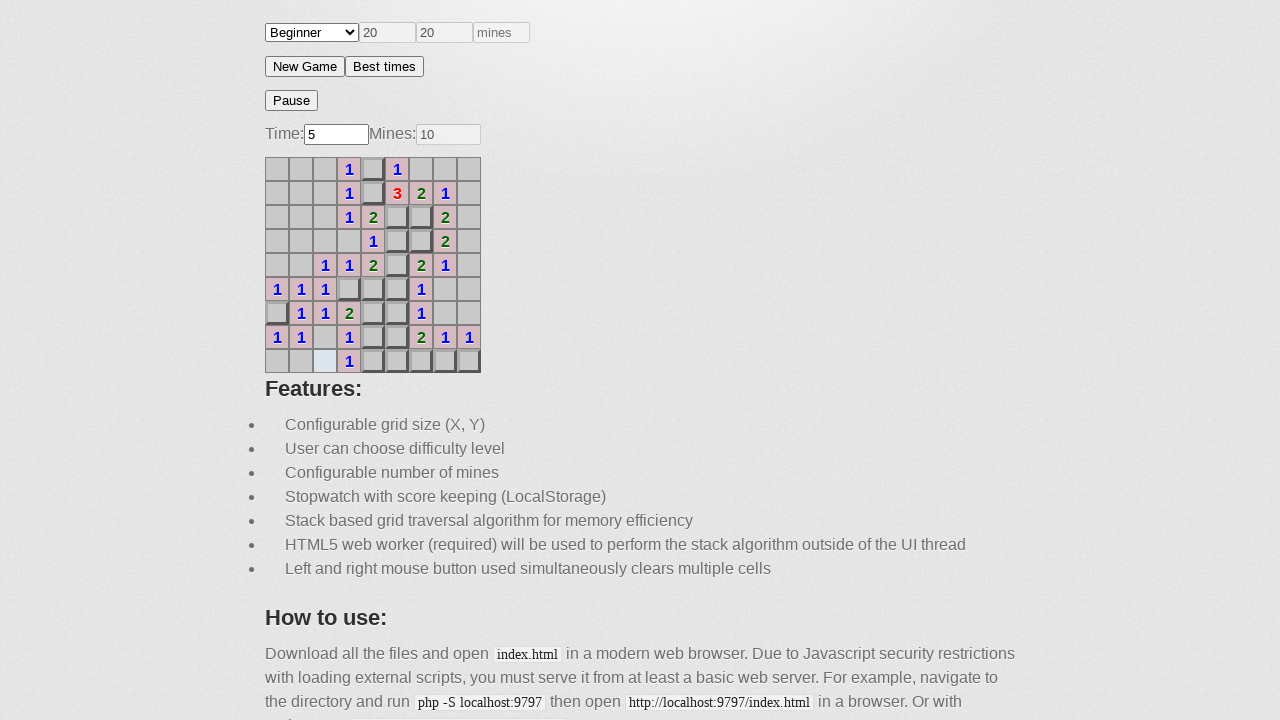

Waited 100ms for game state update
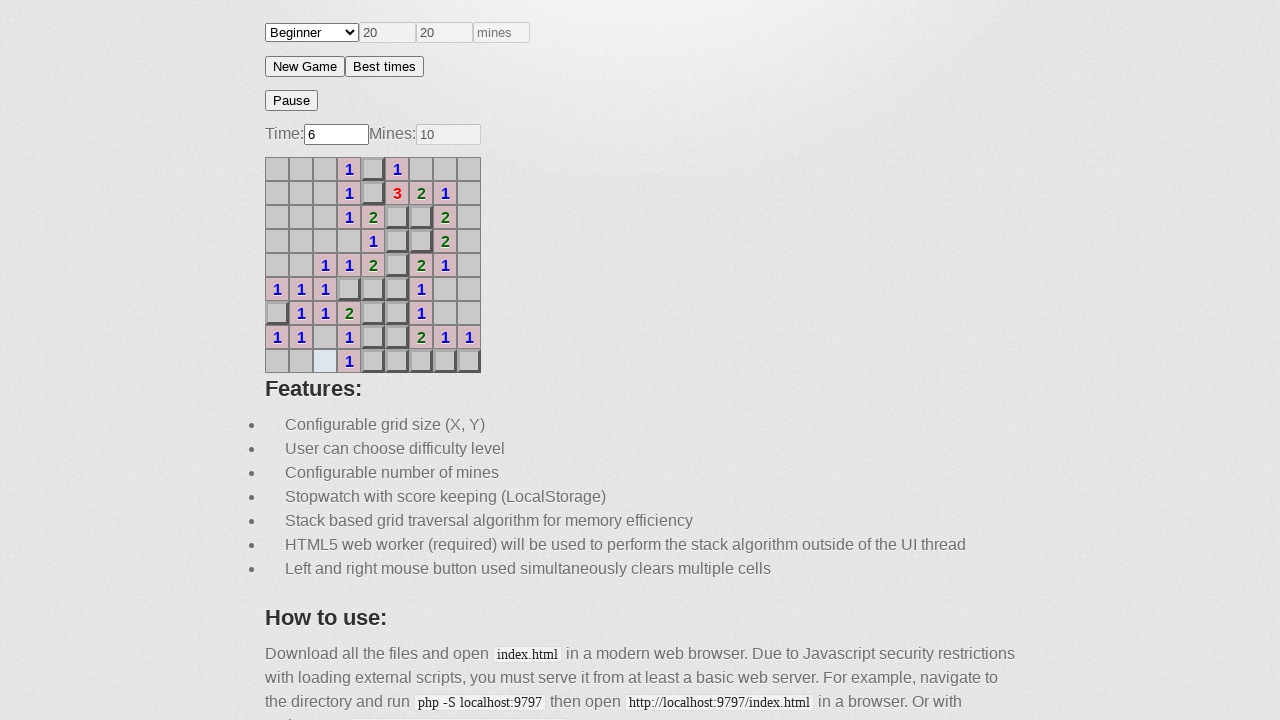

Updated board state for cell 74
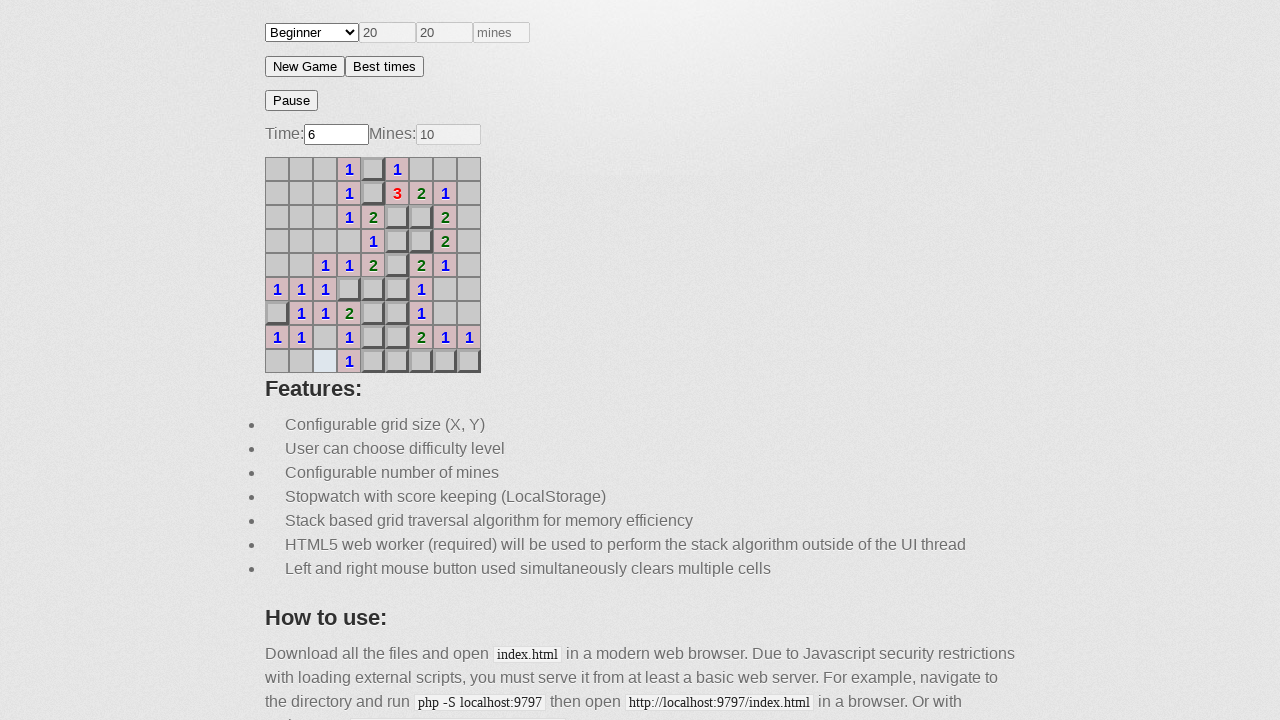

Final wait to observe game completion state
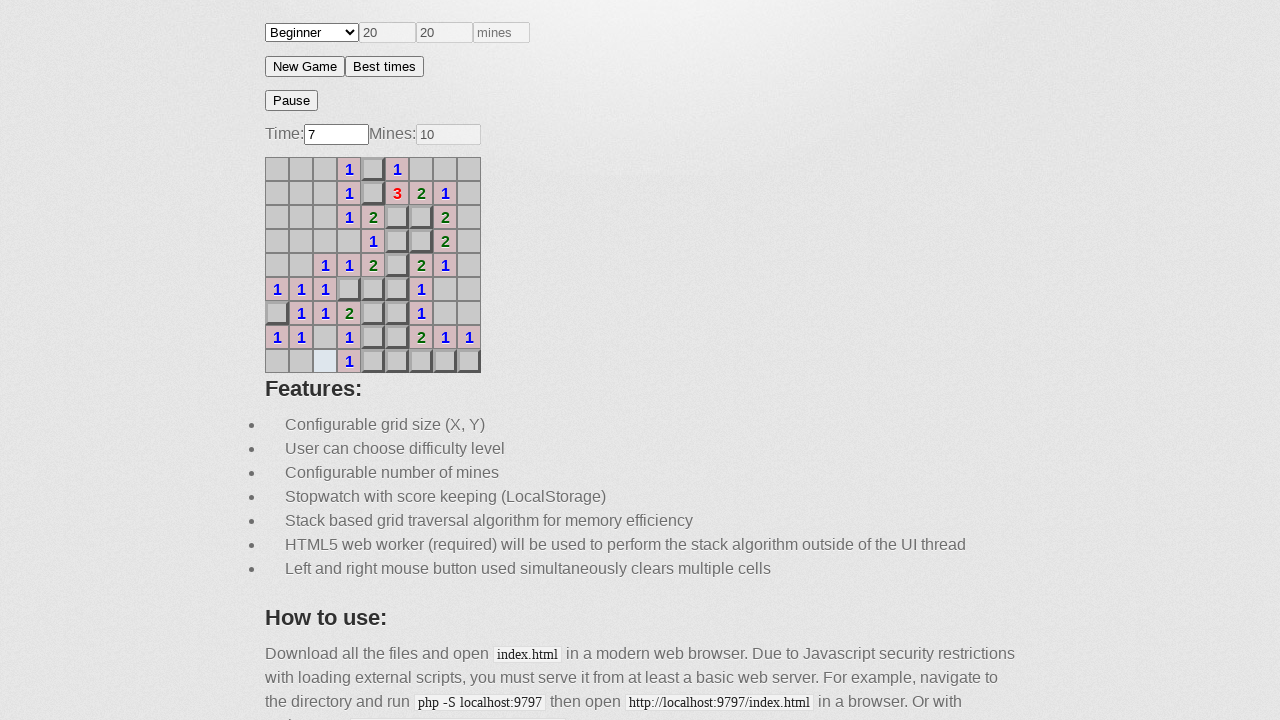

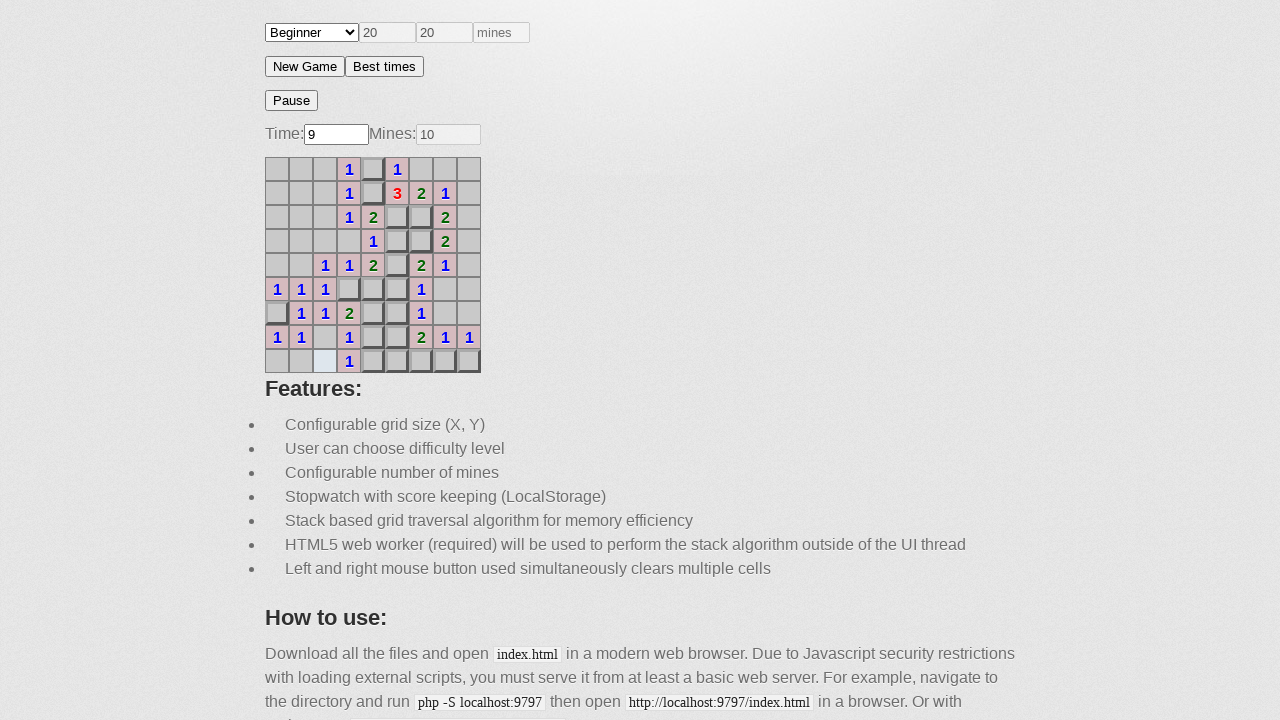